Tests filling out a large form by entering text into all text input fields and submitting the form by clicking a button

Starting URL: http://suninjuly.github.io/huge_form.html

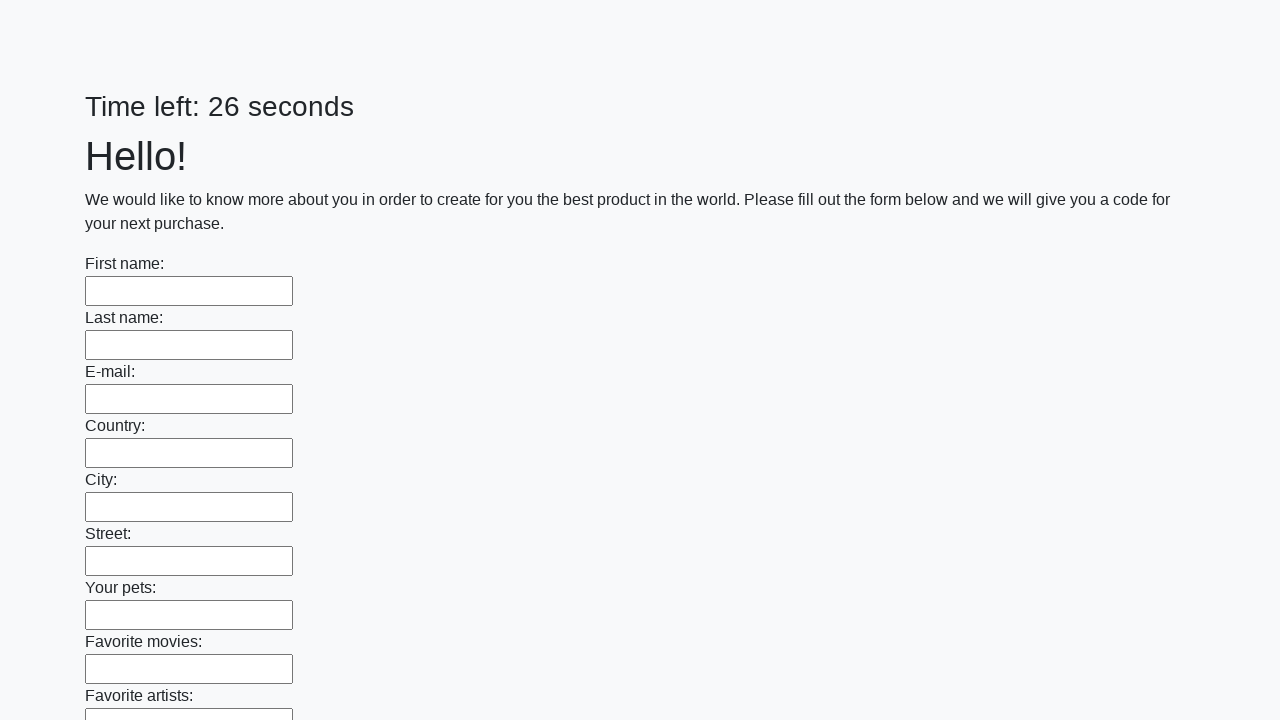

Located all text input fields on the form
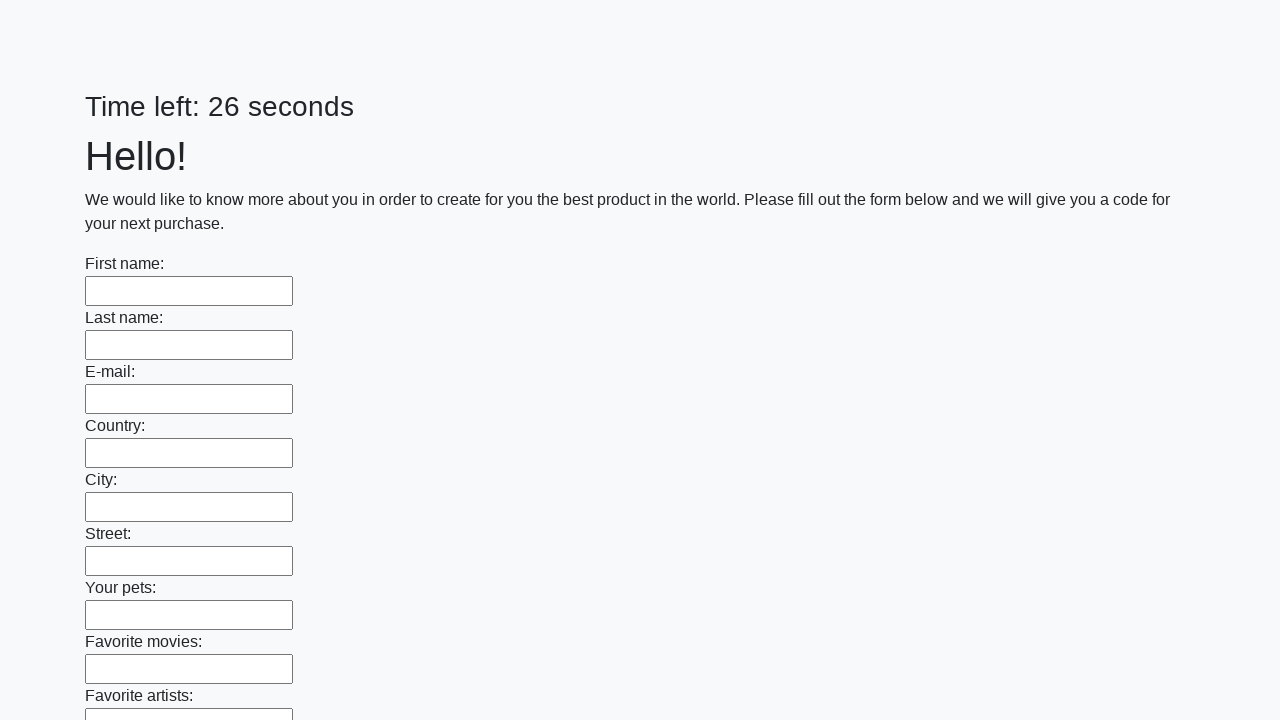

Filled text input field with 'My answer' on input[type=text] >> nth=0
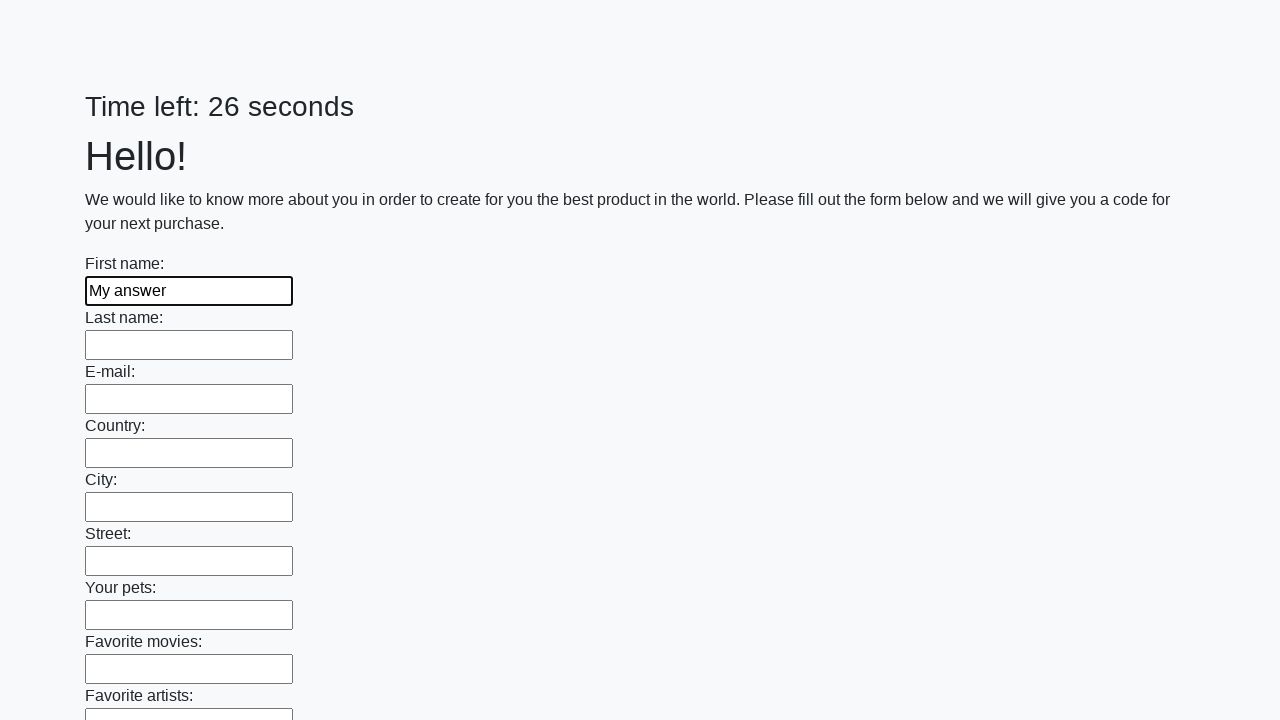

Filled text input field with 'My answer' on input[type=text] >> nth=1
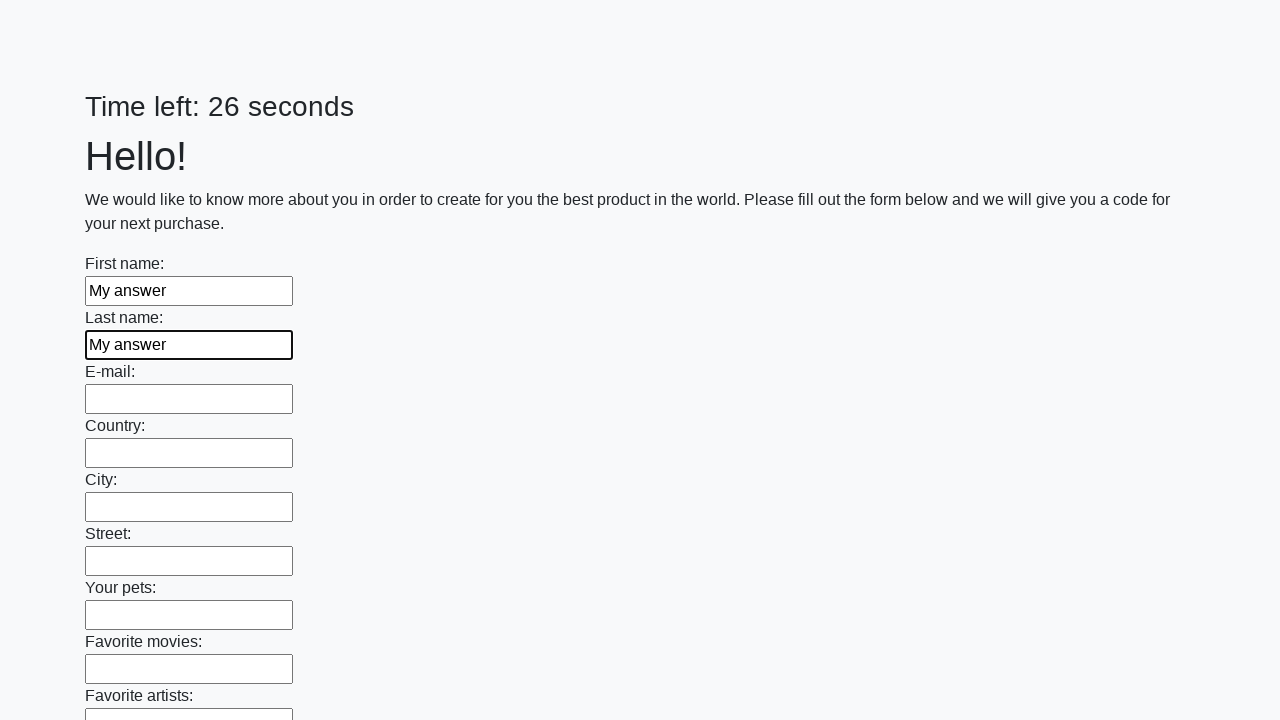

Filled text input field with 'My answer' on input[type=text] >> nth=2
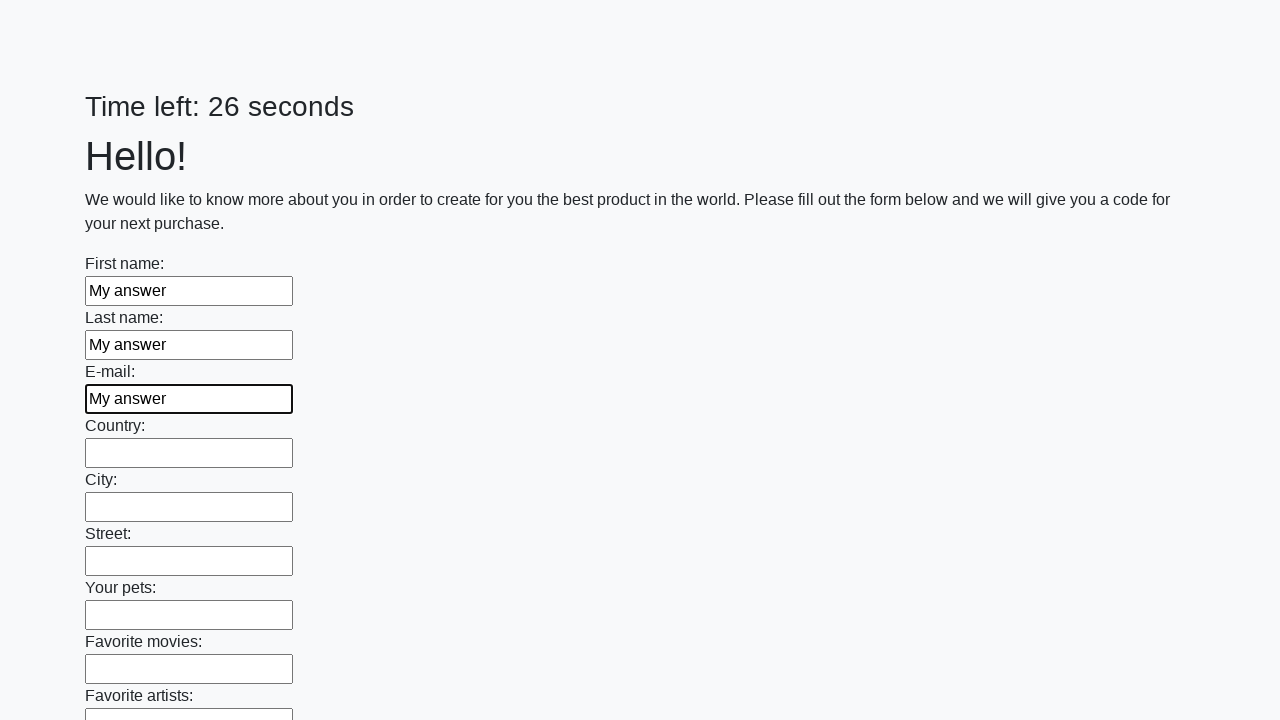

Filled text input field with 'My answer' on input[type=text] >> nth=3
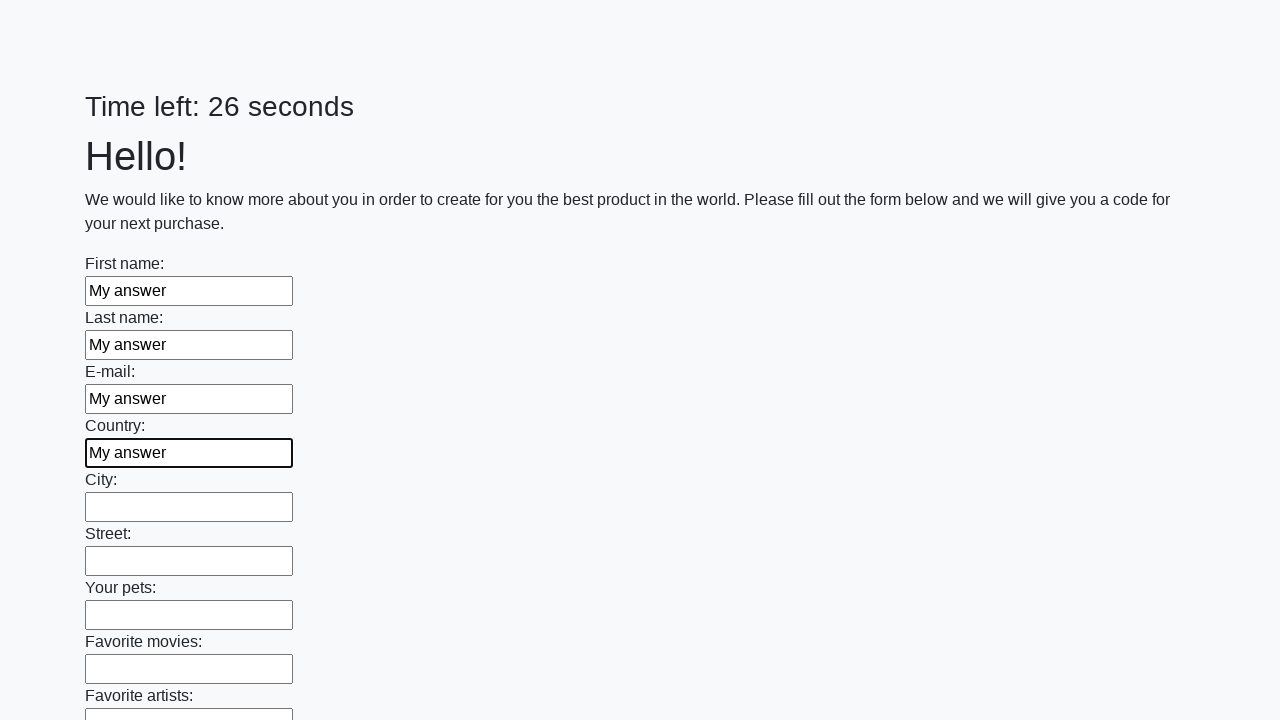

Filled text input field with 'My answer' on input[type=text] >> nth=4
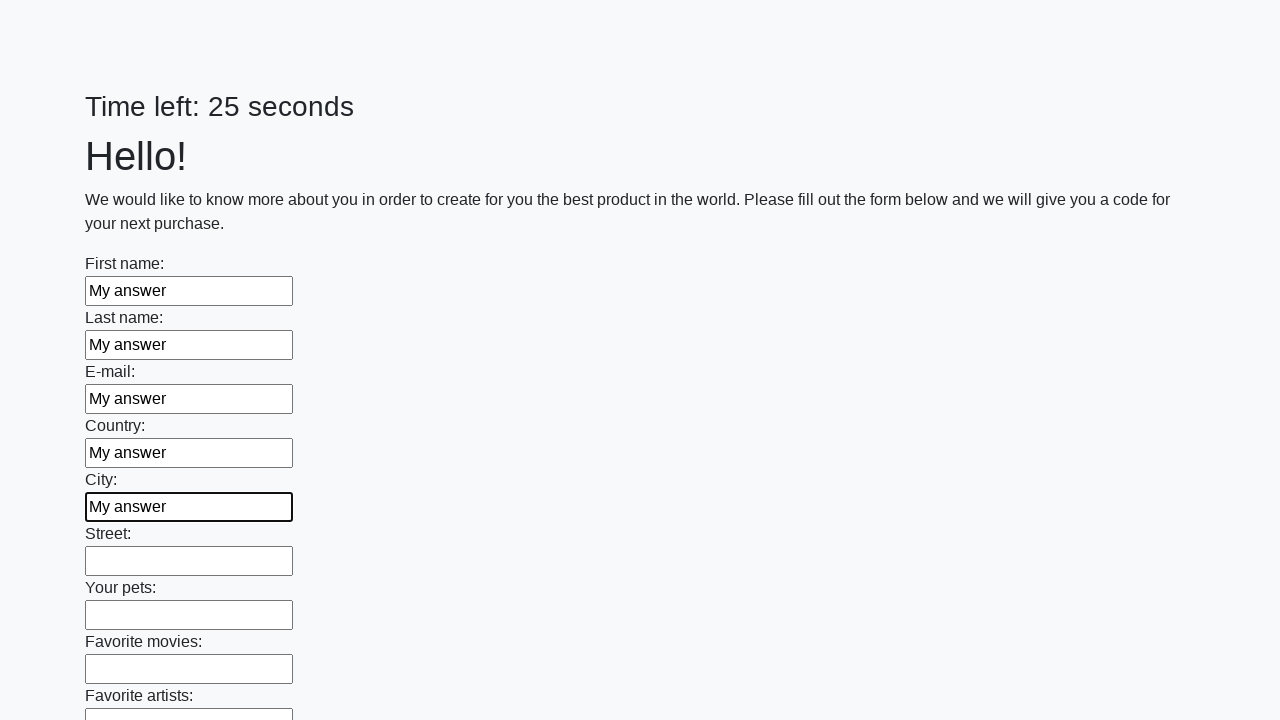

Filled text input field with 'My answer' on input[type=text] >> nth=5
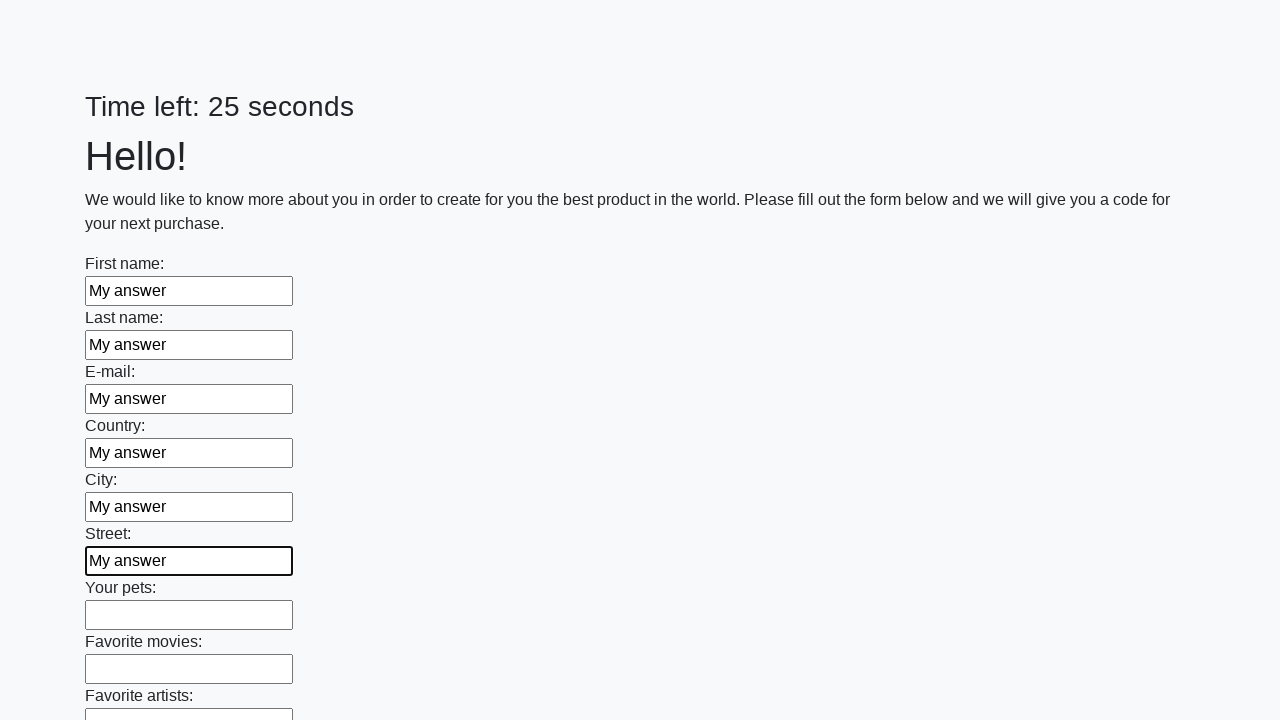

Filled text input field with 'My answer' on input[type=text] >> nth=6
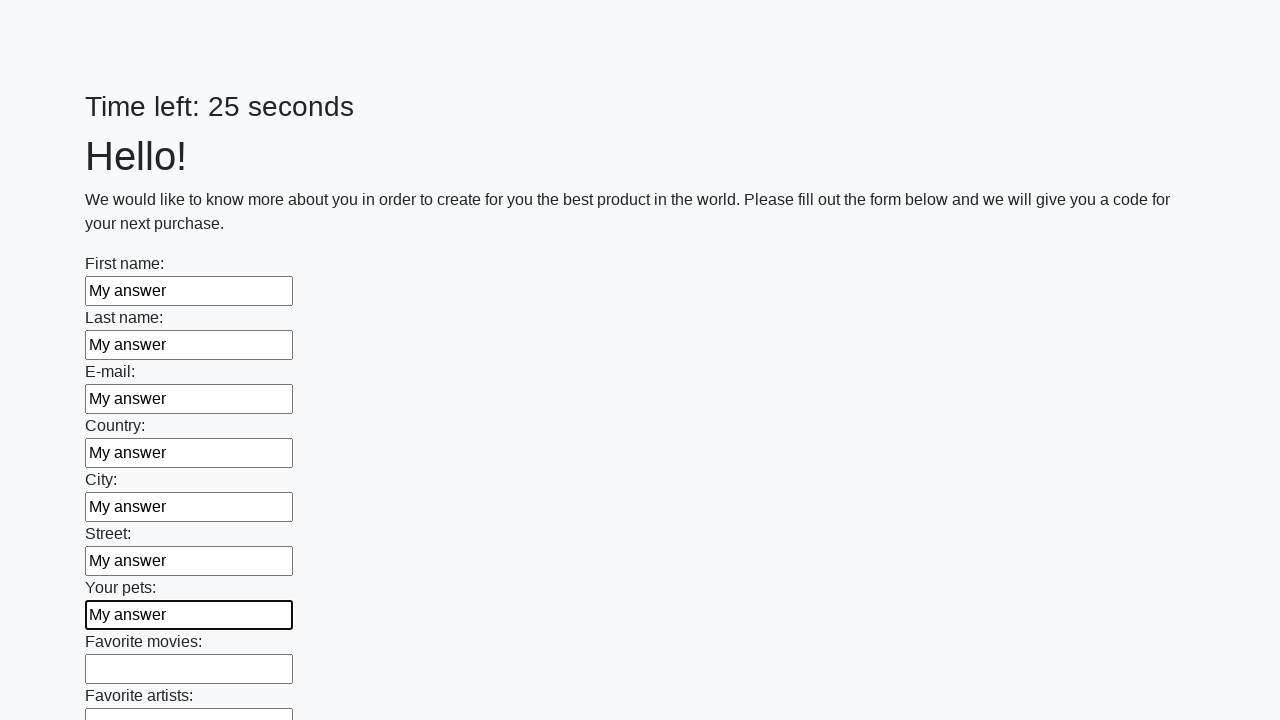

Filled text input field with 'My answer' on input[type=text] >> nth=7
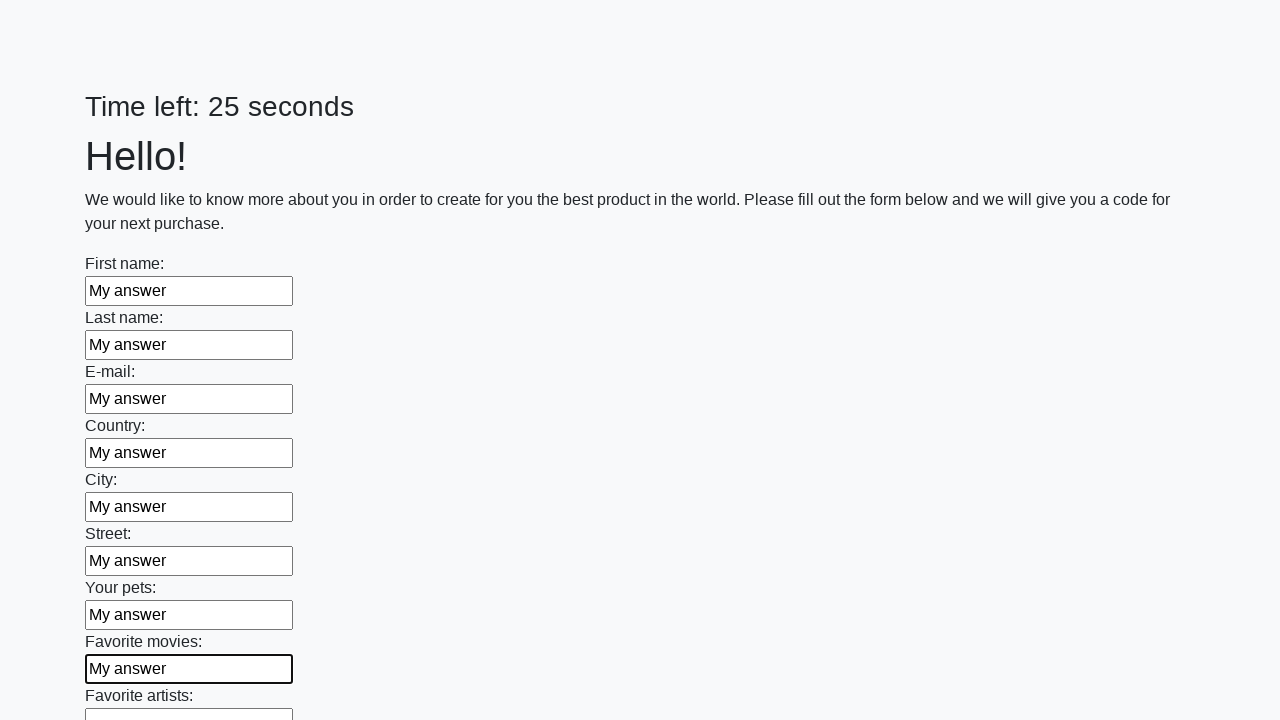

Filled text input field with 'My answer' on input[type=text] >> nth=8
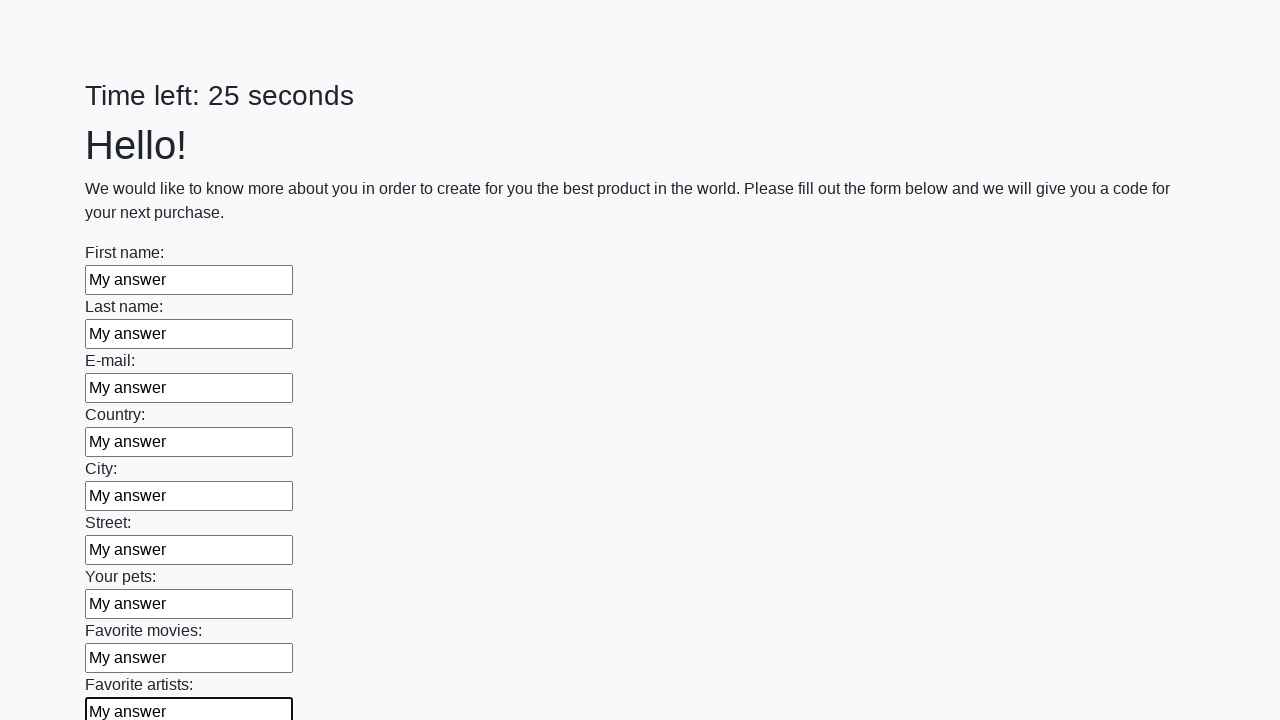

Filled text input field with 'My answer' on input[type=text] >> nth=9
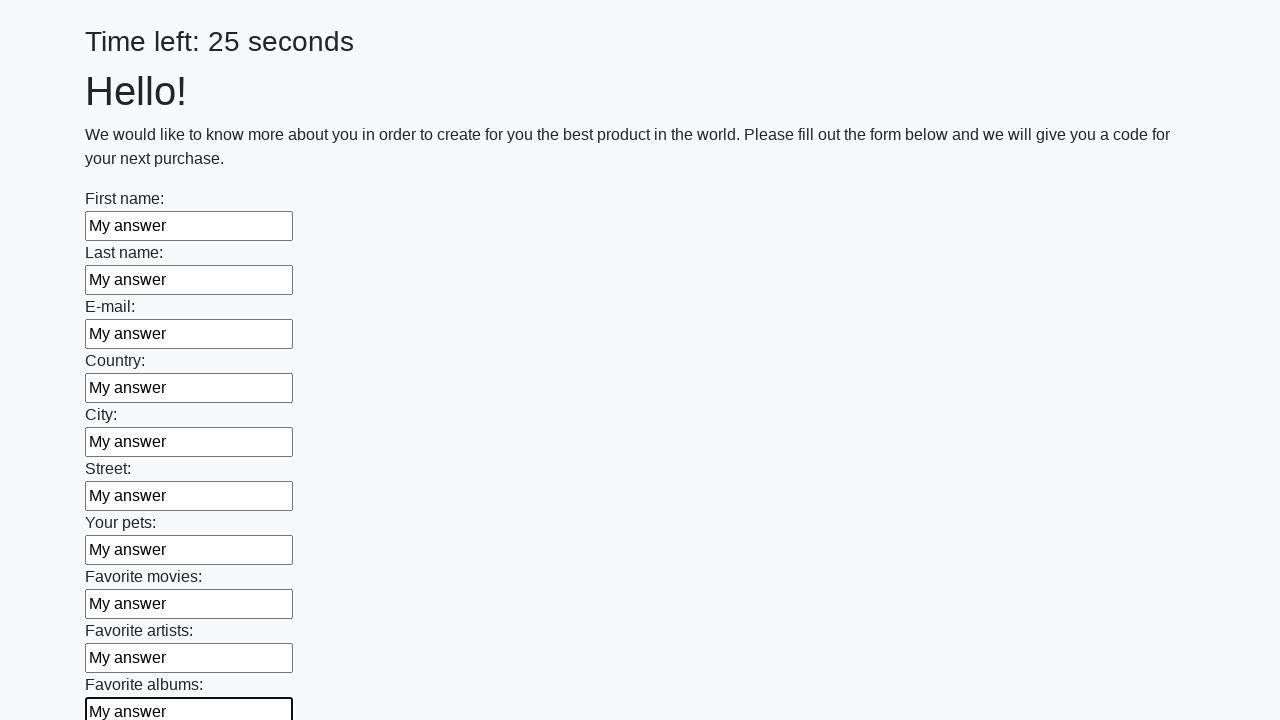

Filled text input field with 'My answer' on input[type=text] >> nth=10
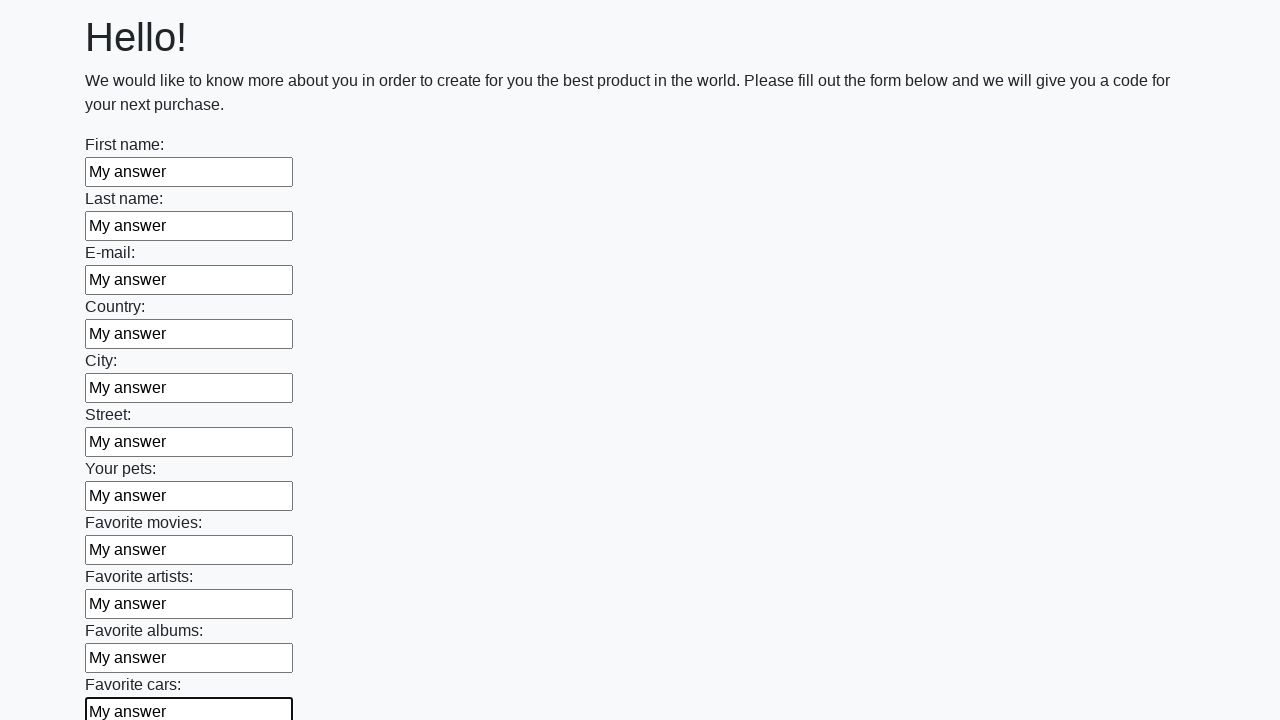

Filled text input field with 'My answer' on input[type=text] >> nth=11
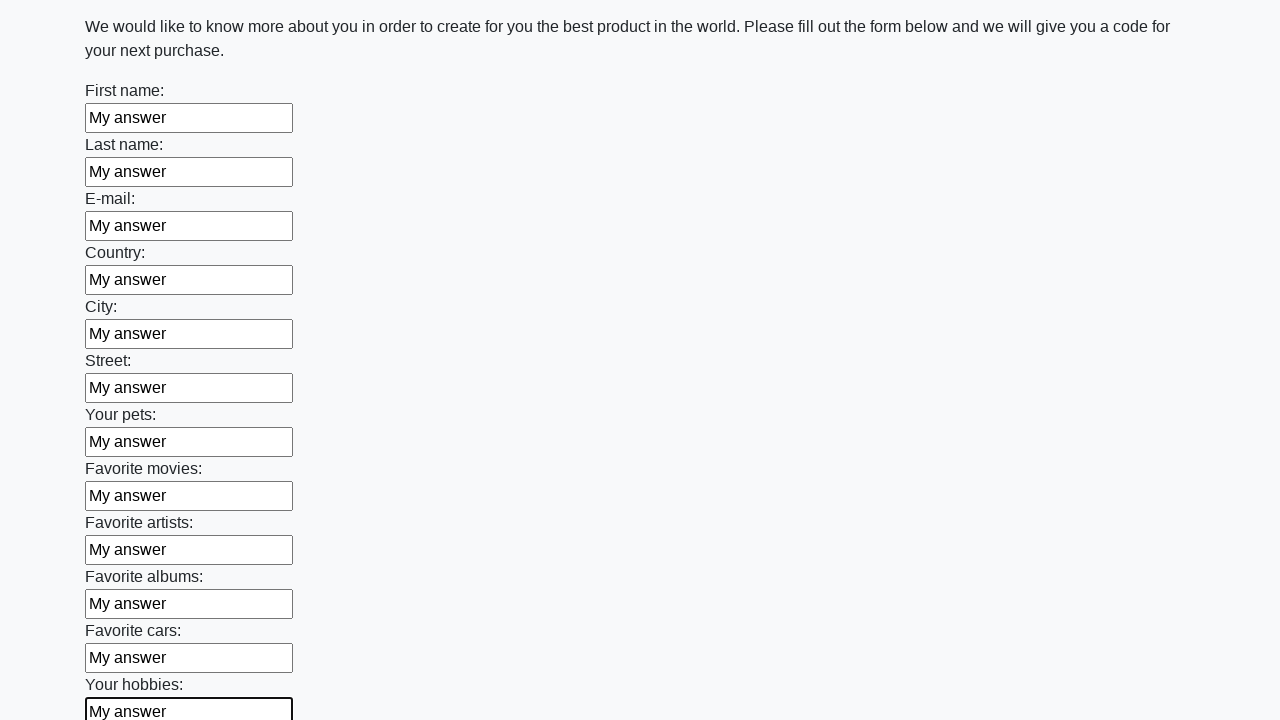

Filled text input field with 'My answer' on input[type=text] >> nth=12
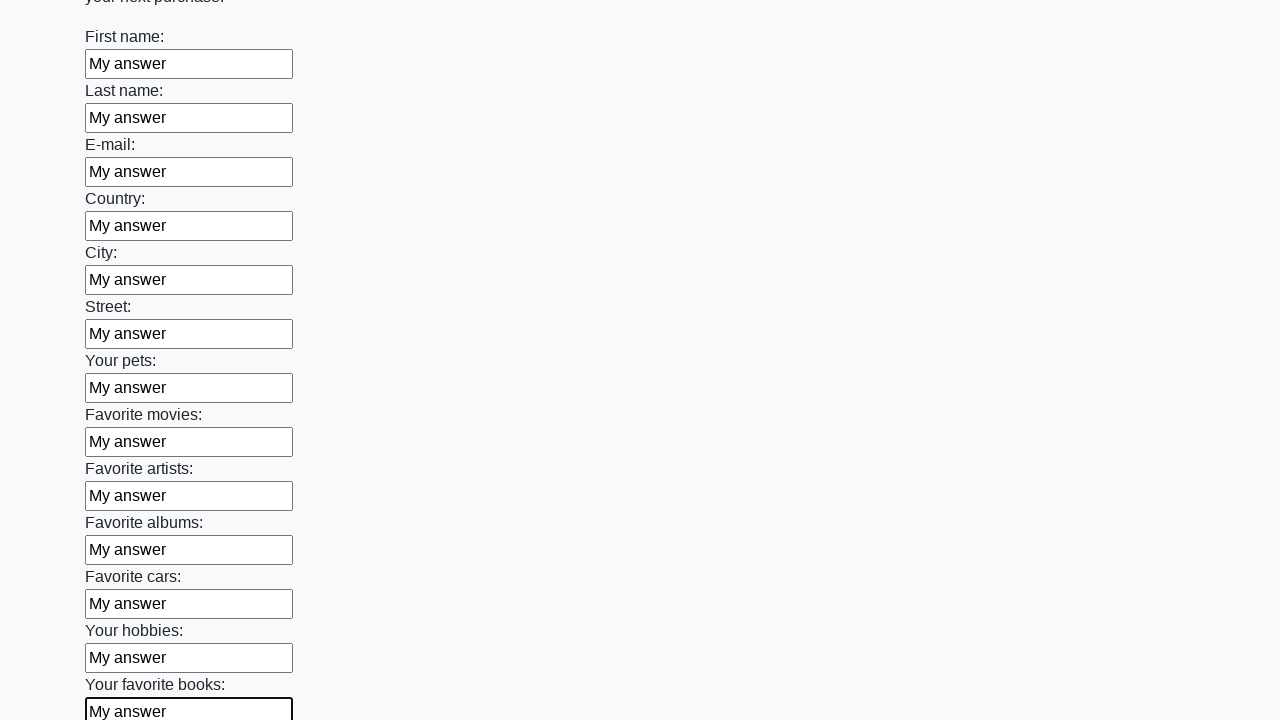

Filled text input field with 'My answer' on input[type=text] >> nth=13
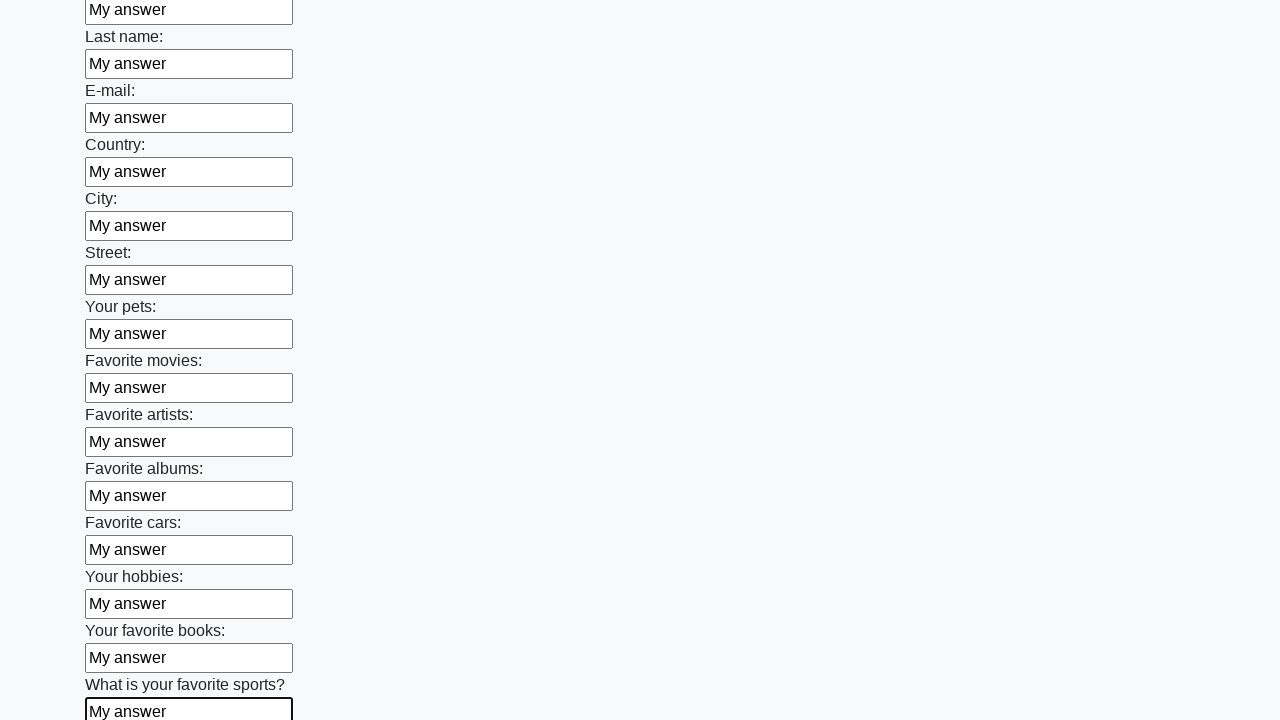

Filled text input field with 'My answer' on input[type=text] >> nth=14
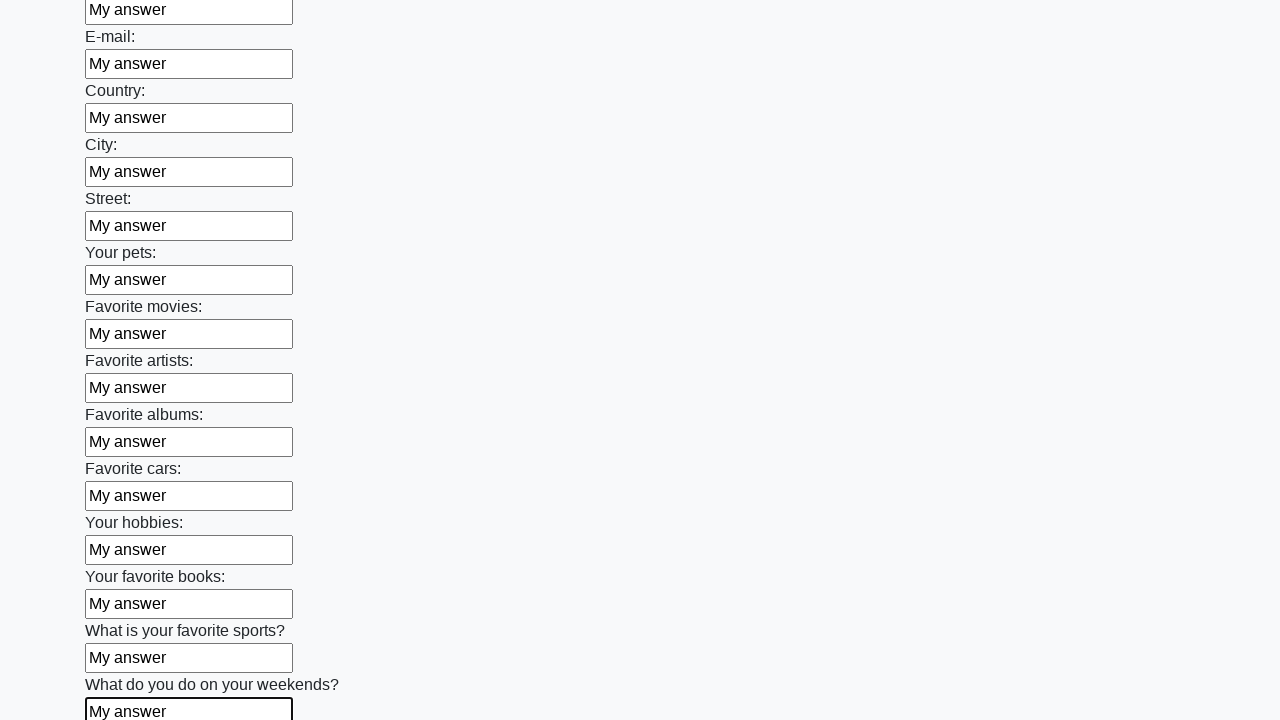

Filled text input field with 'My answer' on input[type=text] >> nth=15
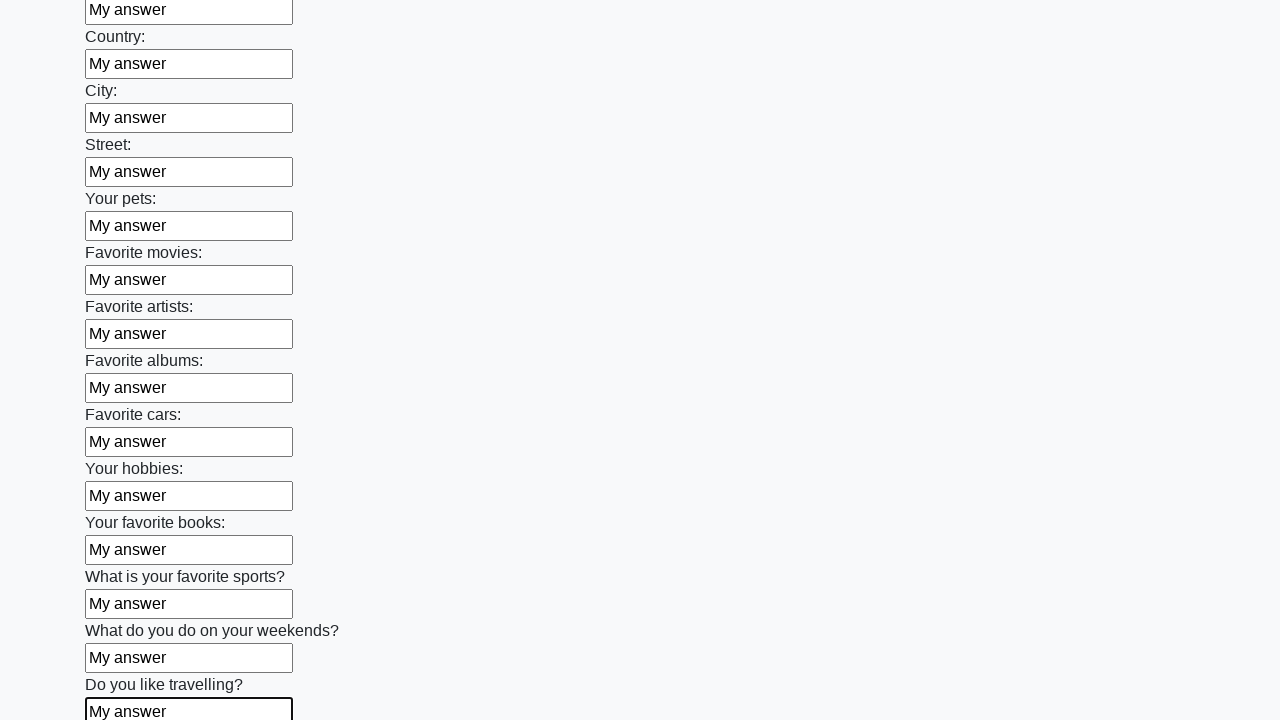

Filled text input field with 'My answer' on input[type=text] >> nth=16
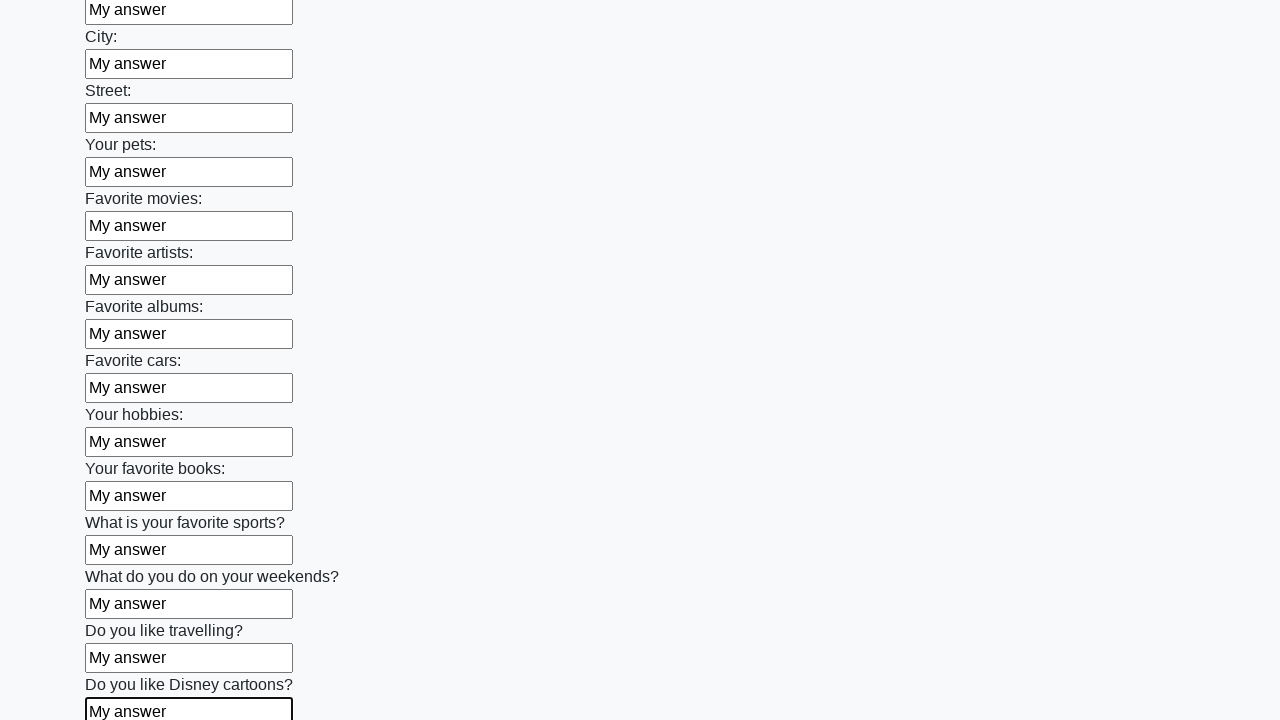

Filled text input field with 'My answer' on input[type=text] >> nth=17
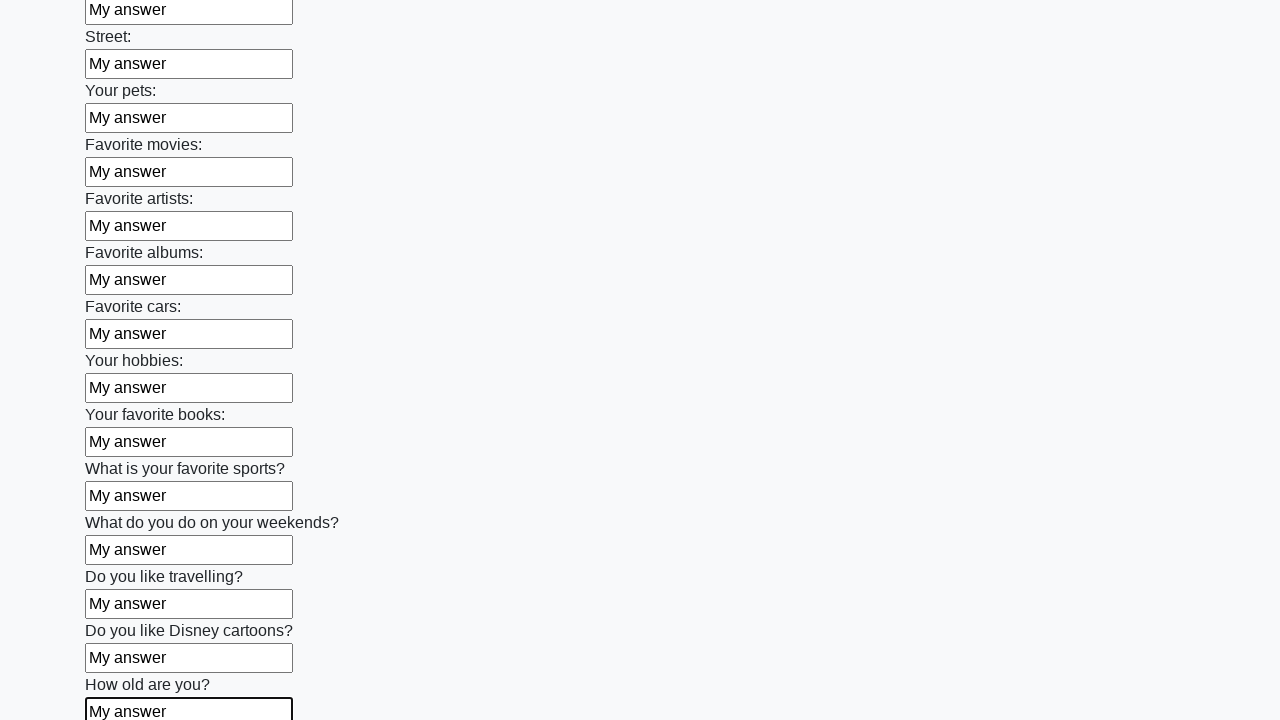

Filled text input field with 'My answer' on input[type=text] >> nth=18
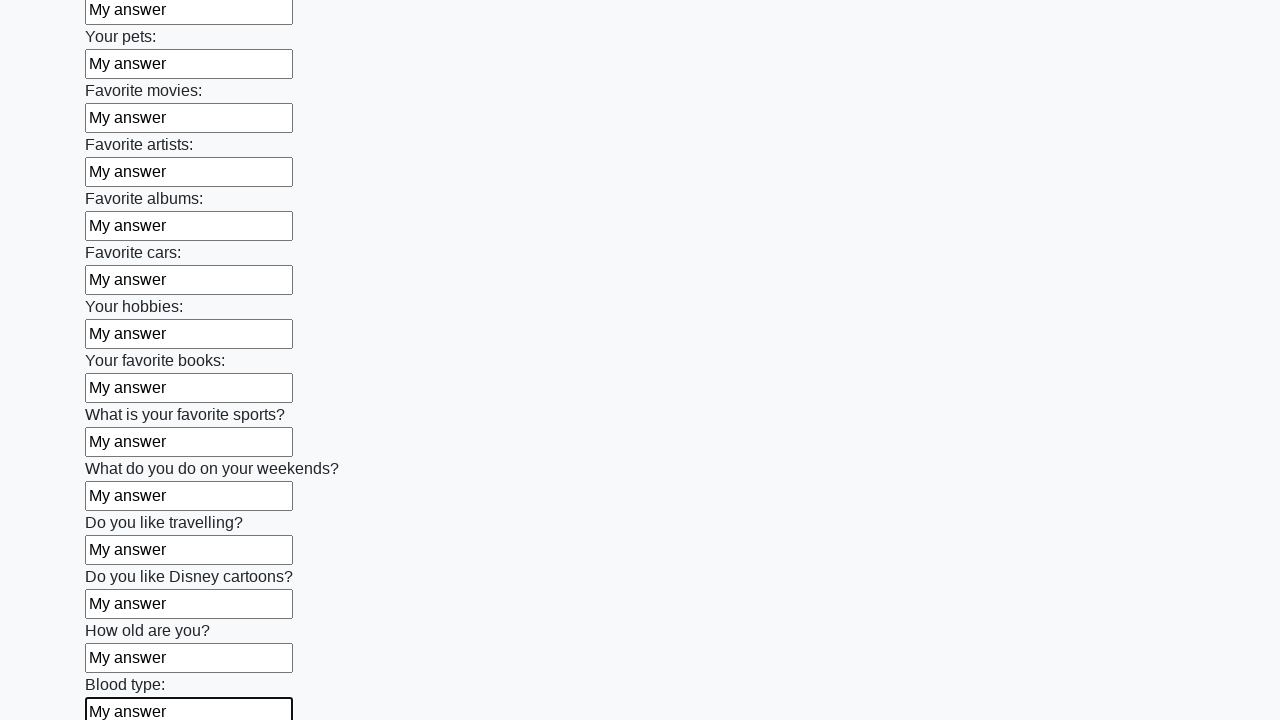

Filled text input field with 'My answer' on input[type=text] >> nth=19
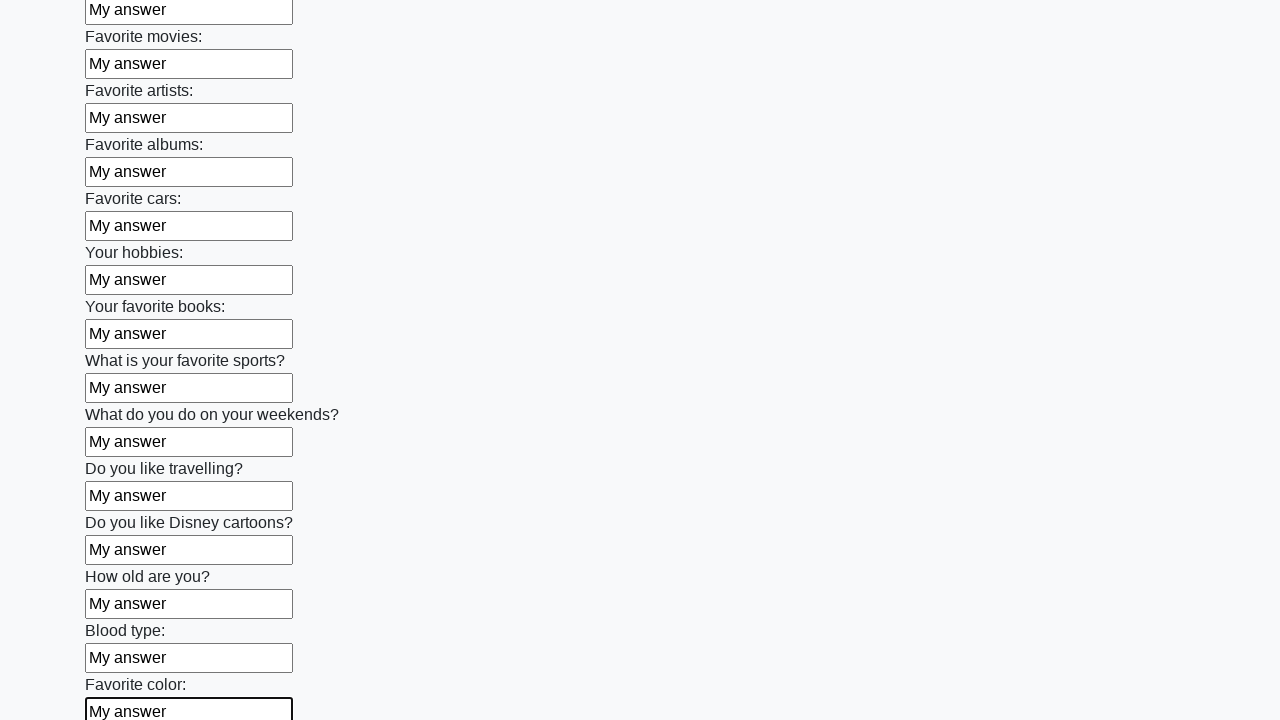

Filled text input field with 'My answer' on input[type=text] >> nth=20
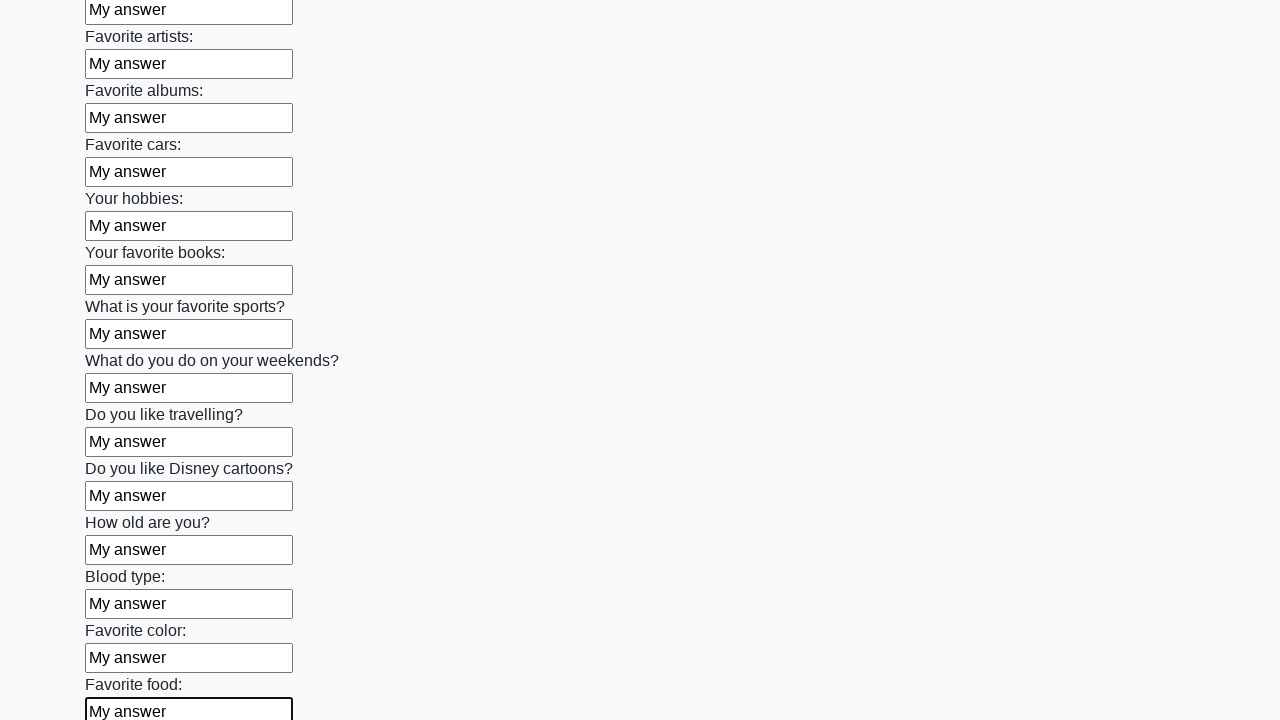

Filled text input field with 'My answer' on input[type=text] >> nth=21
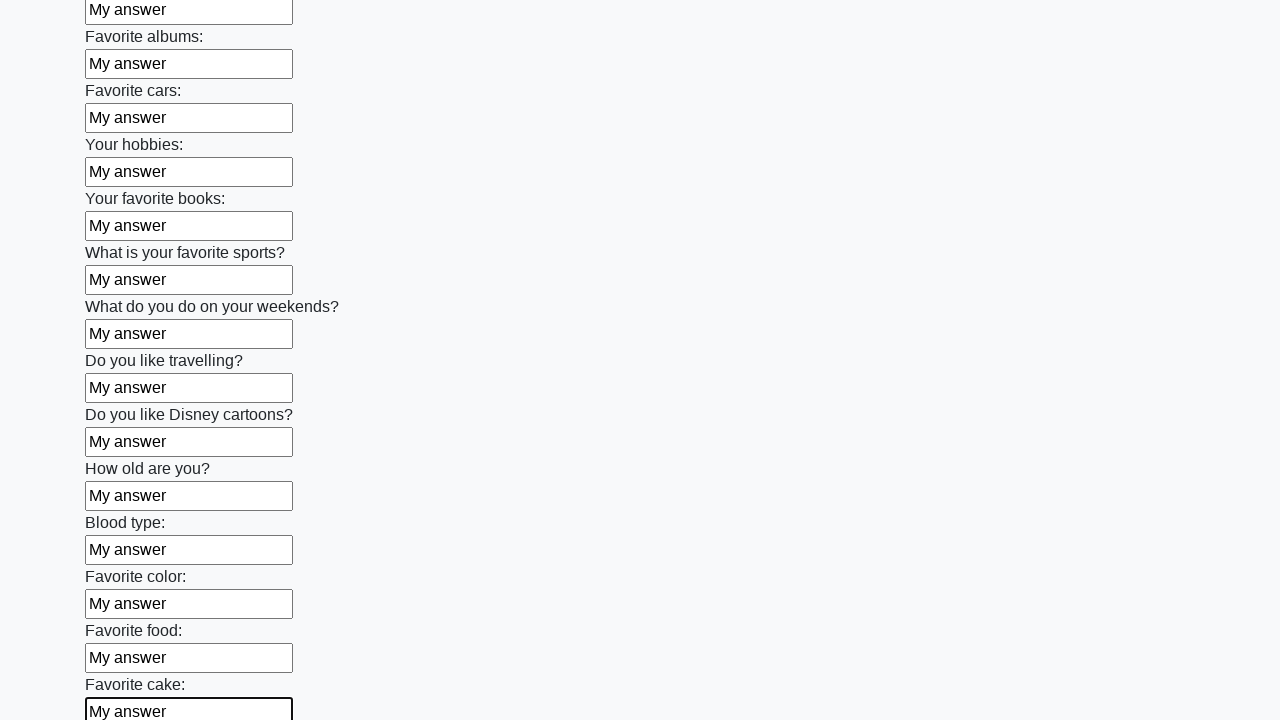

Filled text input field with 'My answer' on input[type=text] >> nth=22
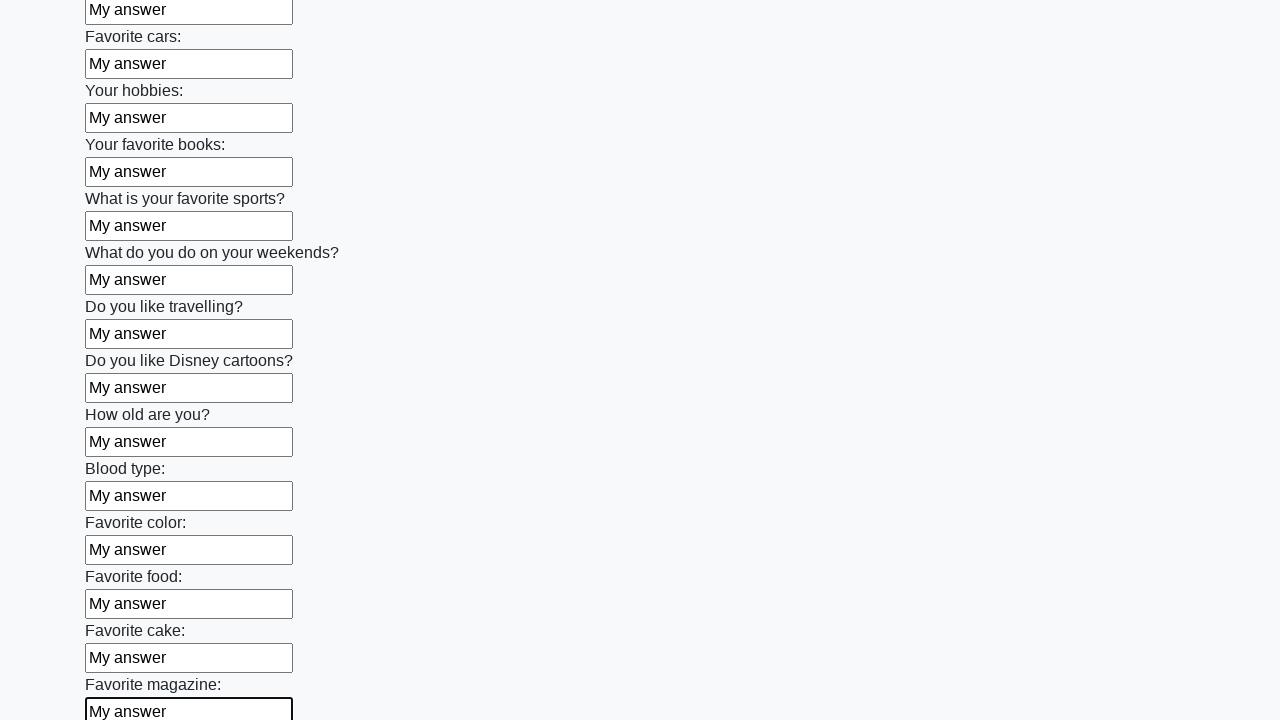

Filled text input field with 'My answer' on input[type=text] >> nth=23
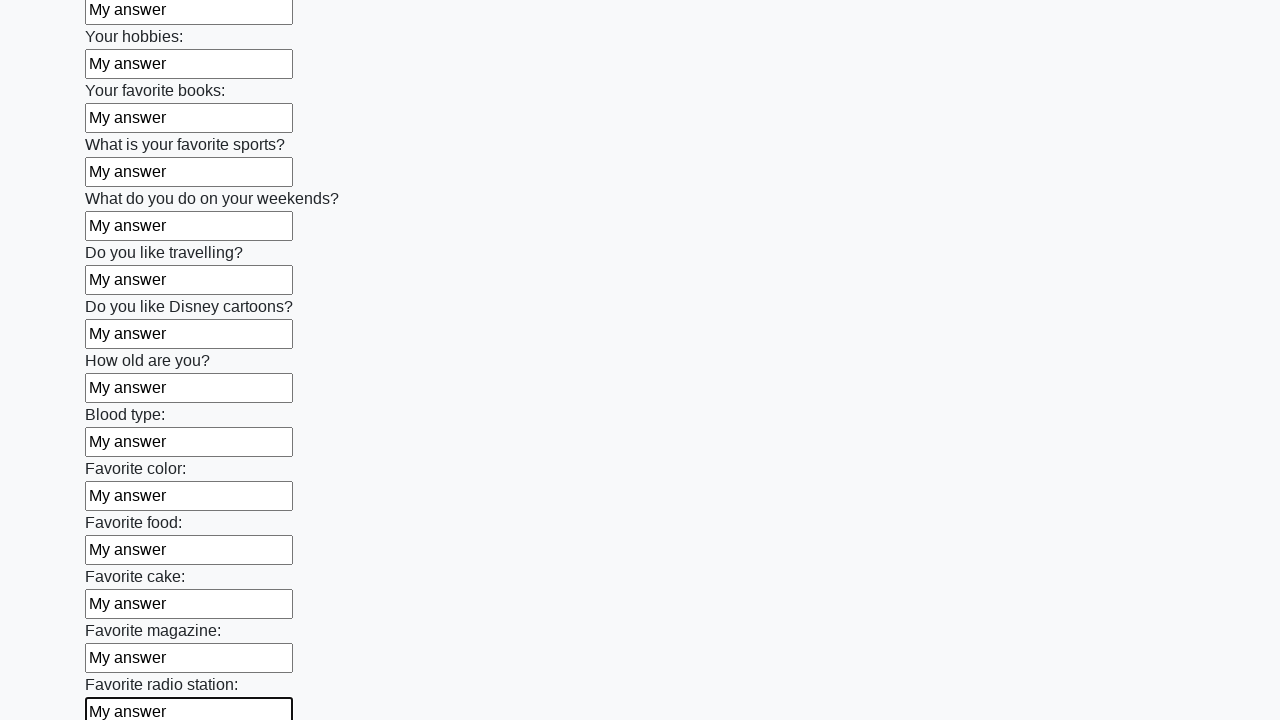

Filled text input field with 'My answer' on input[type=text] >> nth=24
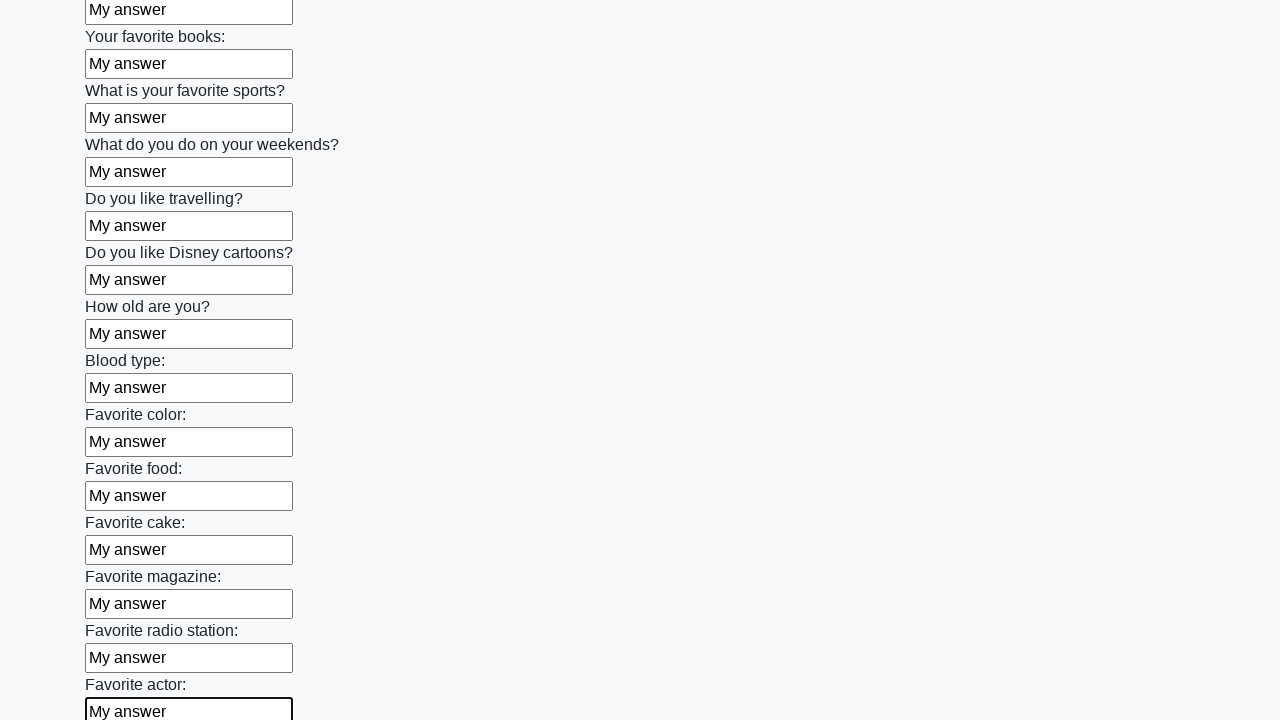

Filled text input field with 'My answer' on input[type=text] >> nth=25
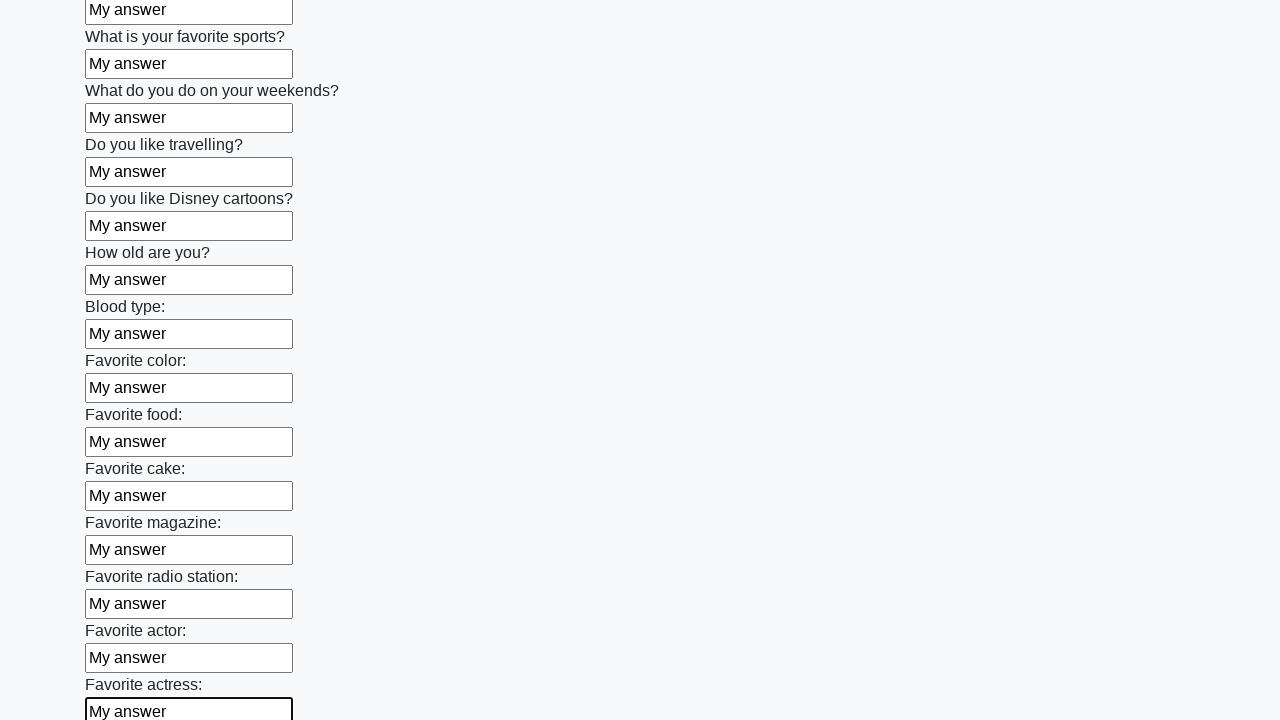

Filled text input field with 'My answer' on input[type=text] >> nth=26
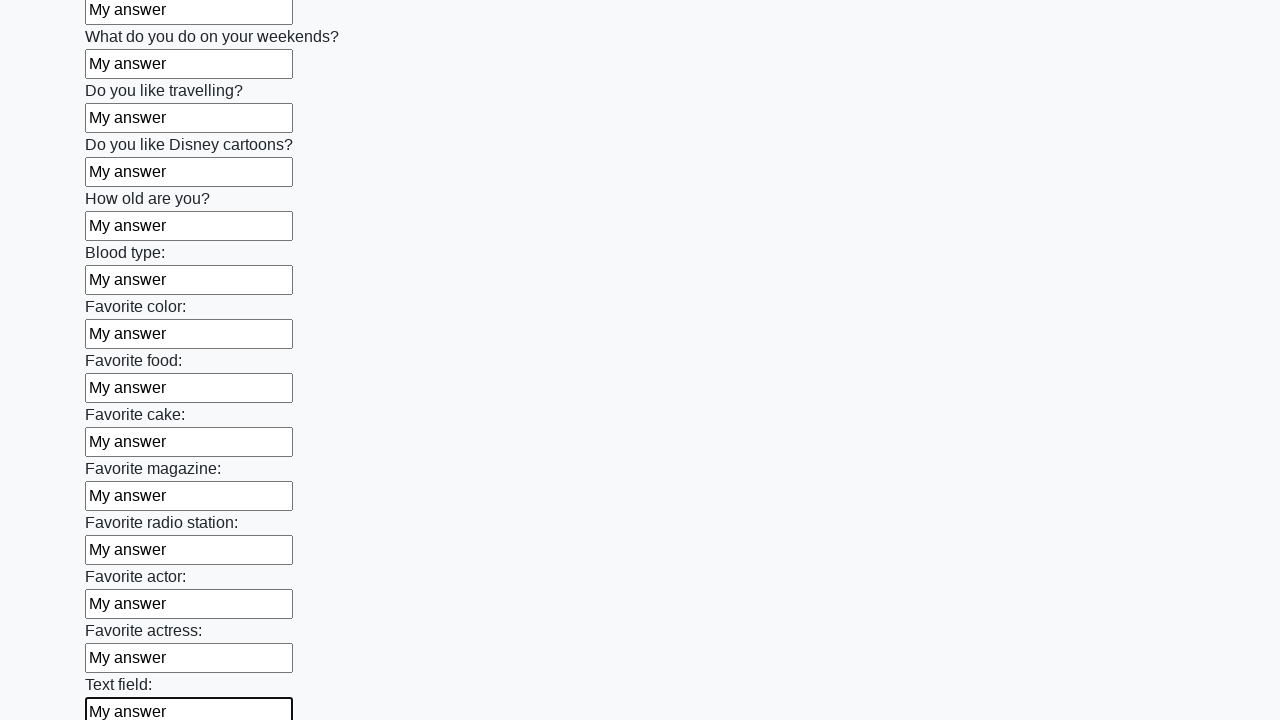

Filled text input field with 'My answer' on input[type=text] >> nth=27
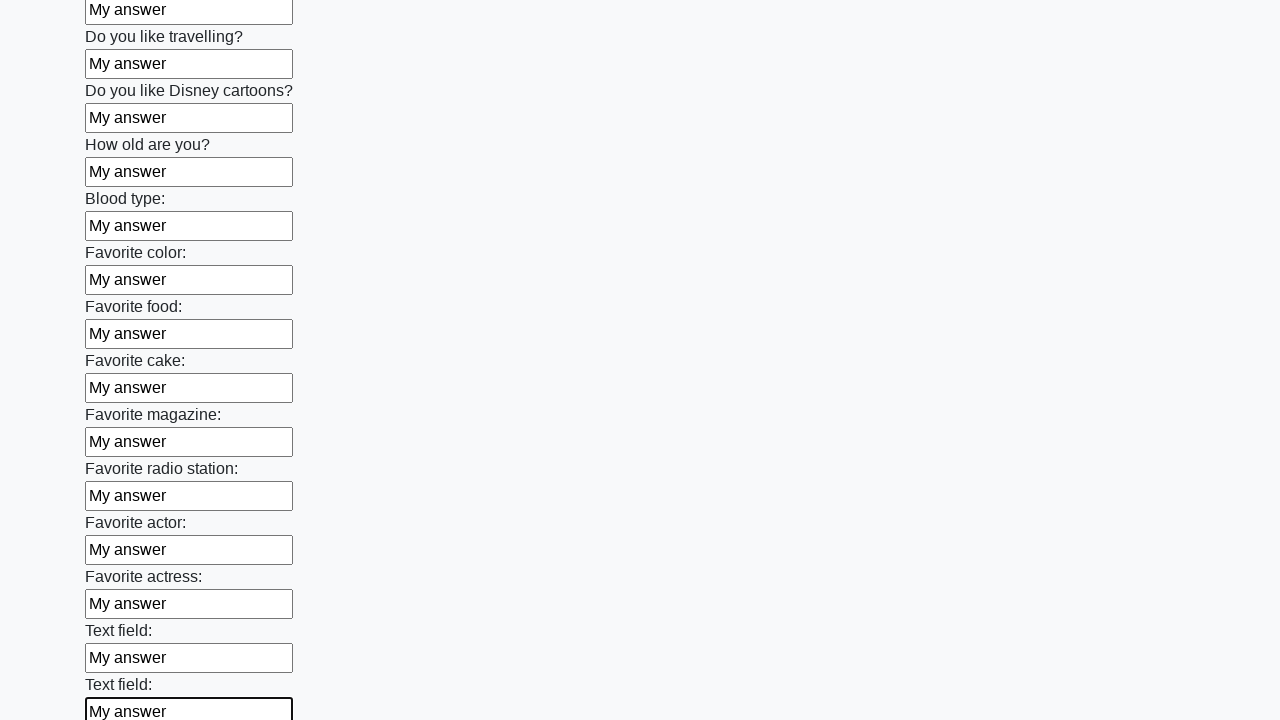

Filled text input field with 'My answer' on input[type=text] >> nth=28
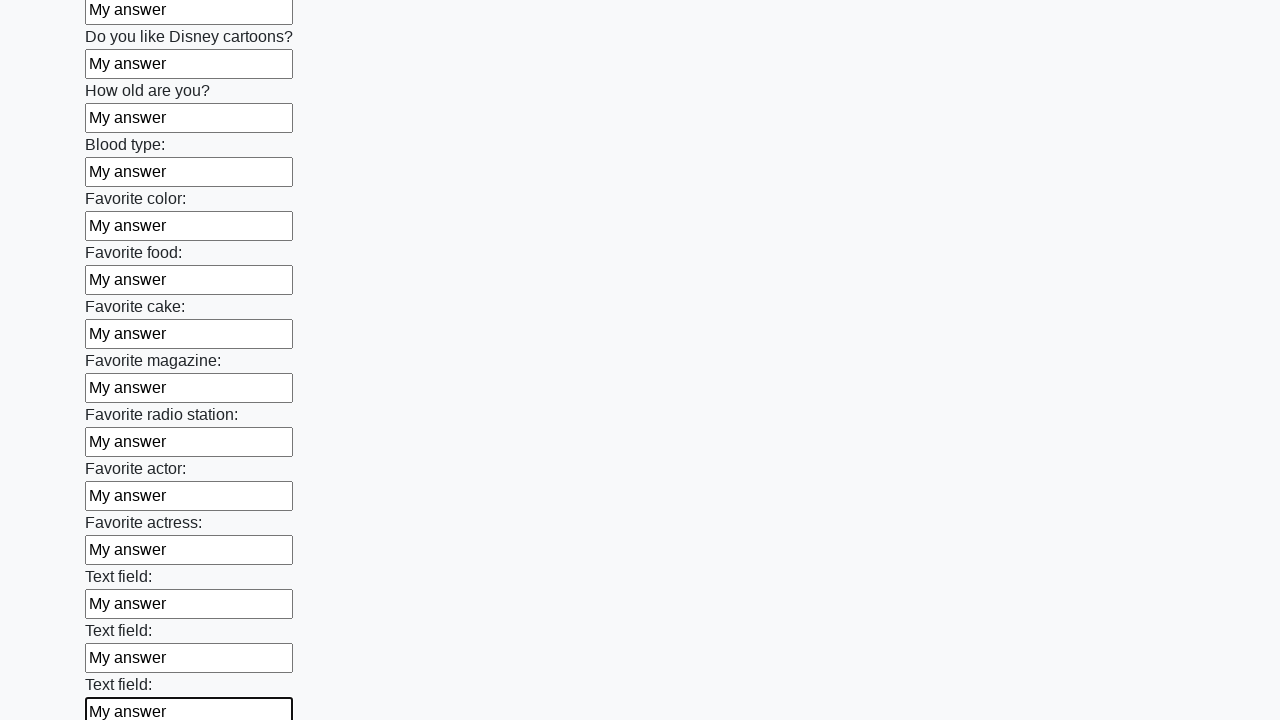

Filled text input field with 'My answer' on input[type=text] >> nth=29
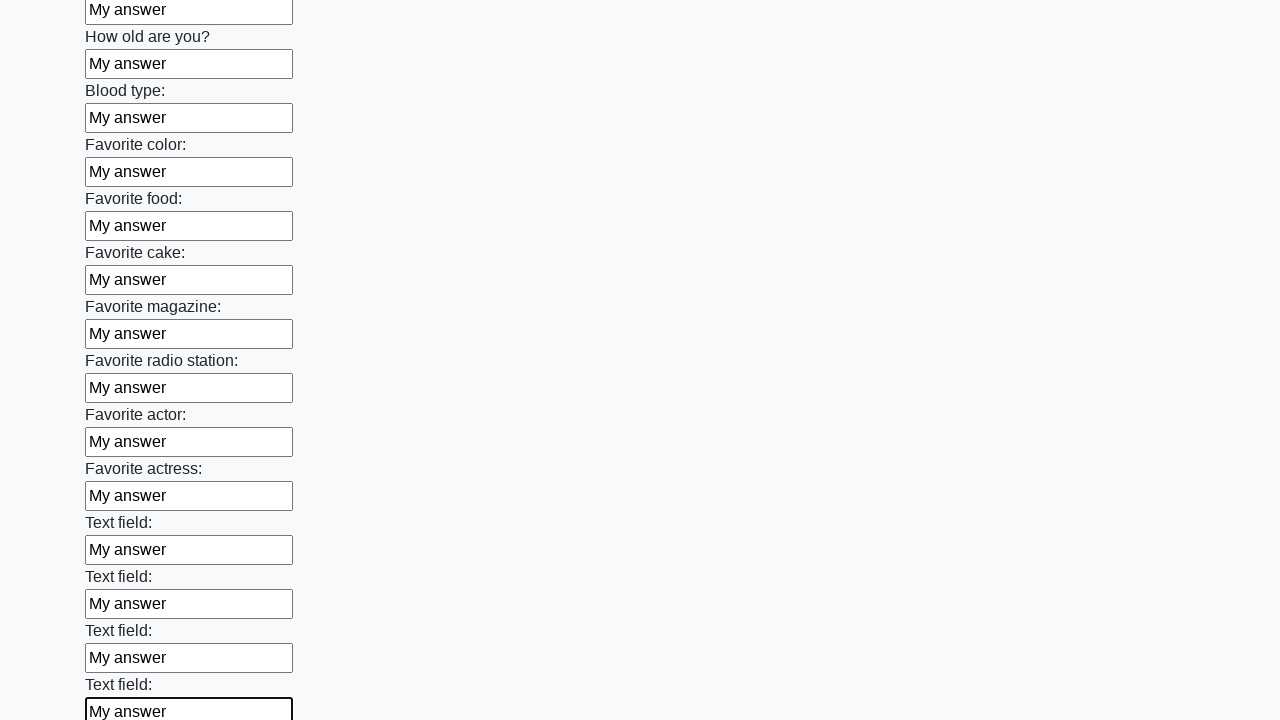

Filled text input field with 'My answer' on input[type=text] >> nth=30
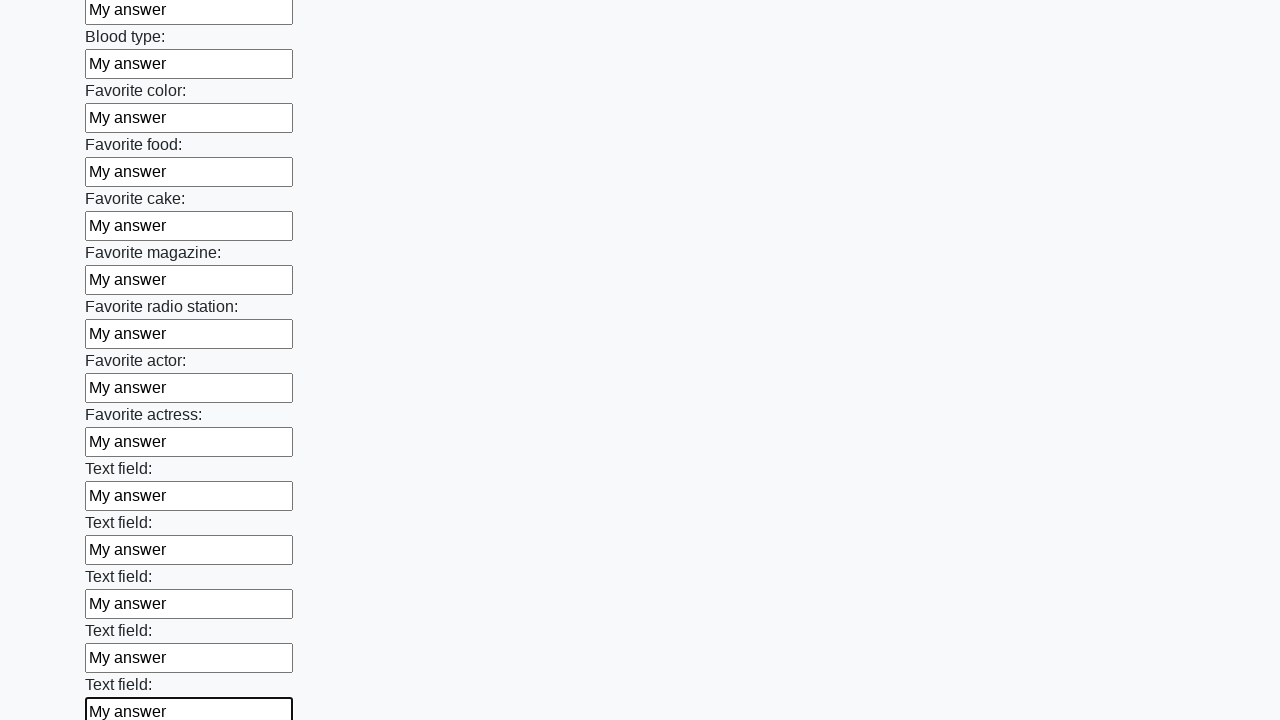

Filled text input field with 'My answer' on input[type=text] >> nth=31
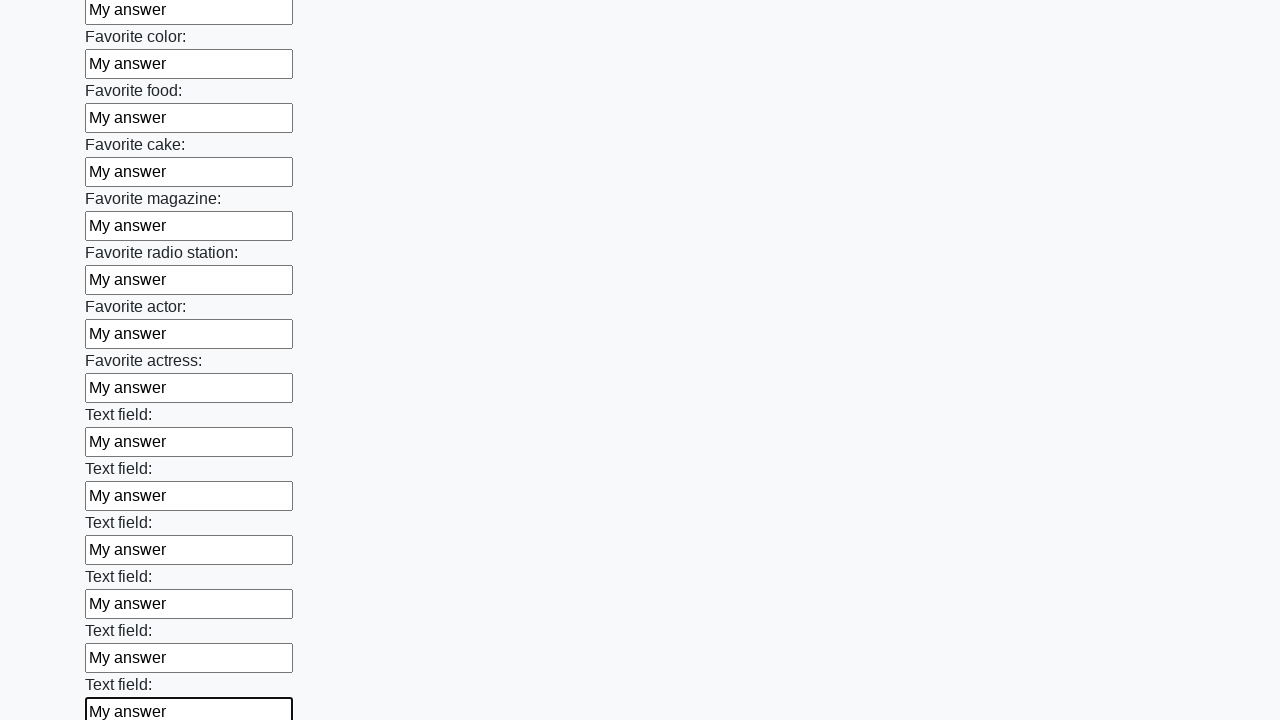

Filled text input field with 'My answer' on input[type=text] >> nth=32
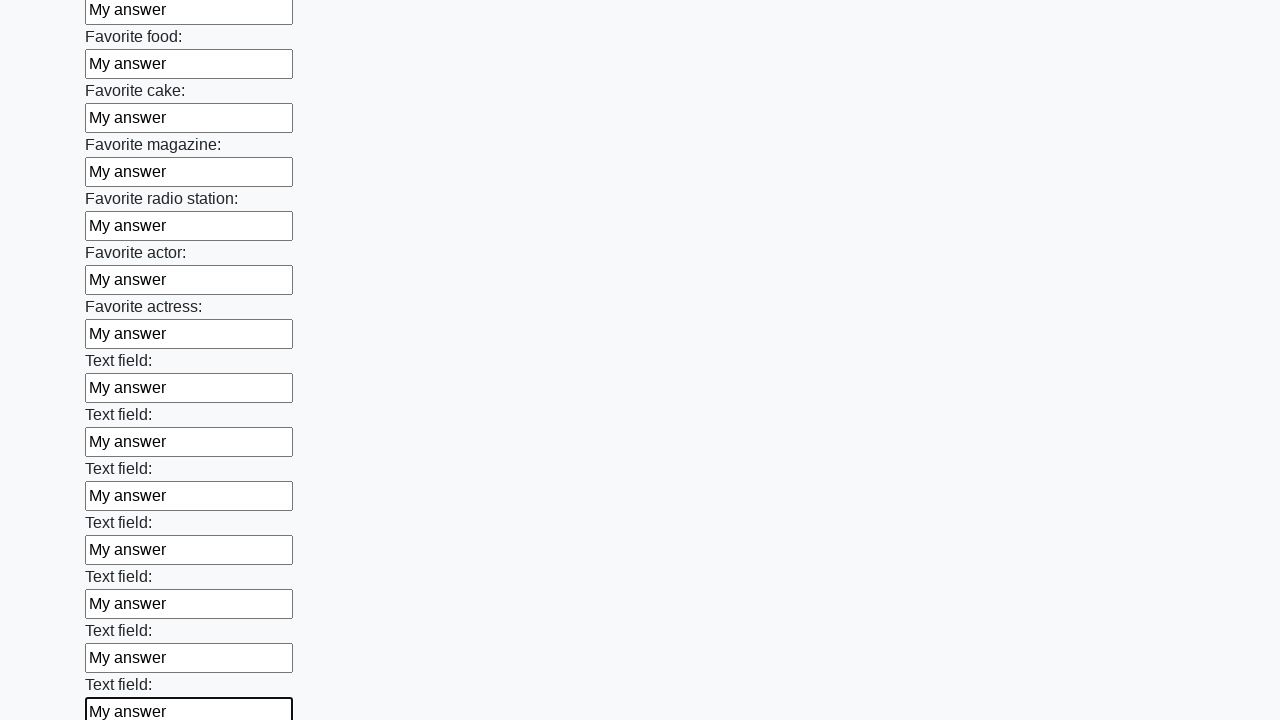

Filled text input field with 'My answer' on input[type=text] >> nth=33
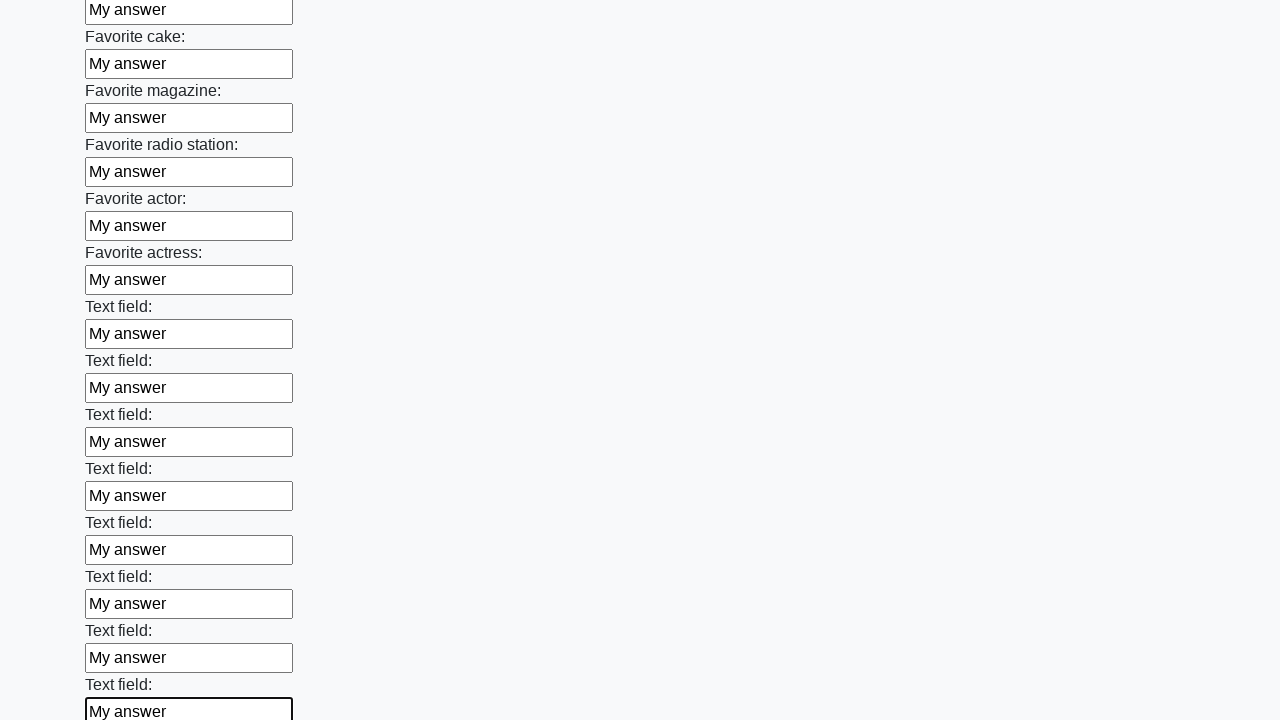

Filled text input field with 'My answer' on input[type=text] >> nth=34
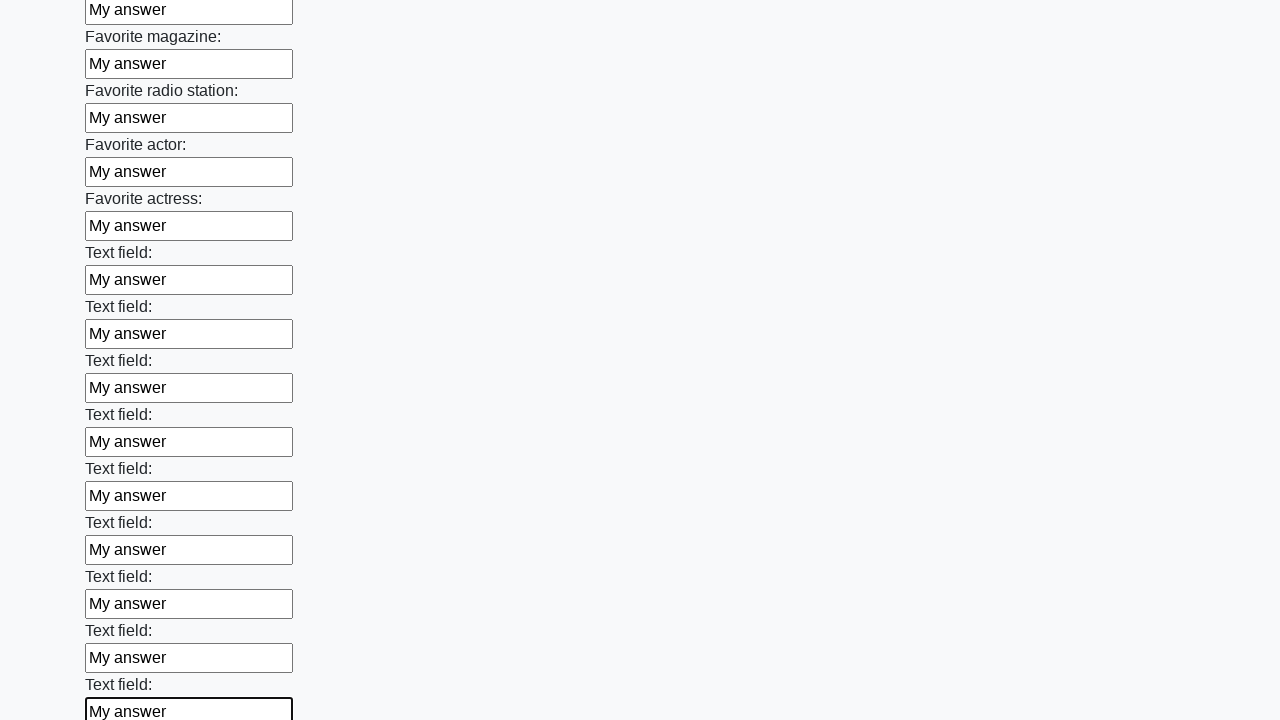

Filled text input field with 'My answer' on input[type=text] >> nth=35
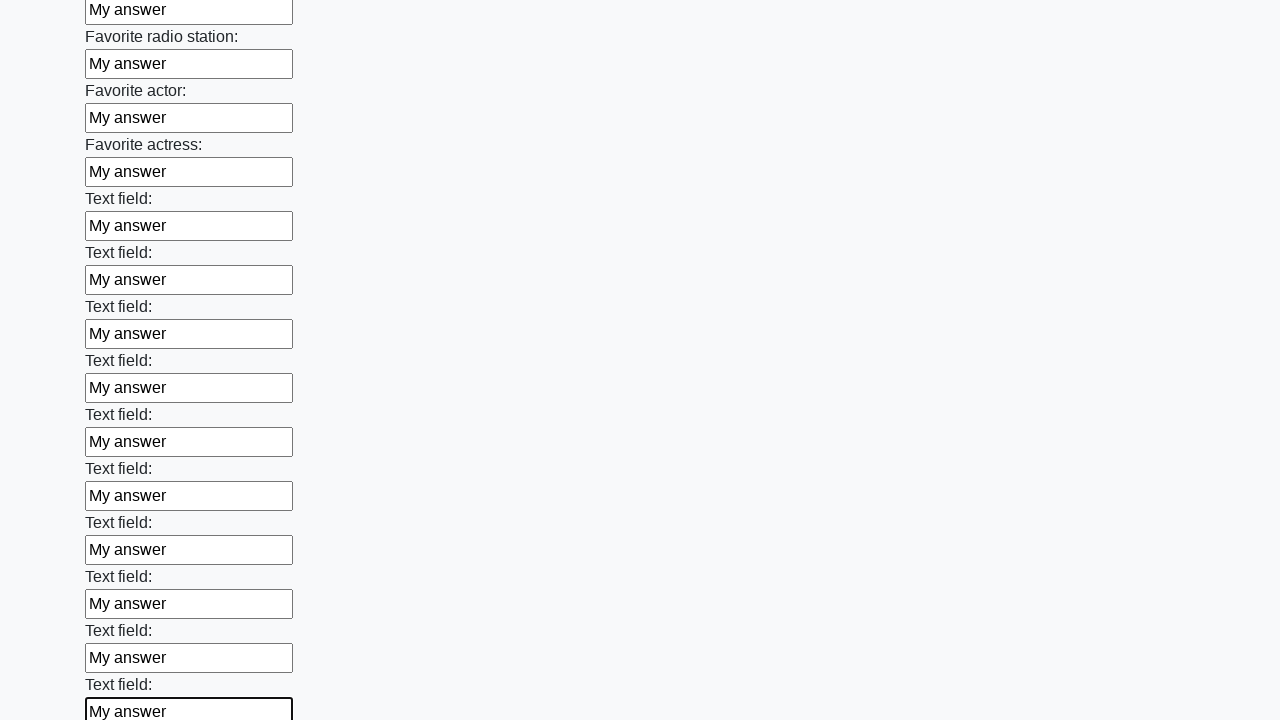

Filled text input field with 'My answer' on input[type=text] >> nth=36
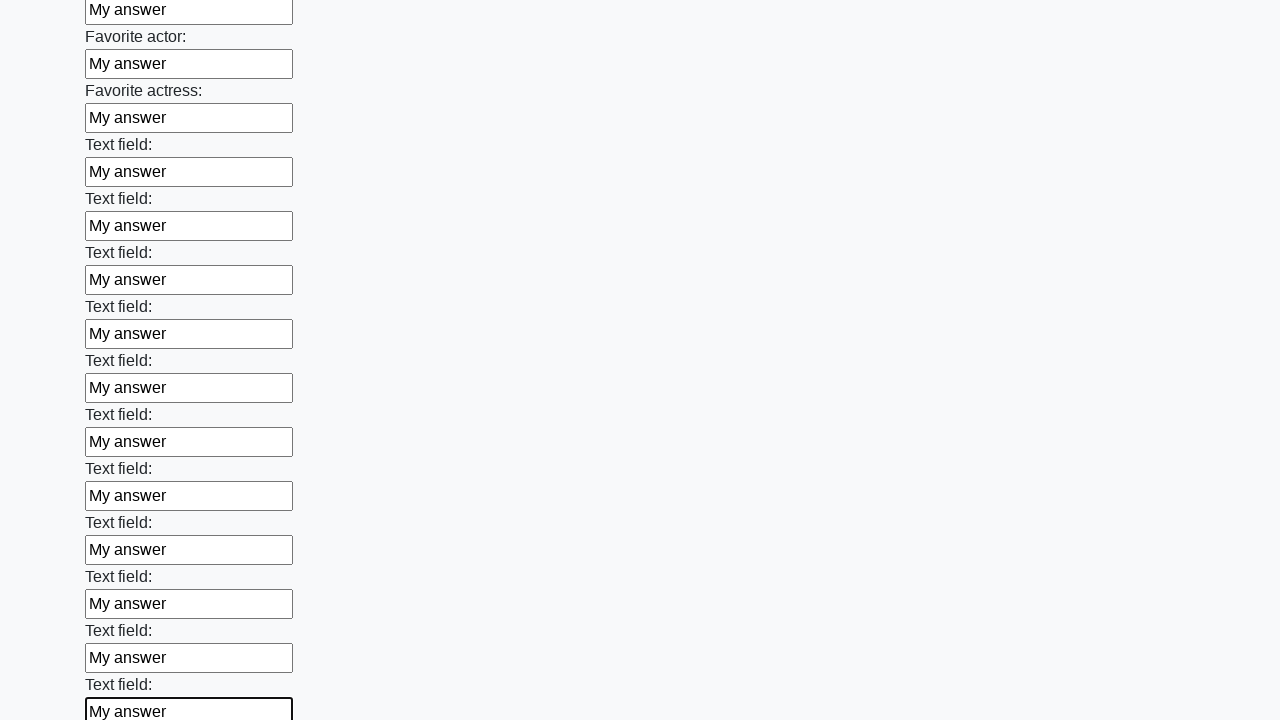

Filled text input field with 'My answer' on input[type=text] >> nth=37
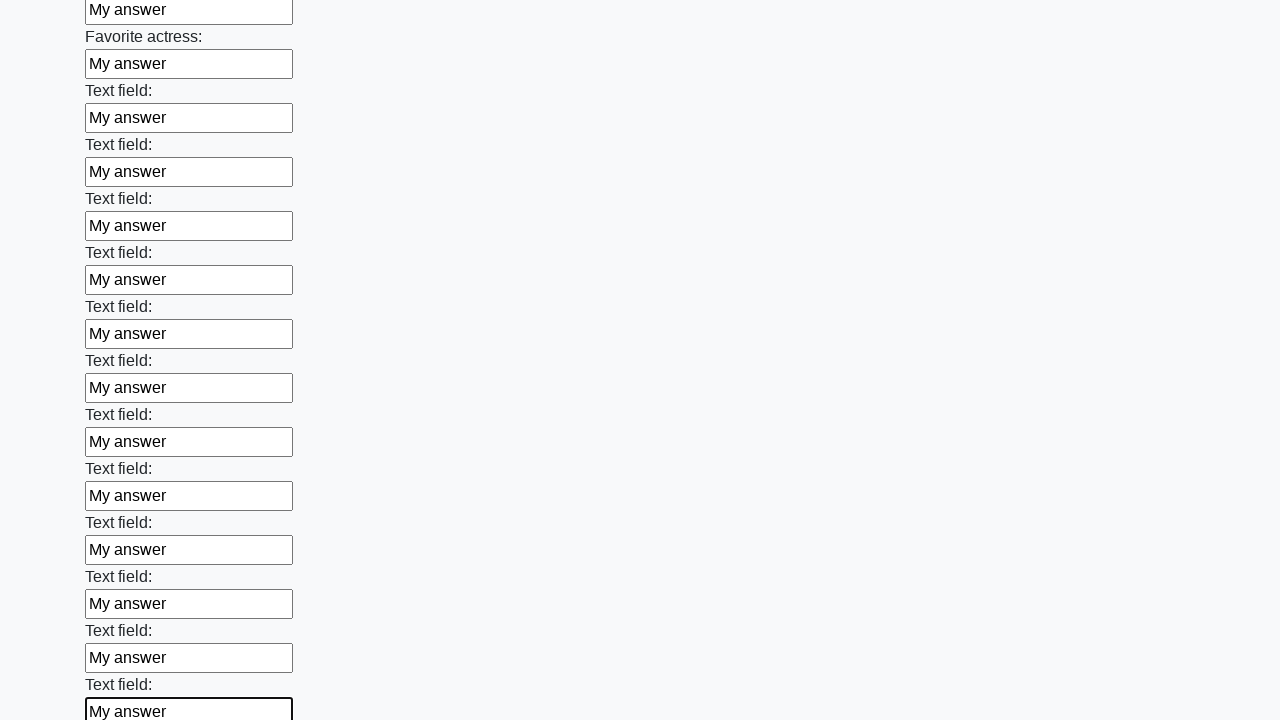

Filled text input field with 'My answer' on input[type=text] >> nth=38
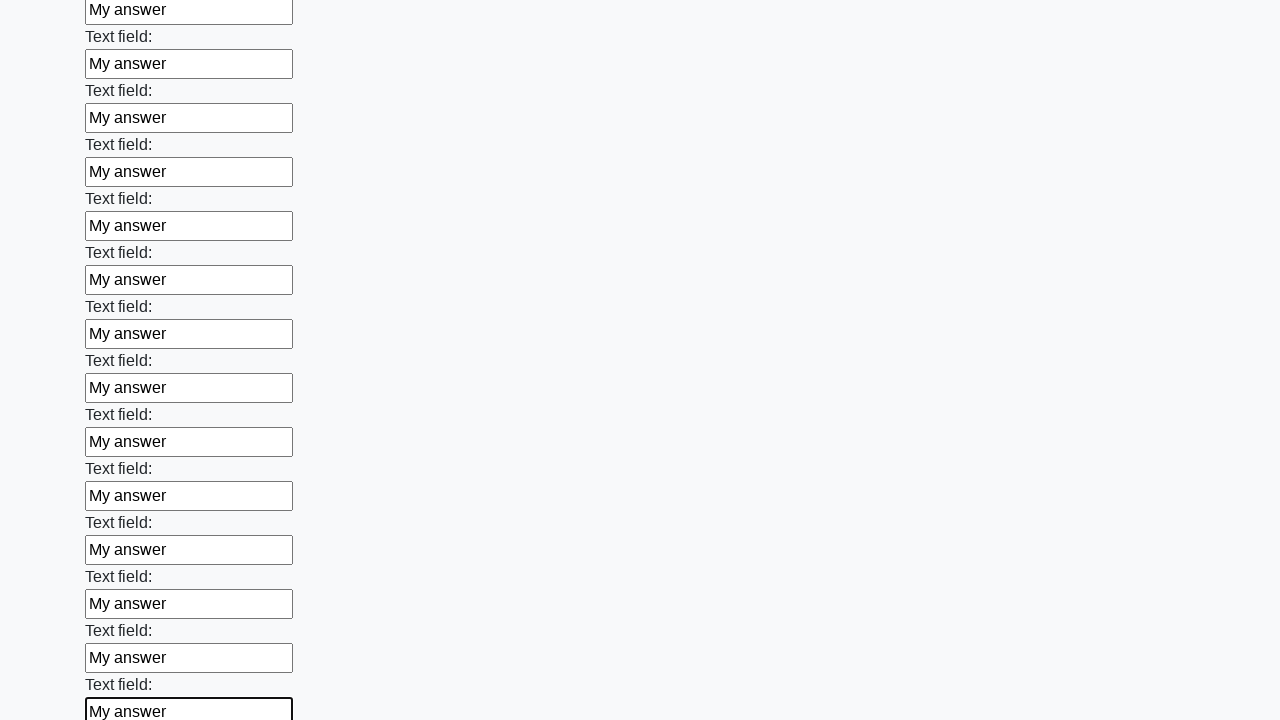

Filled text input field with 'My answer' on input[type=text] >> nth=39
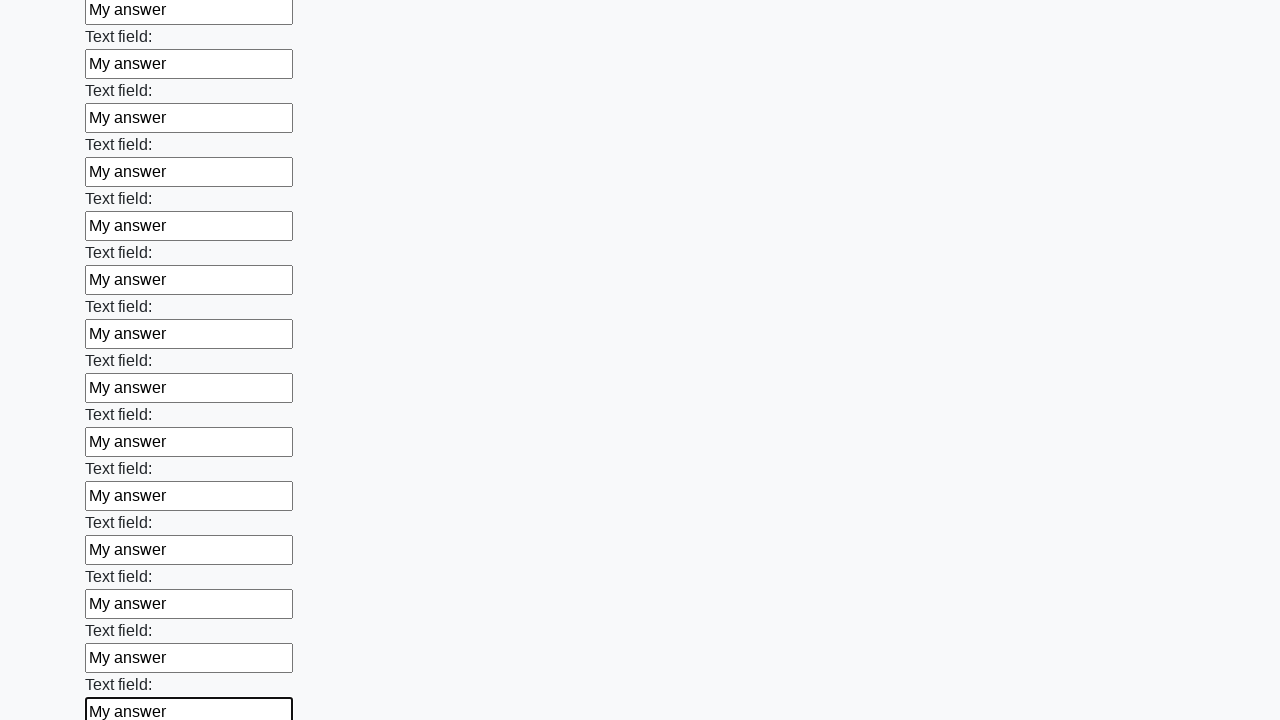

Filled text input field with 'My answer' on input[type=text] >> nth=40
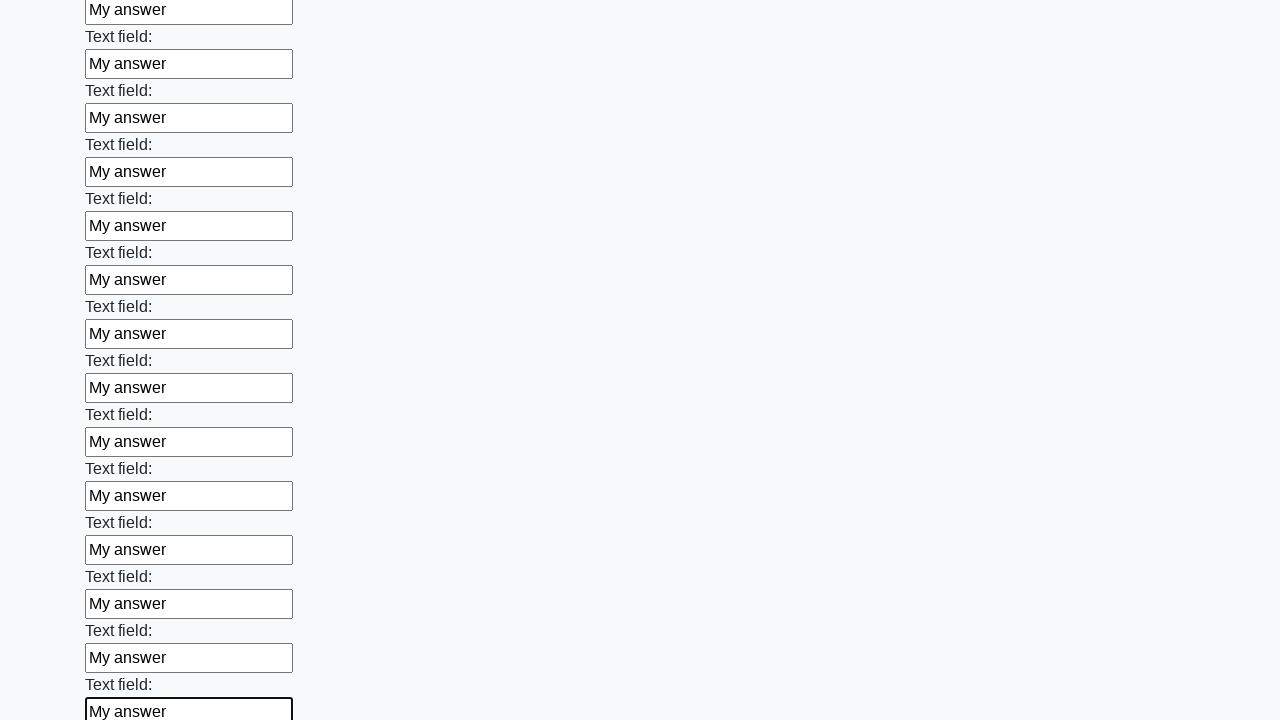

Filled text input field with 'My answer' on input[type=text] >> nth=41
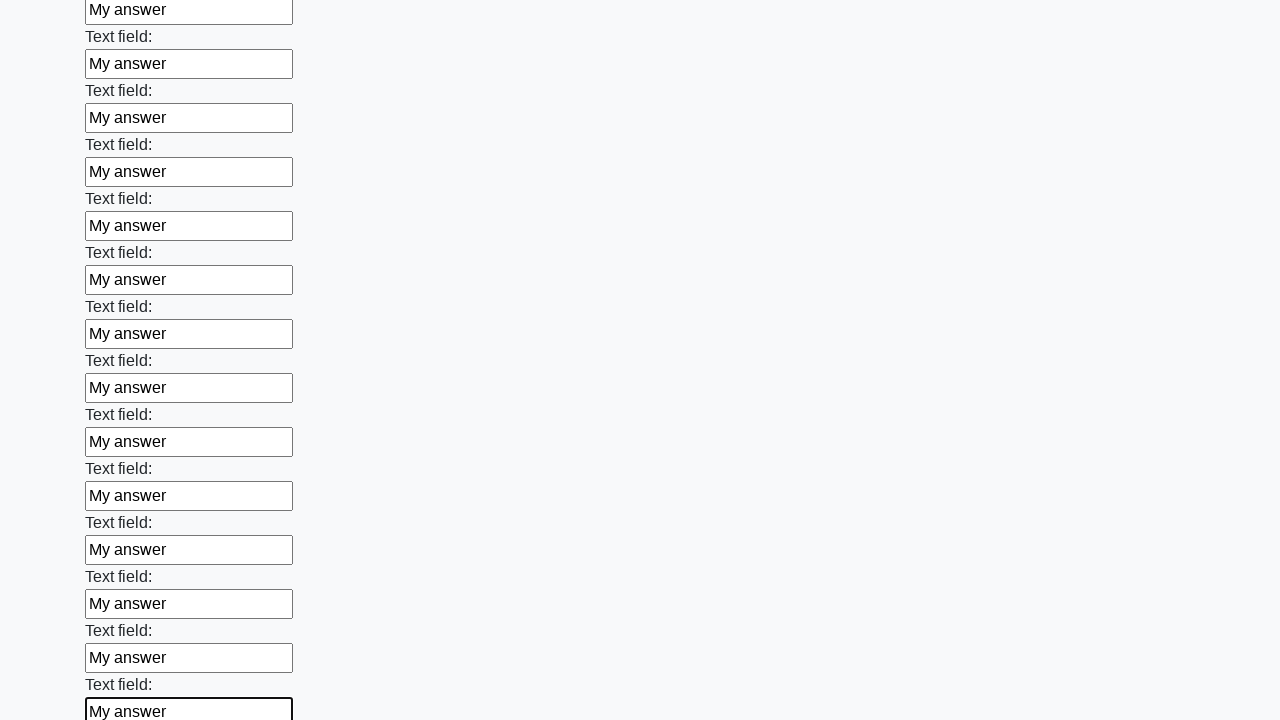

Filled text input field with 'My answer' on input[type=text] >> nth=42
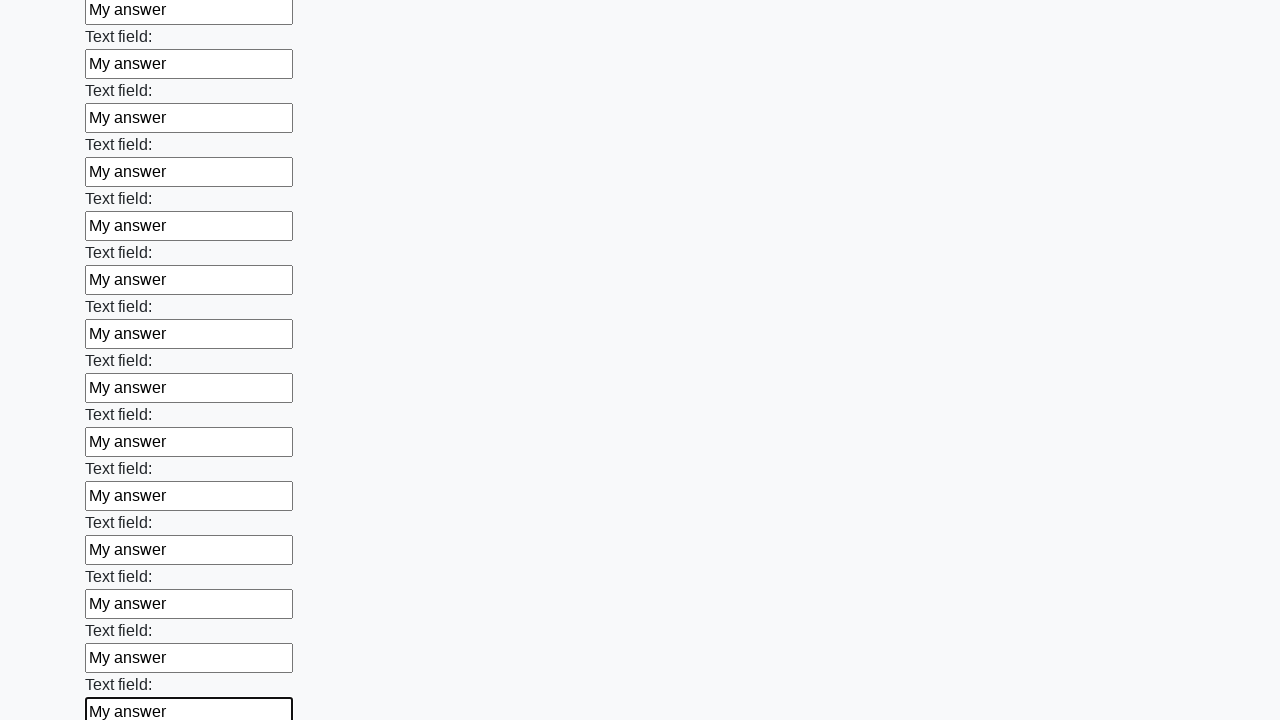

Filled text input field with 'My answer' on input[type=text] >> nth=43
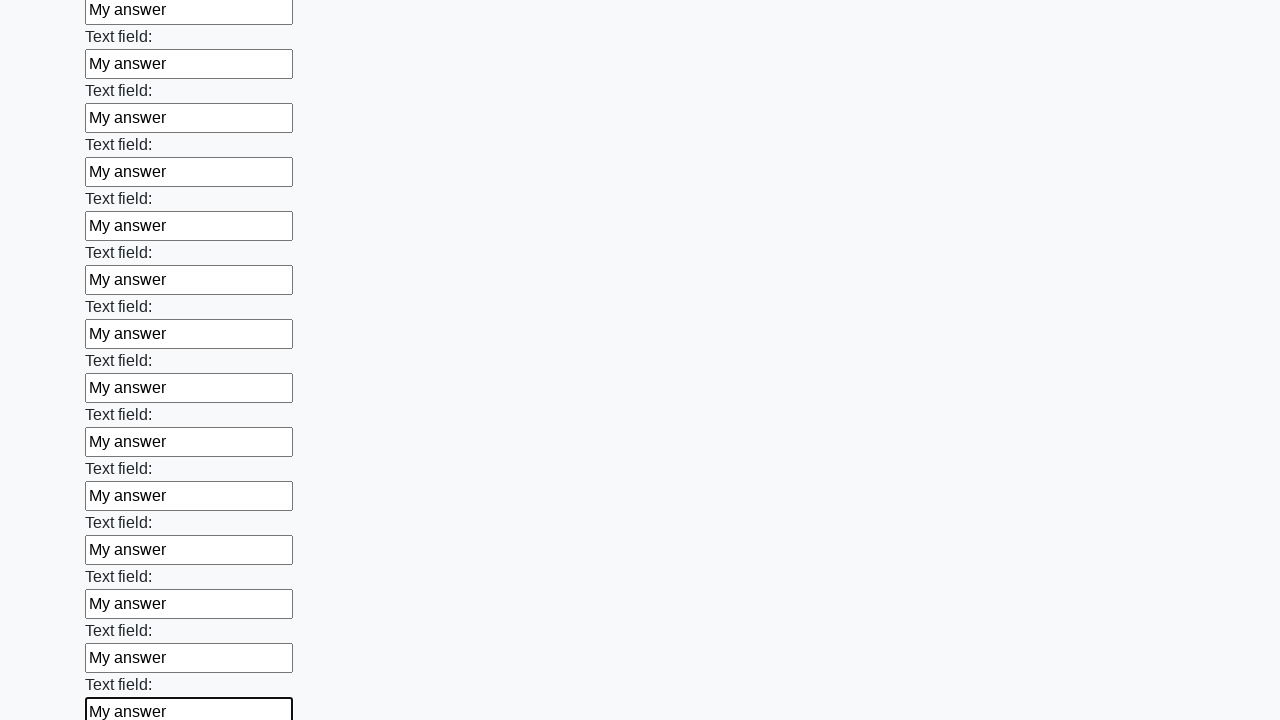

Filled text input field with 'My answer' on input[type=text] >> nth=44
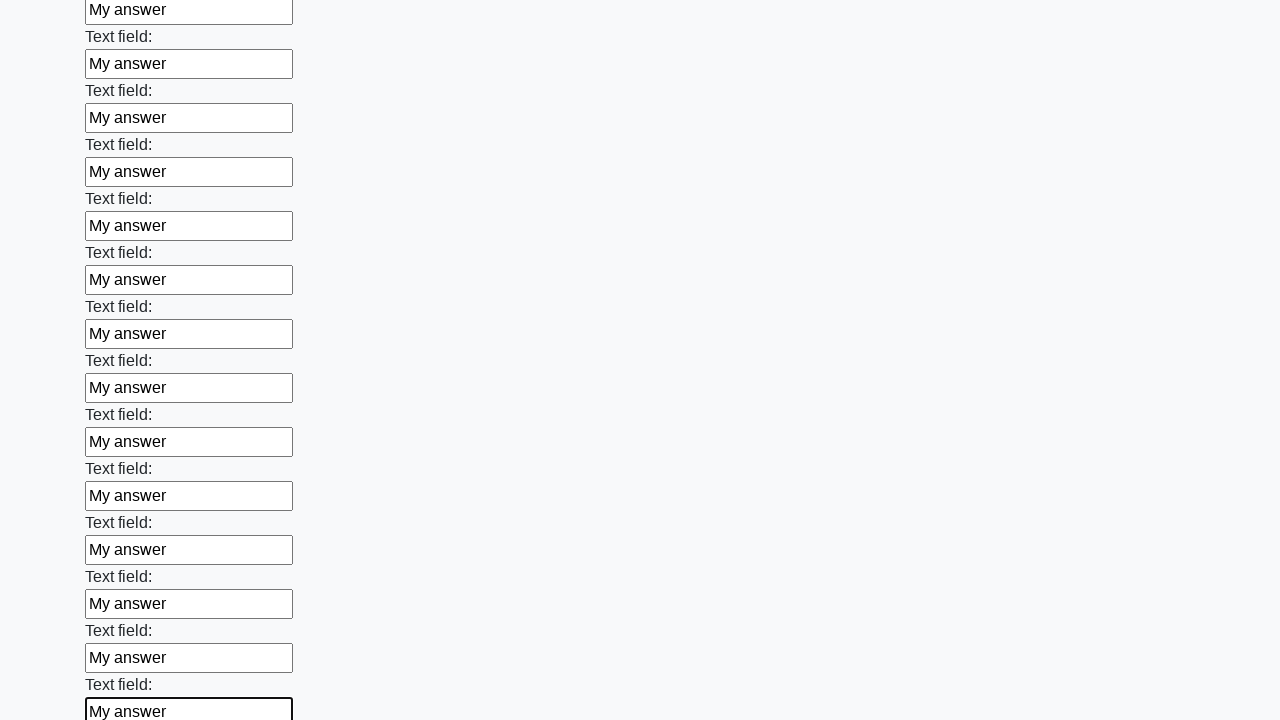

Filled text input field with 'My answer' on input[type=text] >> nth=45
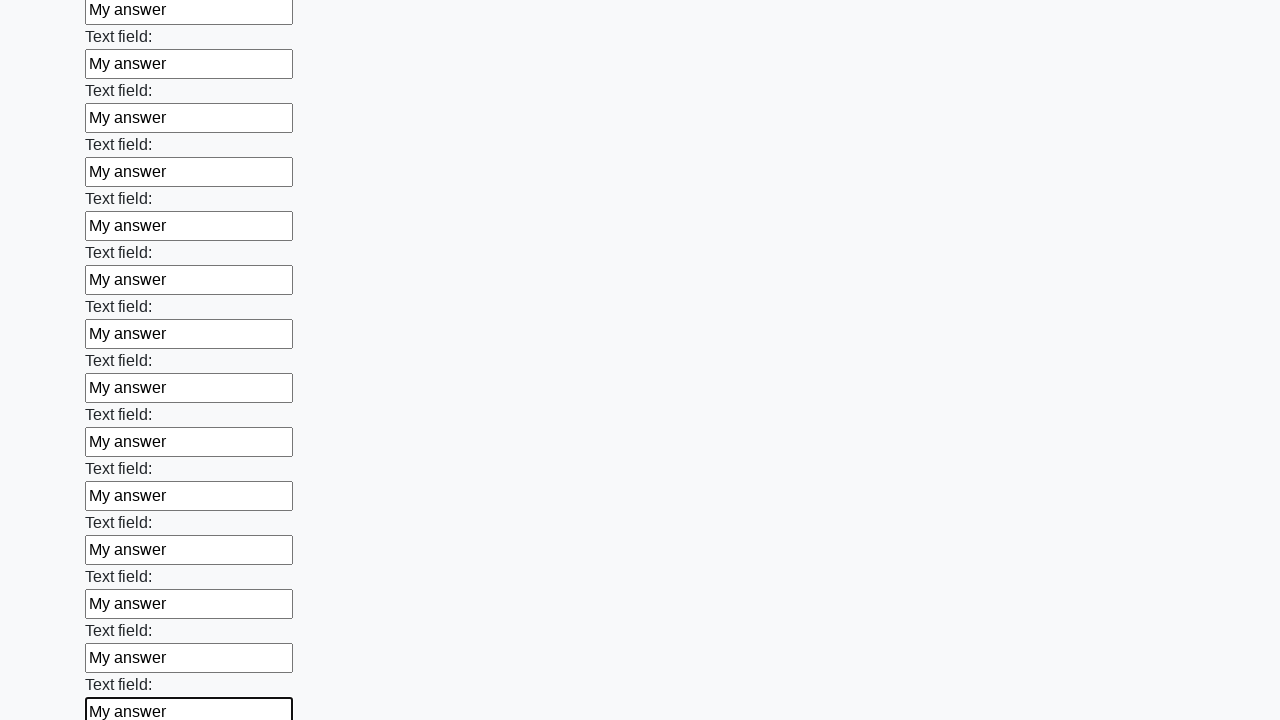

Filled text input field with 'My answer' on input[type=text] >> nth=46
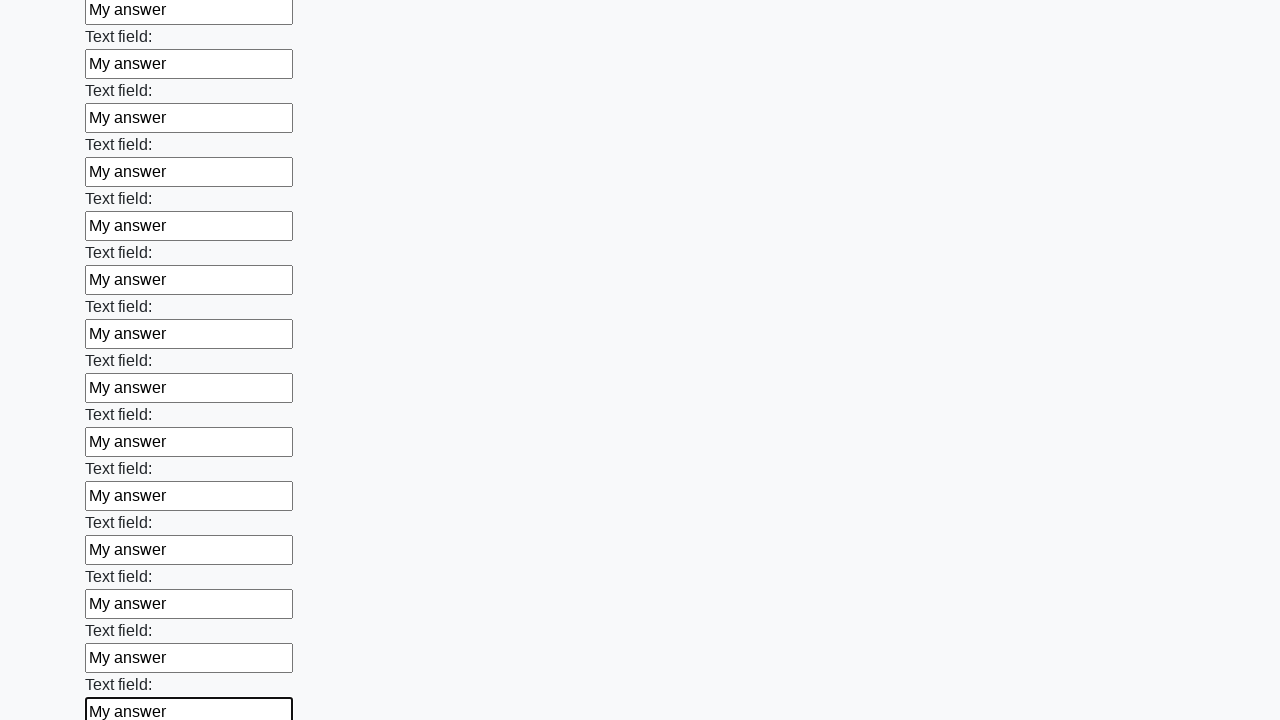

Filled text input field with 'My answer' on input[type=text] >> nth=47
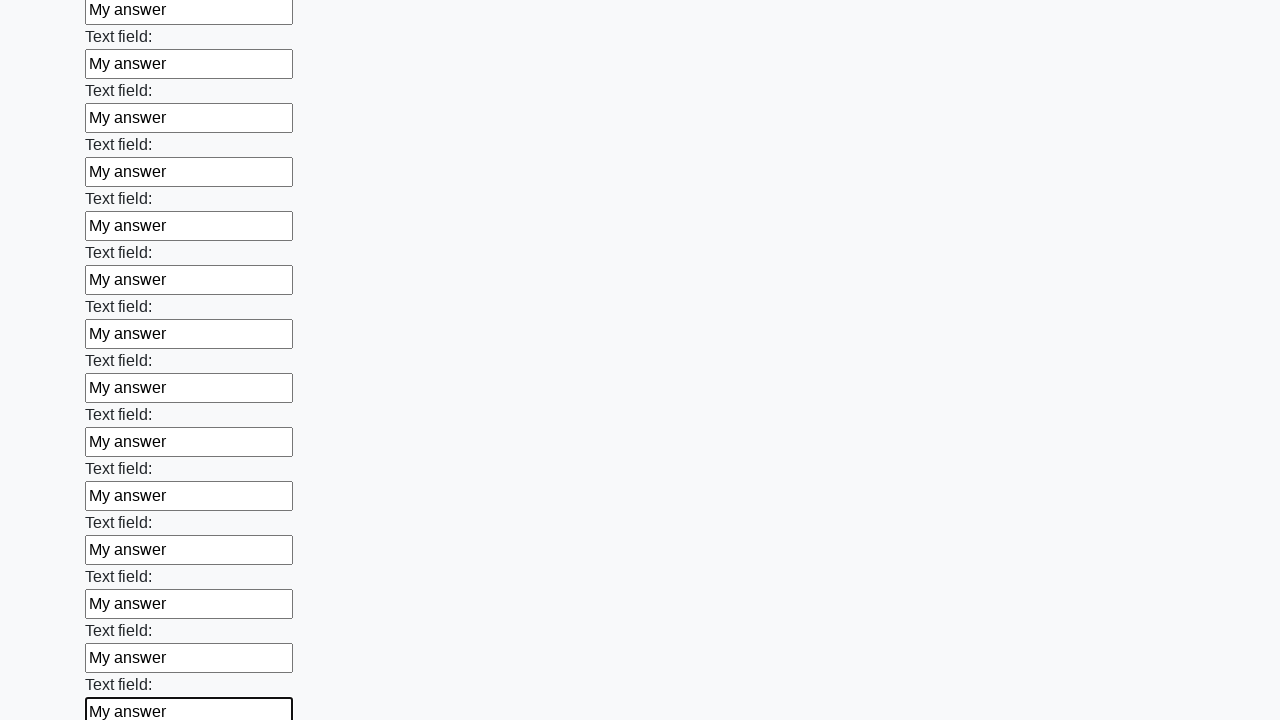

Filled text input field with 'My answer' on input[type=text] >> nth=48
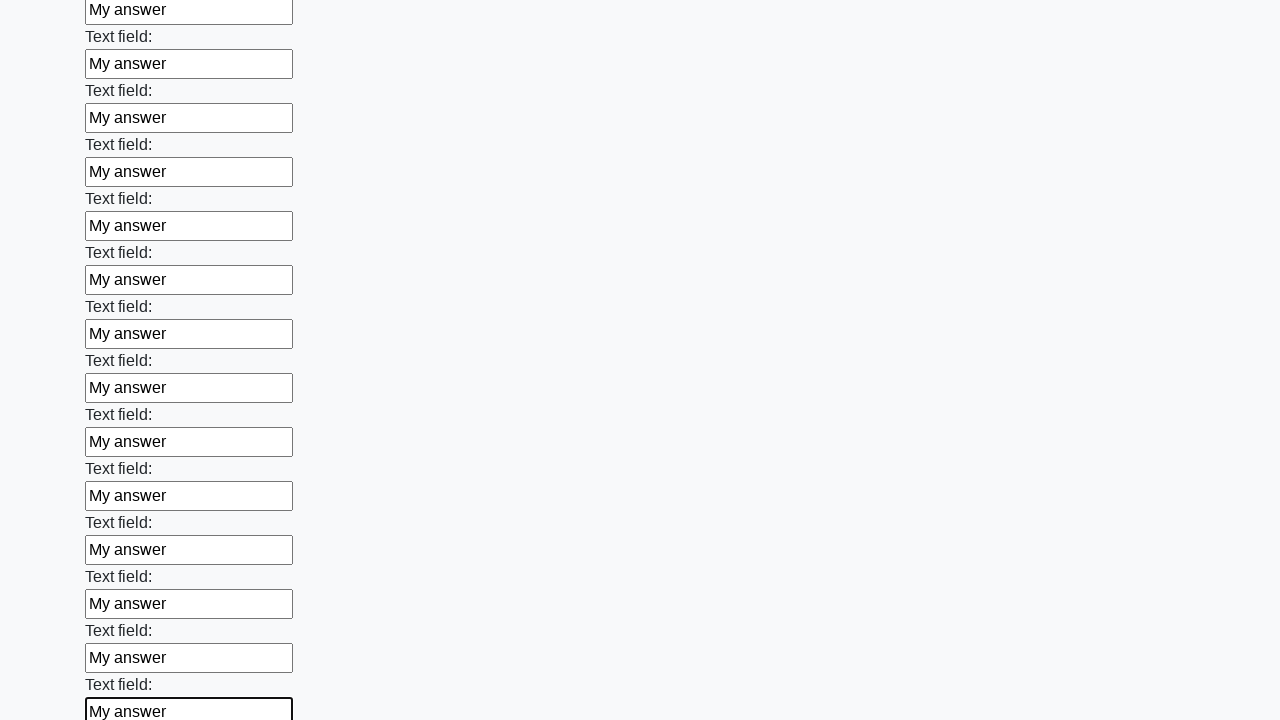

Filled text input field with 'My answer' on input[type=text] >> nth=49
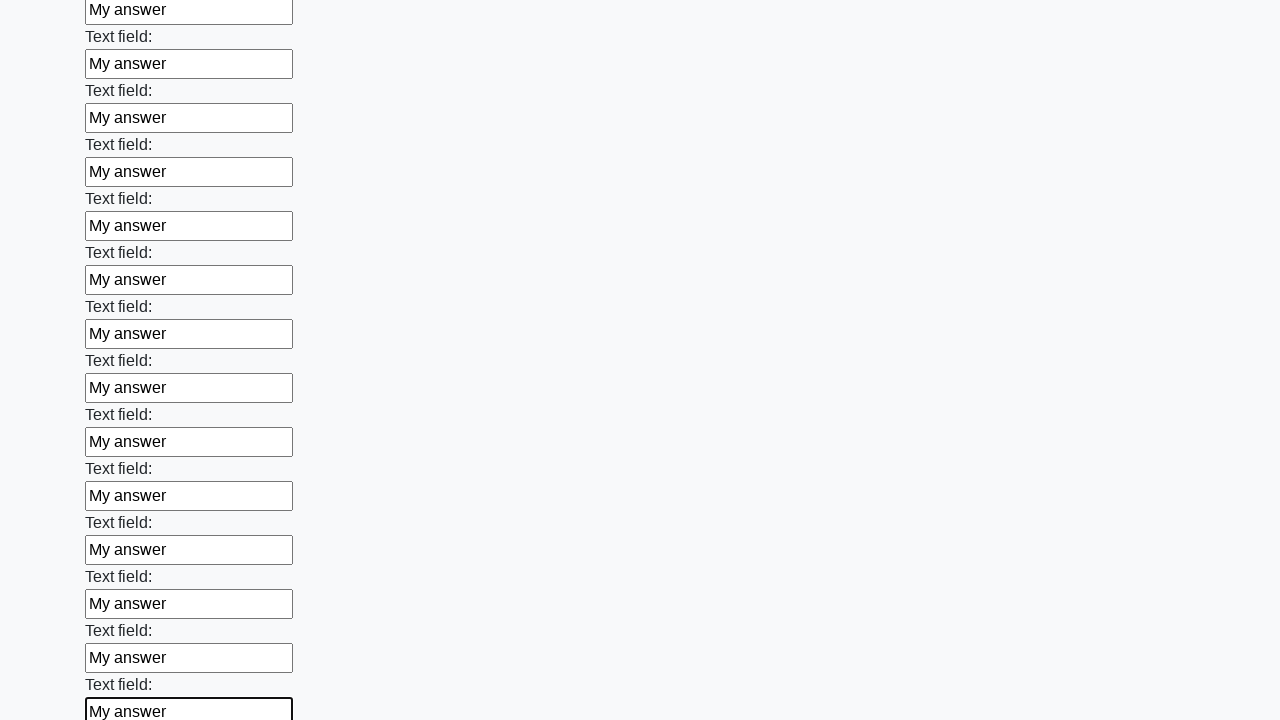

Filled text input field with 'My answer' on input[type=text] >> nth=50
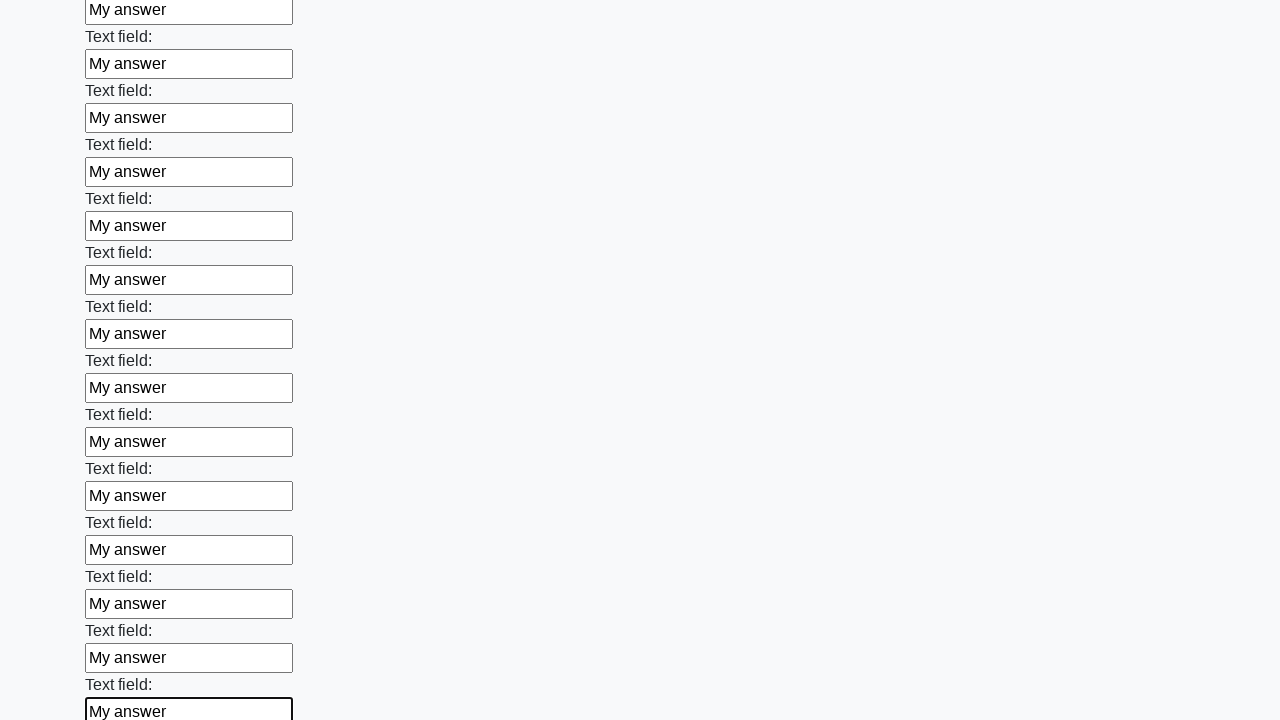

Filled text input field with 'My answer' on input[type=text] >> nth=51
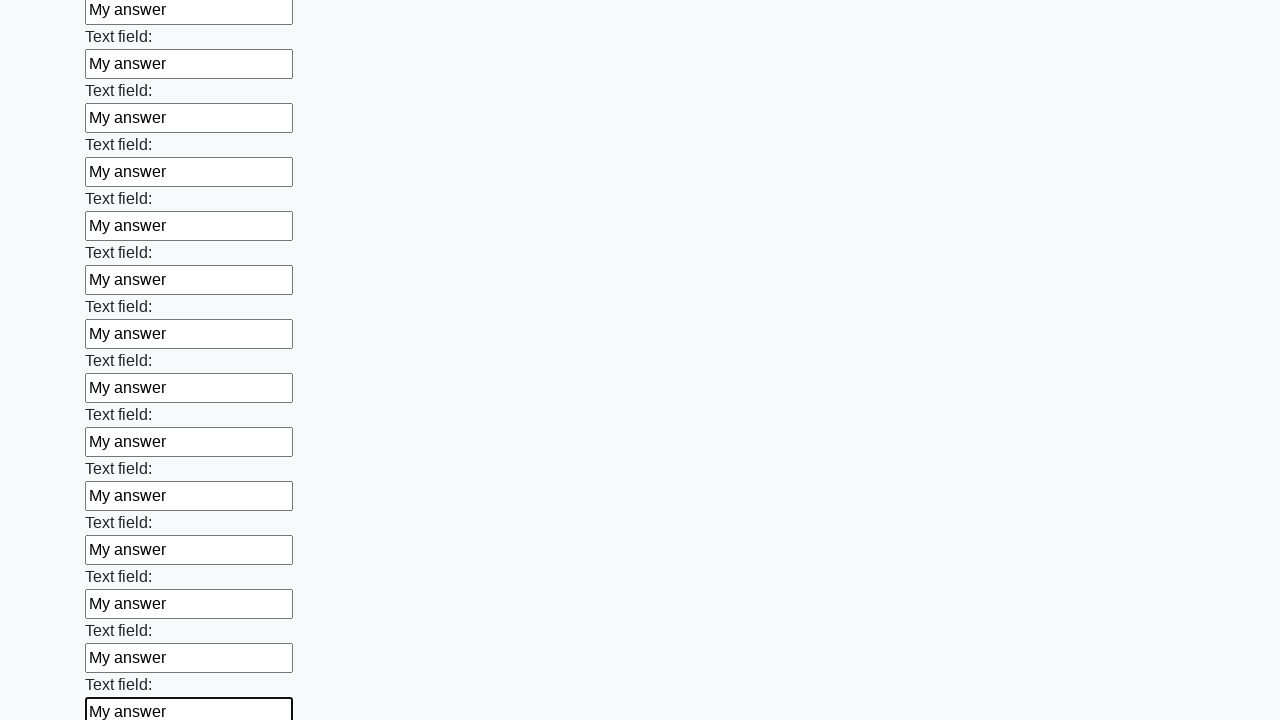

Filled text input field with 'My answer' on input[type=text] >> nth=52
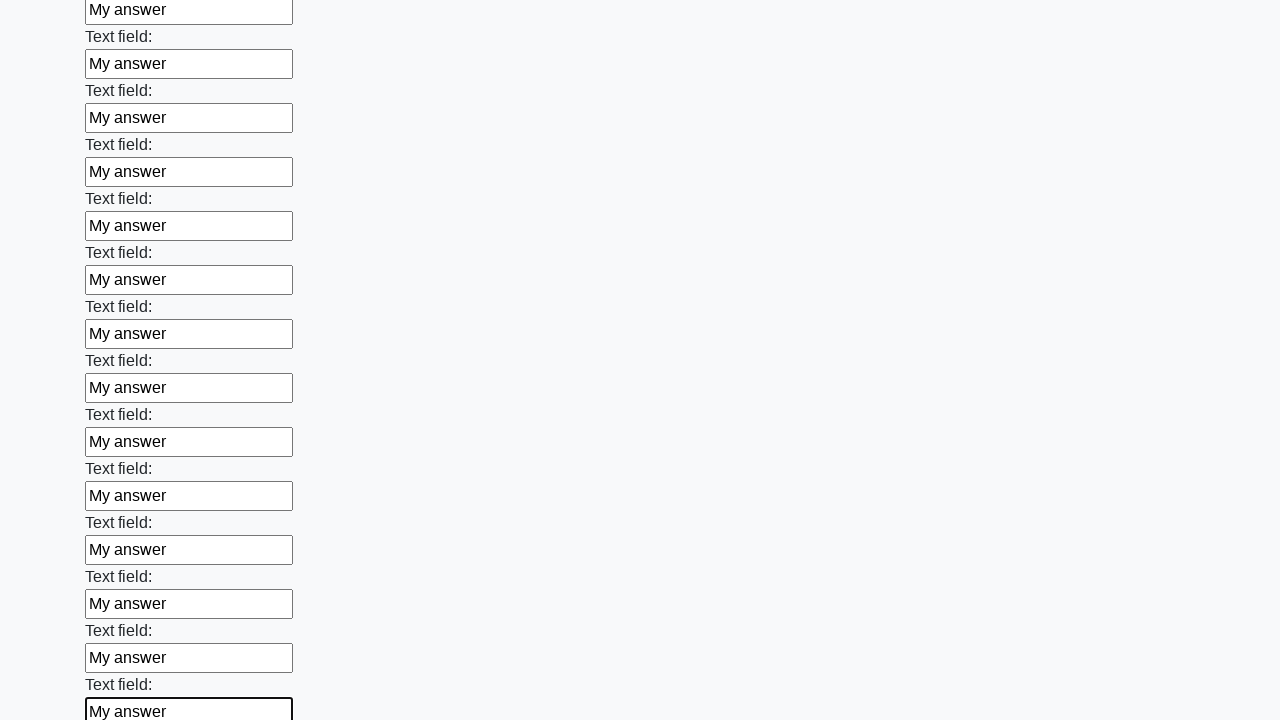

Filled text input field with 'My answer' on input[type=text] >> nth=53
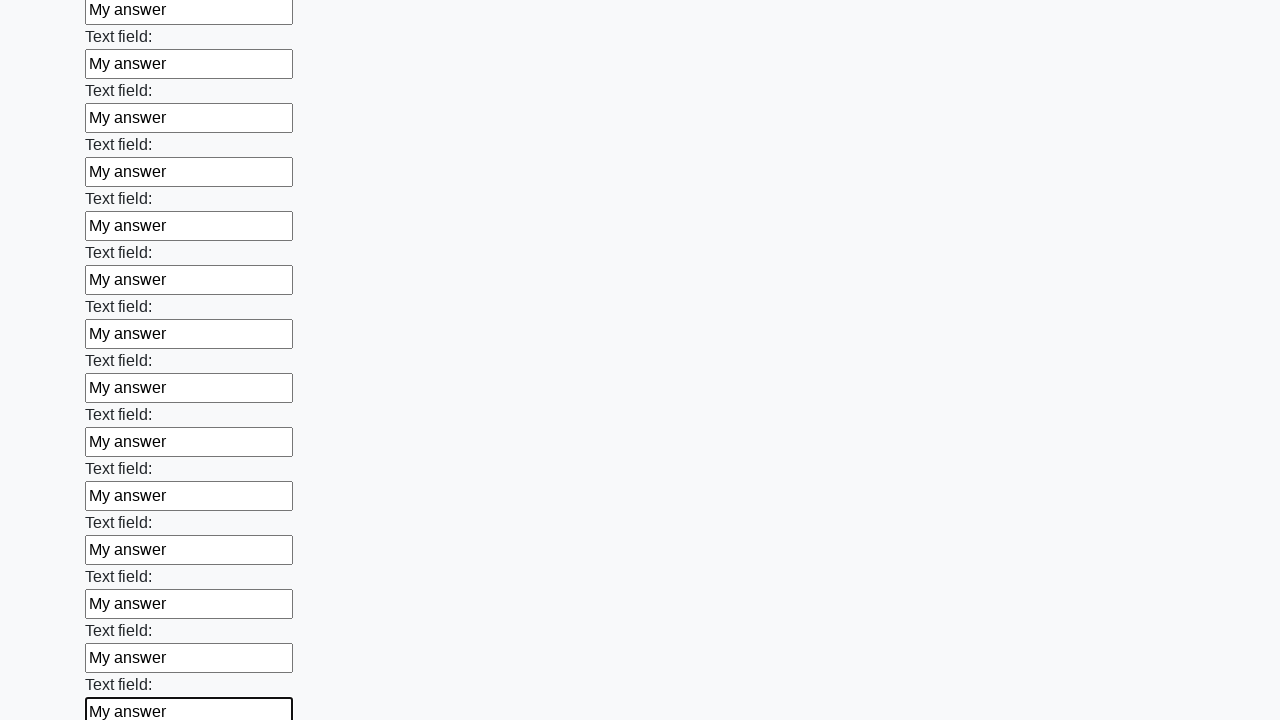

Filled text input field with 'My answer' on input[type=text] >> nth=54
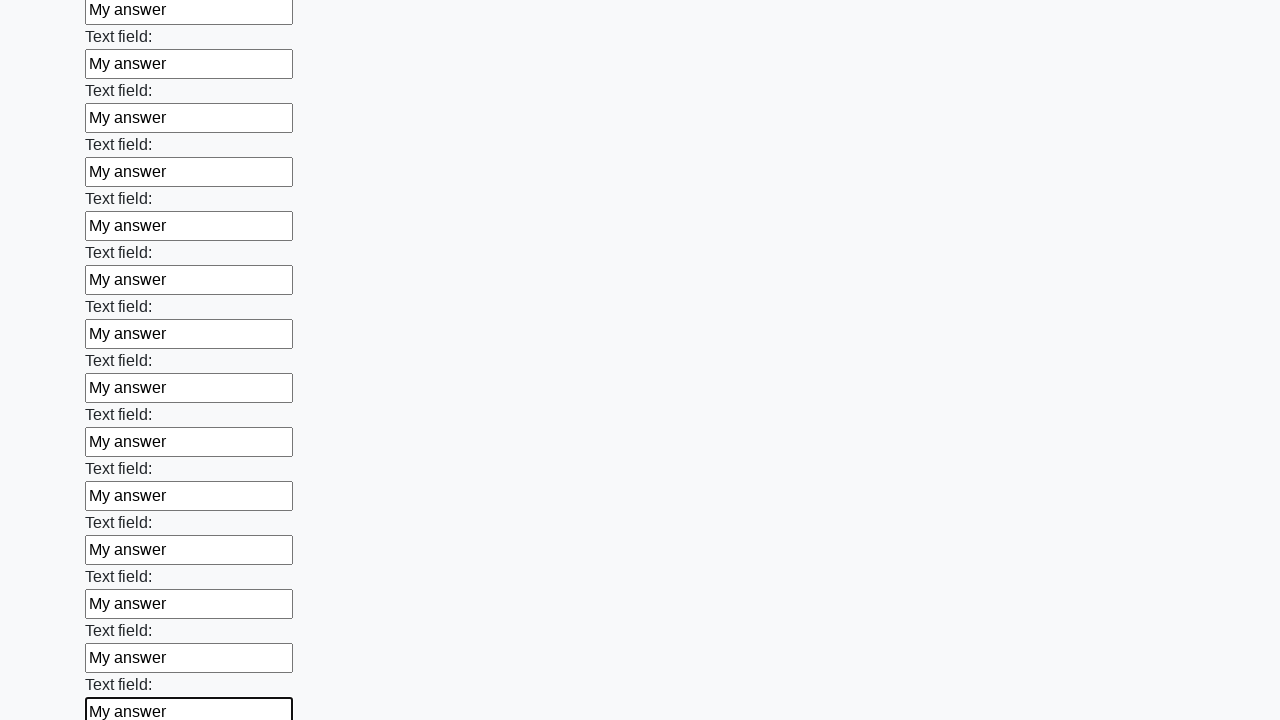

Filled text input field with 'My answer' on input[type=text] >> nth=55
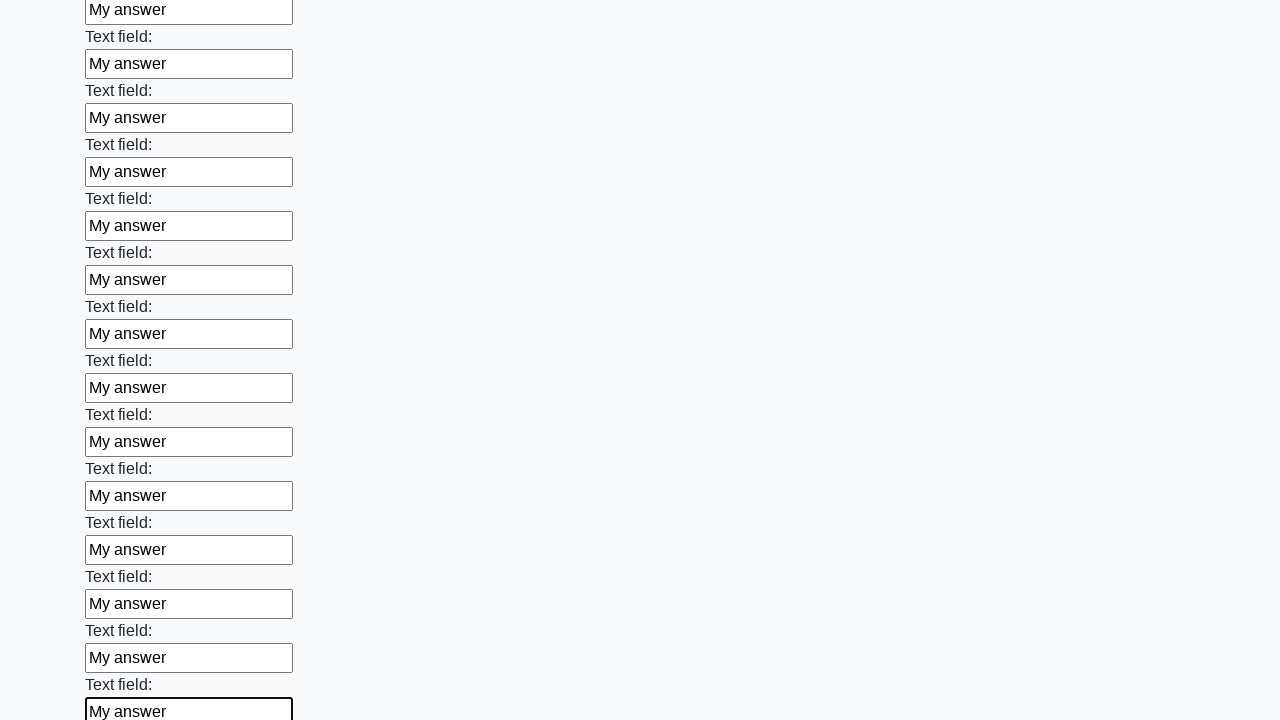

Filled text input field with 'My answer' on input[type=text] >> nth=56
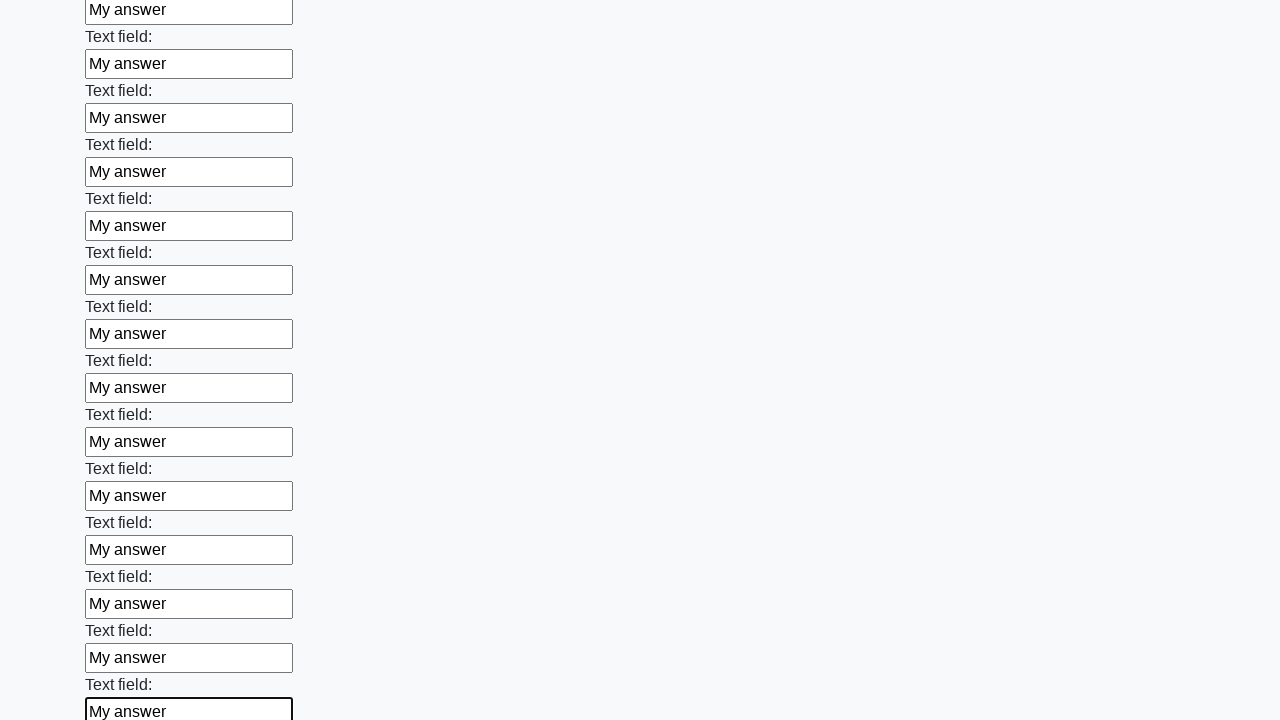

Filled text input field with 'My answer' on input[type=text] >> nth=57
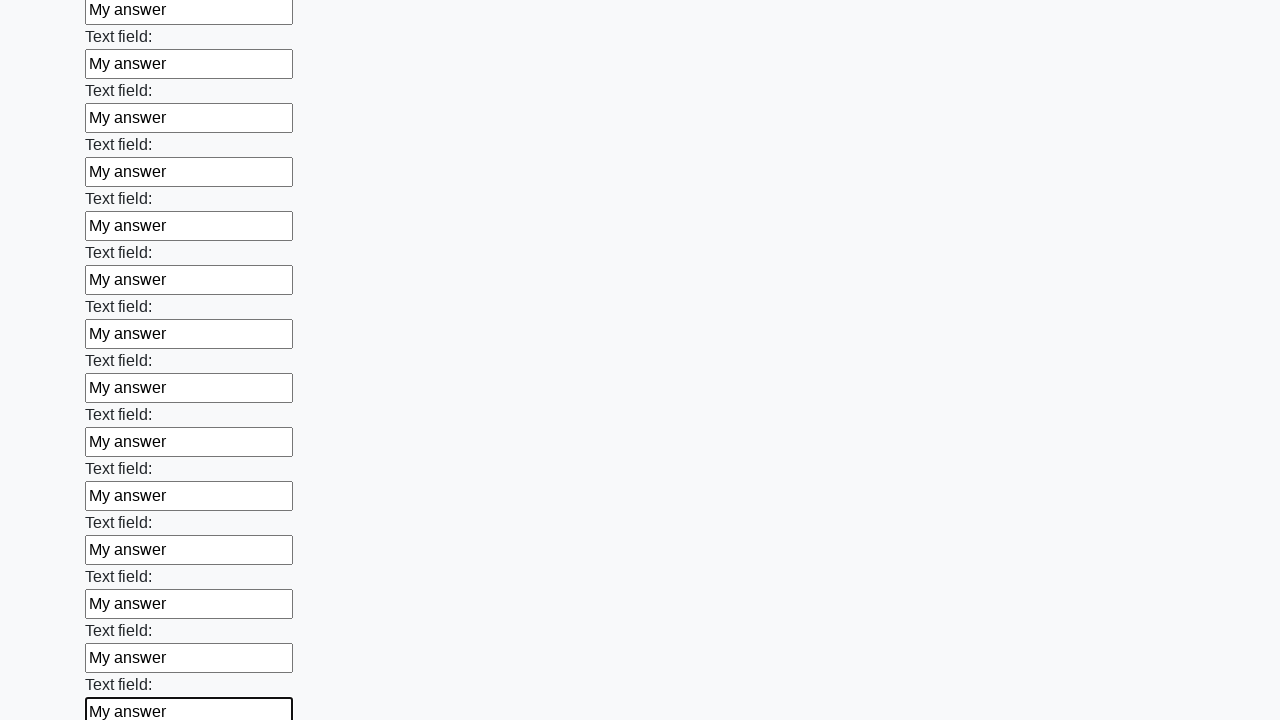

Filled text input field with 'My answer' on input[type=text] >> nth=58
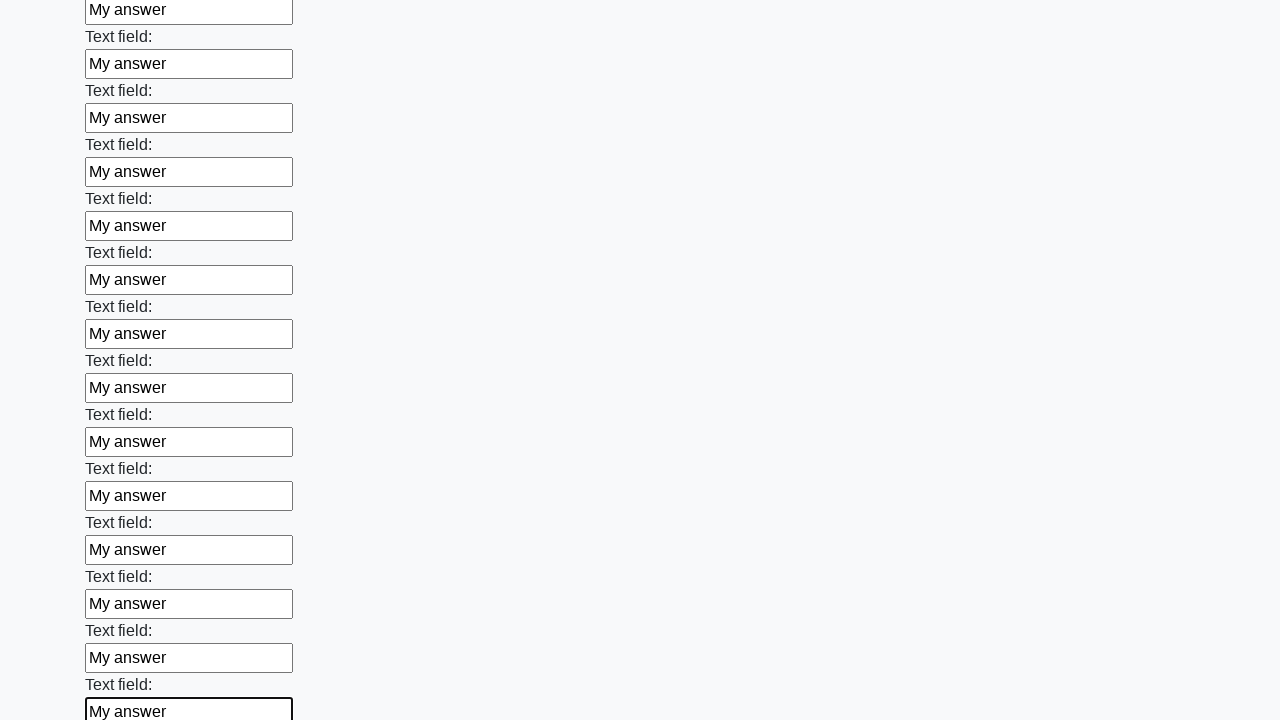

Filled text input field with 'My answer' on input[type=text] >> nth=59
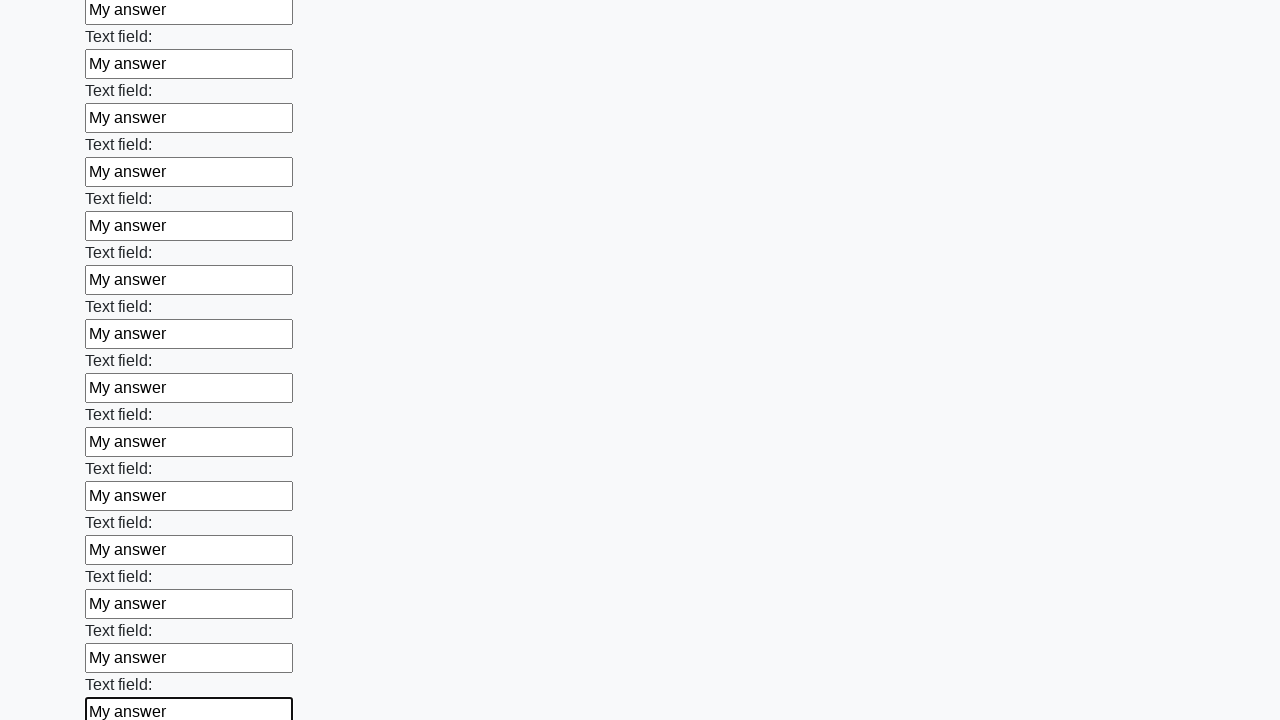

Filled text input field with 'My answer' on input[type=text] >> nth=60
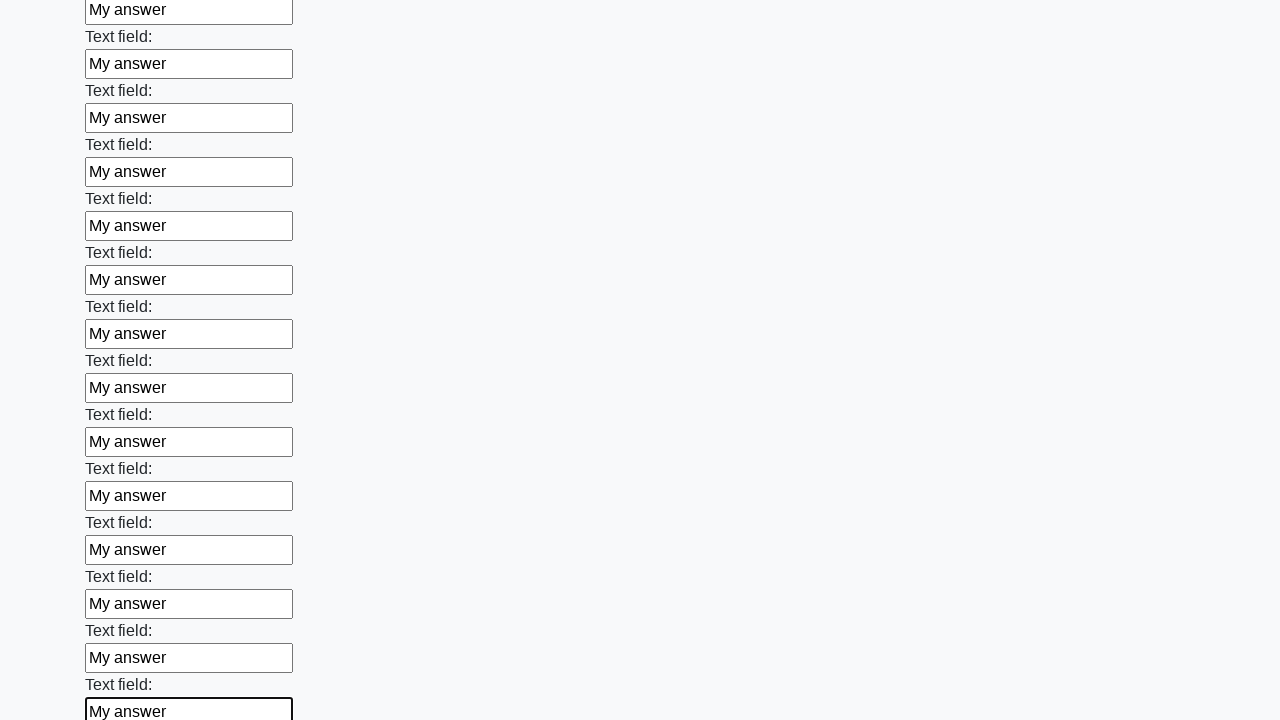

Filled text input field with 'My answer' on input[type=text] >> nth=61
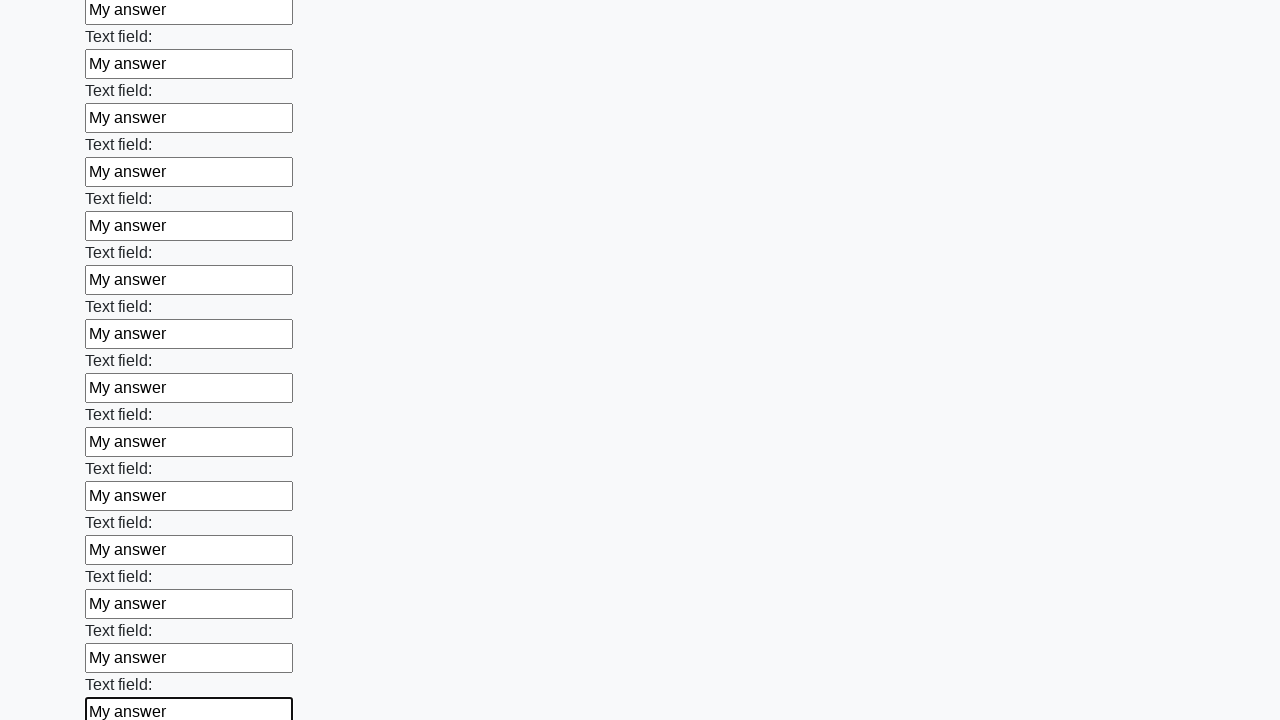

Filled text input field with 'My answer' on input[type=text] >> nth=62
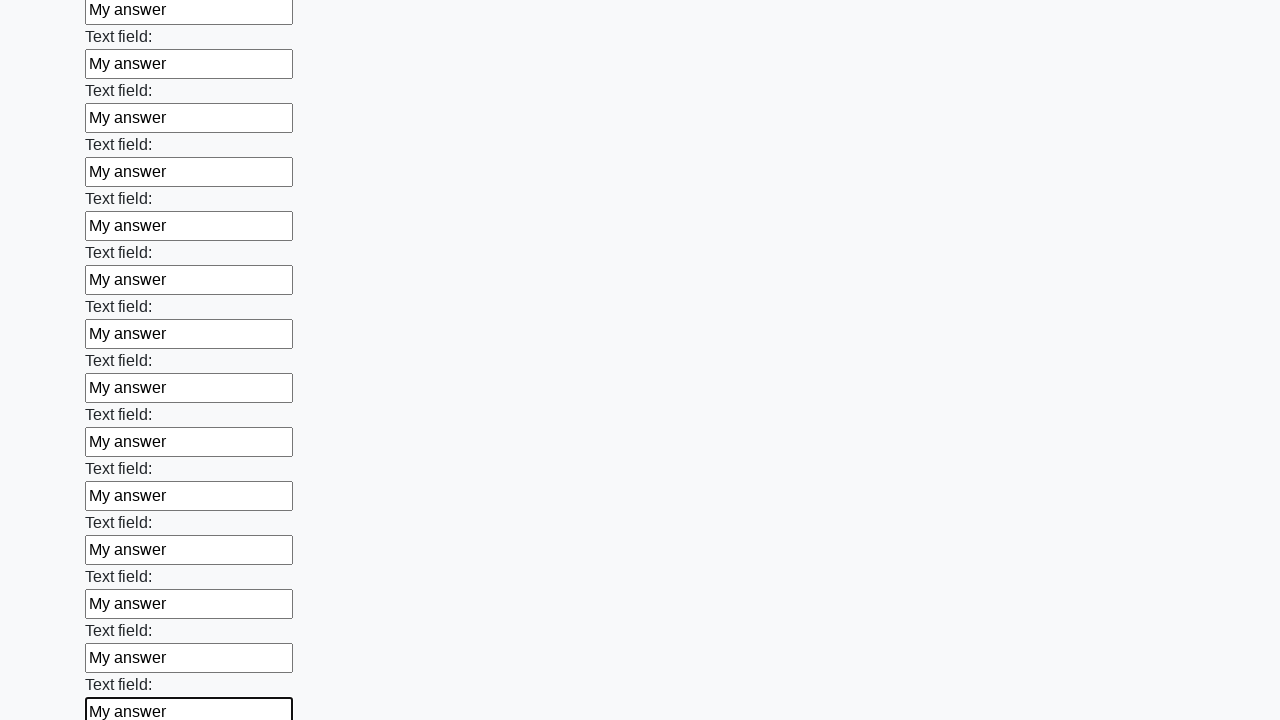

Filled text input field with 'My answer' on input[type=text] >> nth=63
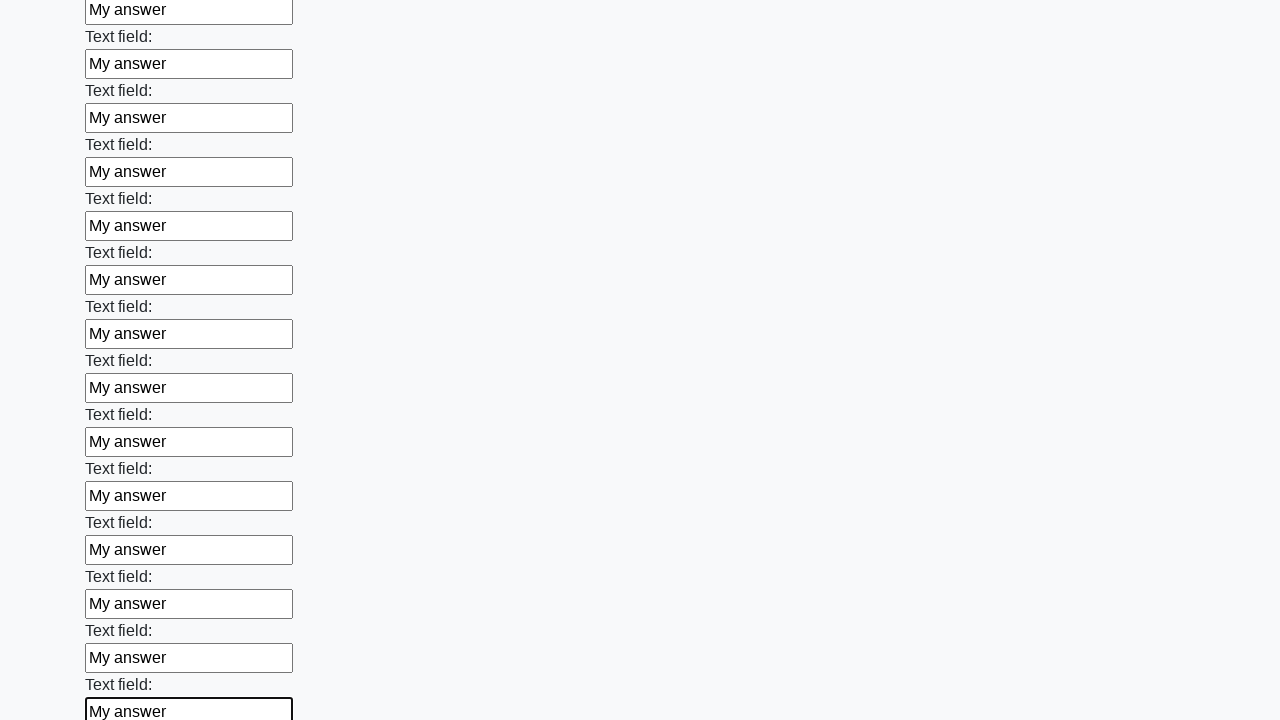

Filled text input field with 'My answer' on input[type=text] >> nth=64
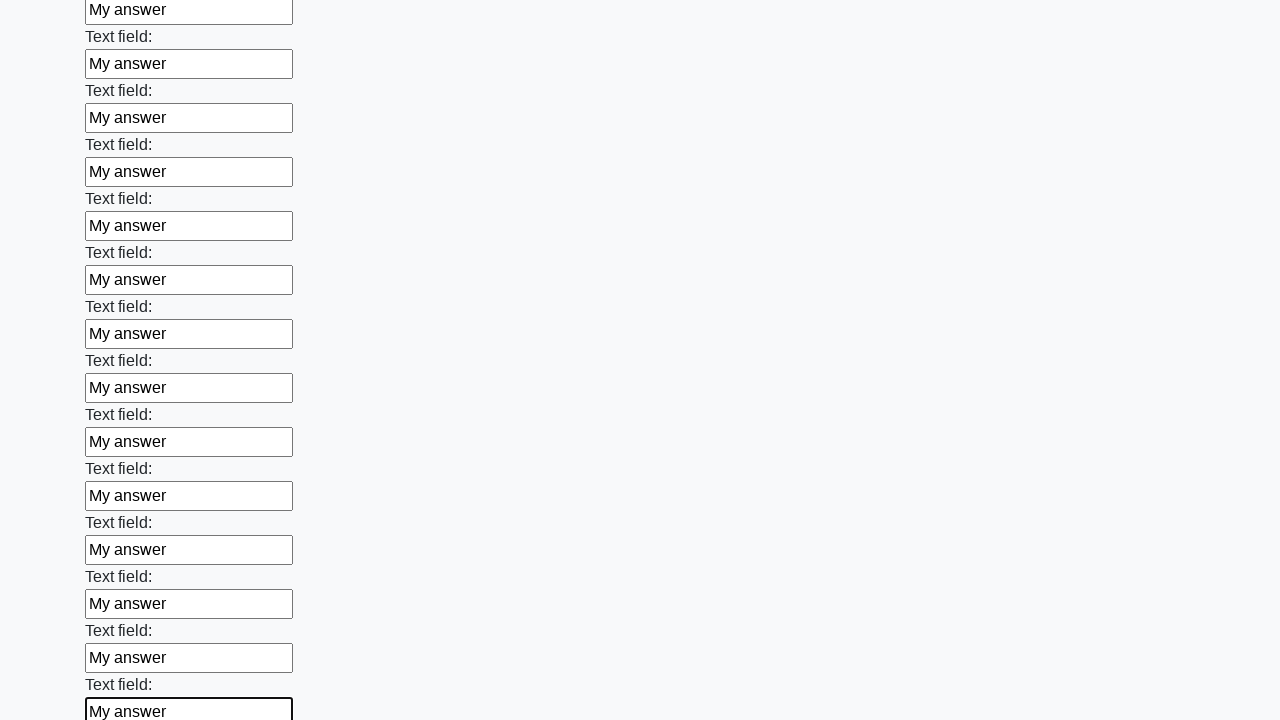

Filled text input field with 'My answer' on input[type=text] >> nth=65
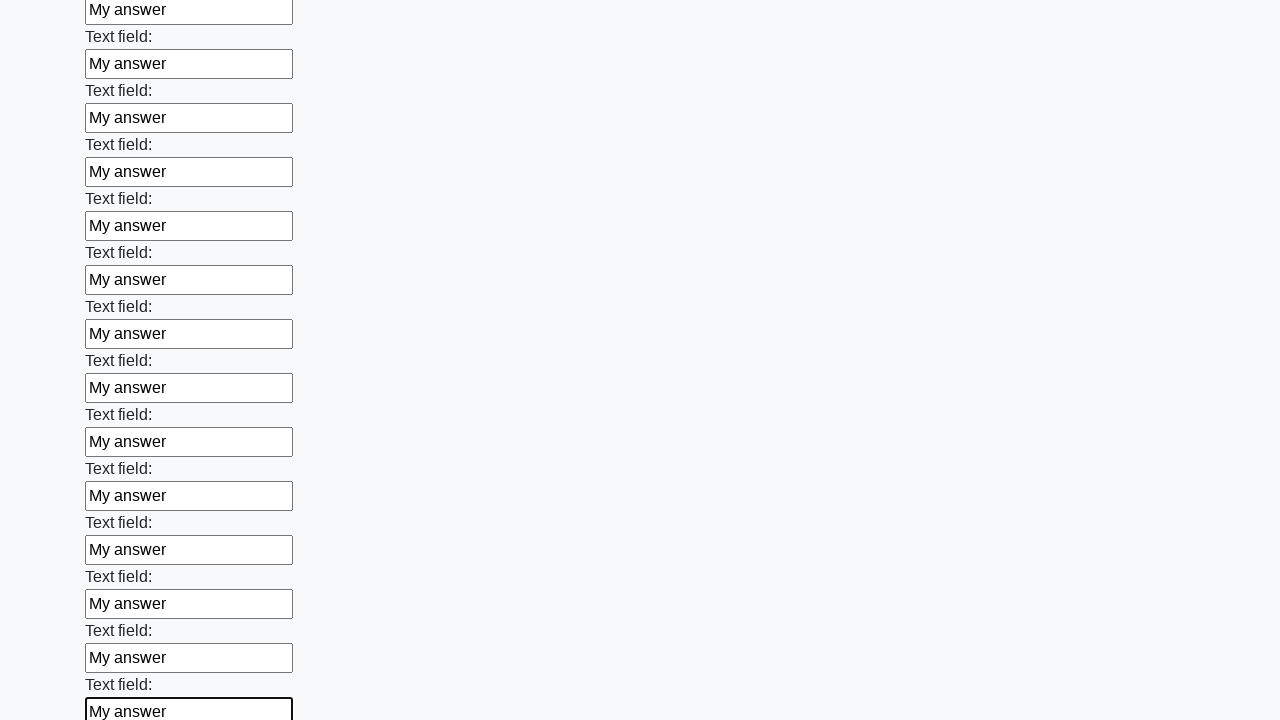

Filled text input field with 'My answer' on input[type=text] >> nth=66
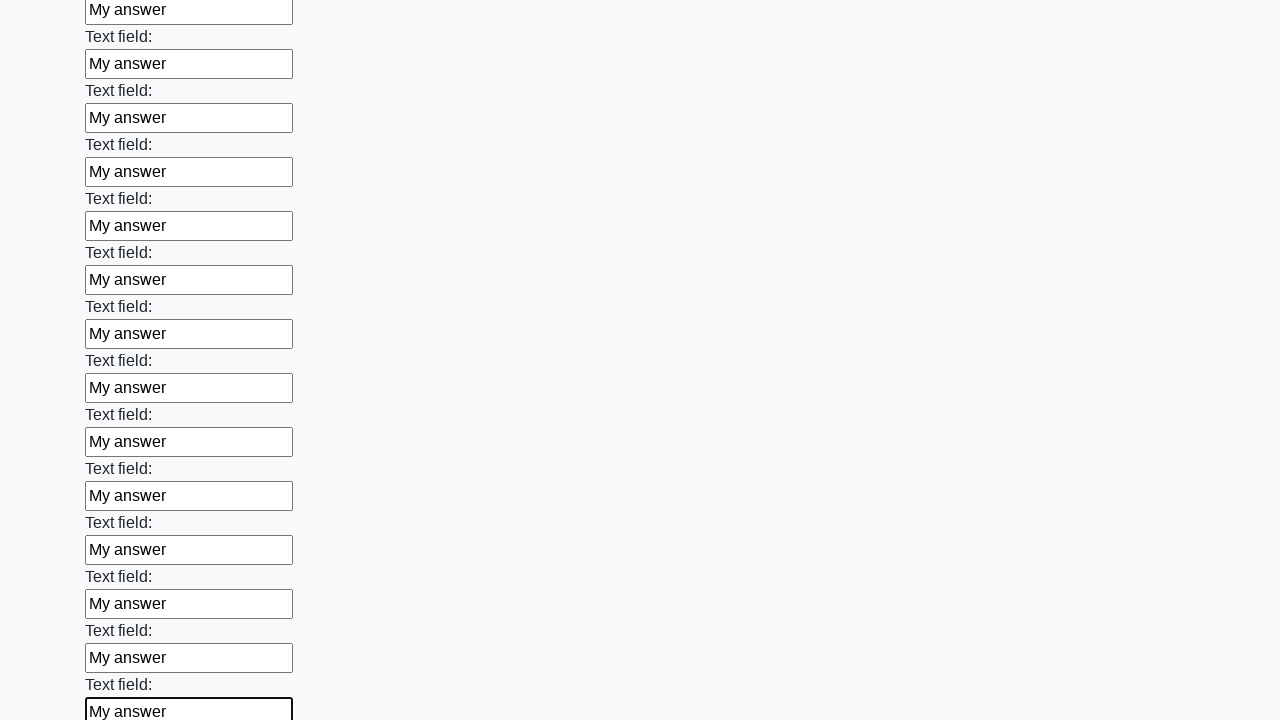

Filled text input field with 'My answer' on input[type=text] >> nth=67
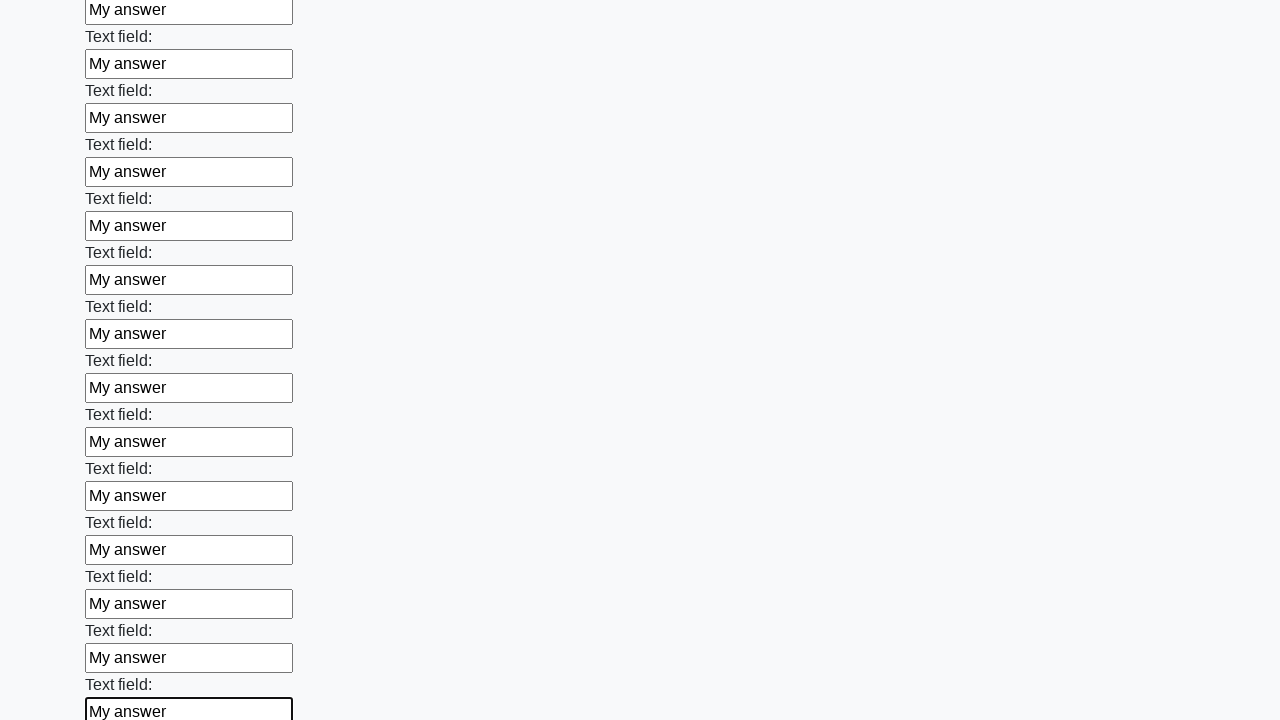

Filled text input field with 'My answer' on input[type=text] >> nth=68
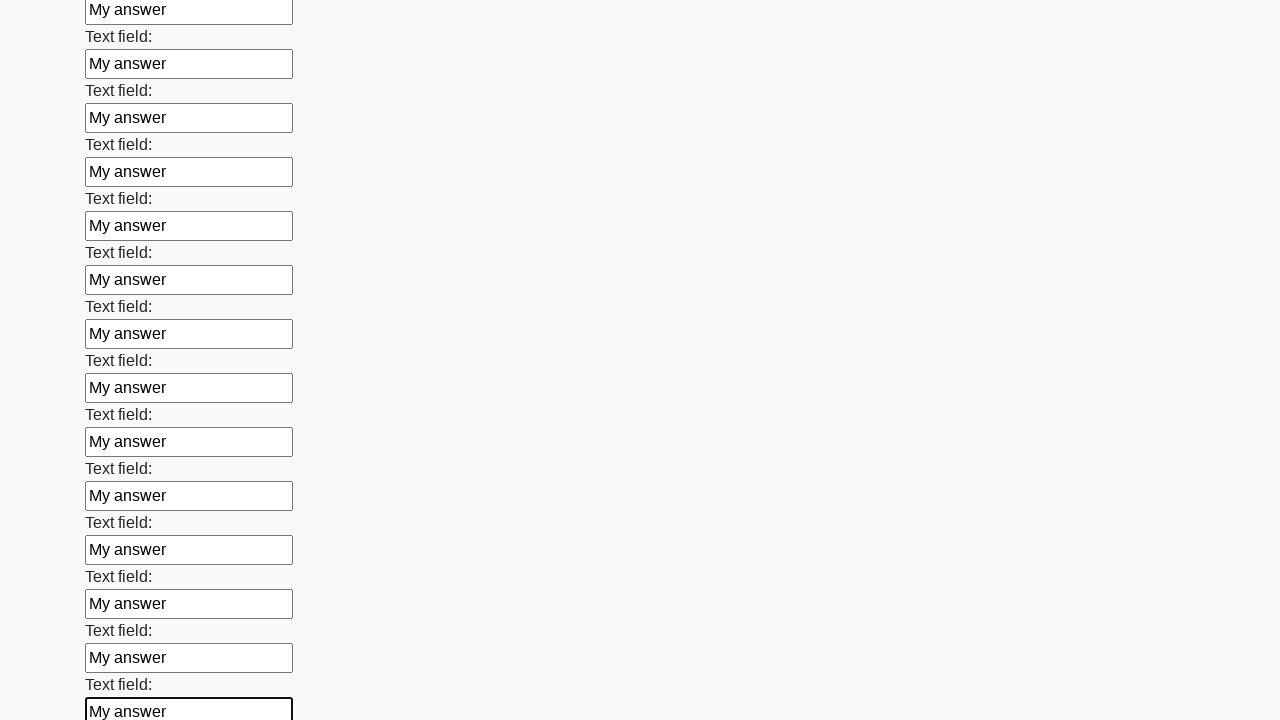

Filled text input field with 'My answer' on input[type=text] >> nth=69
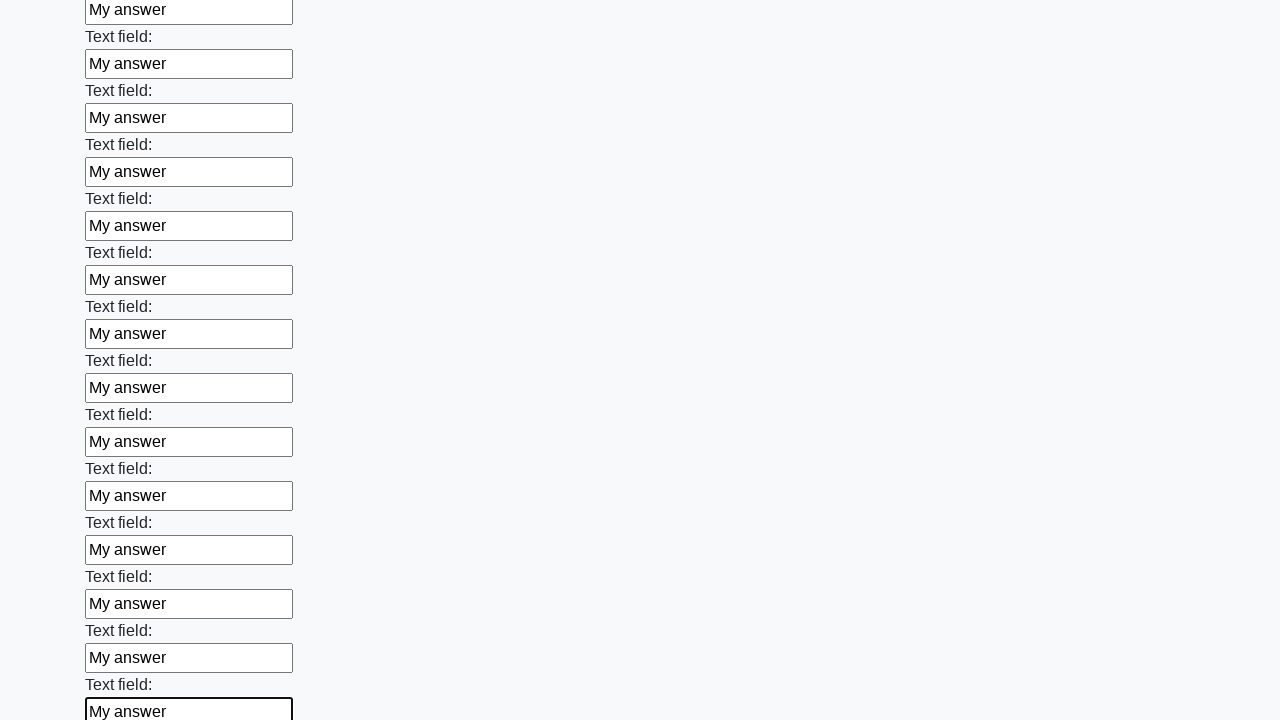

Filled text input field with 'My answer' on input[type=text] >> nth=70
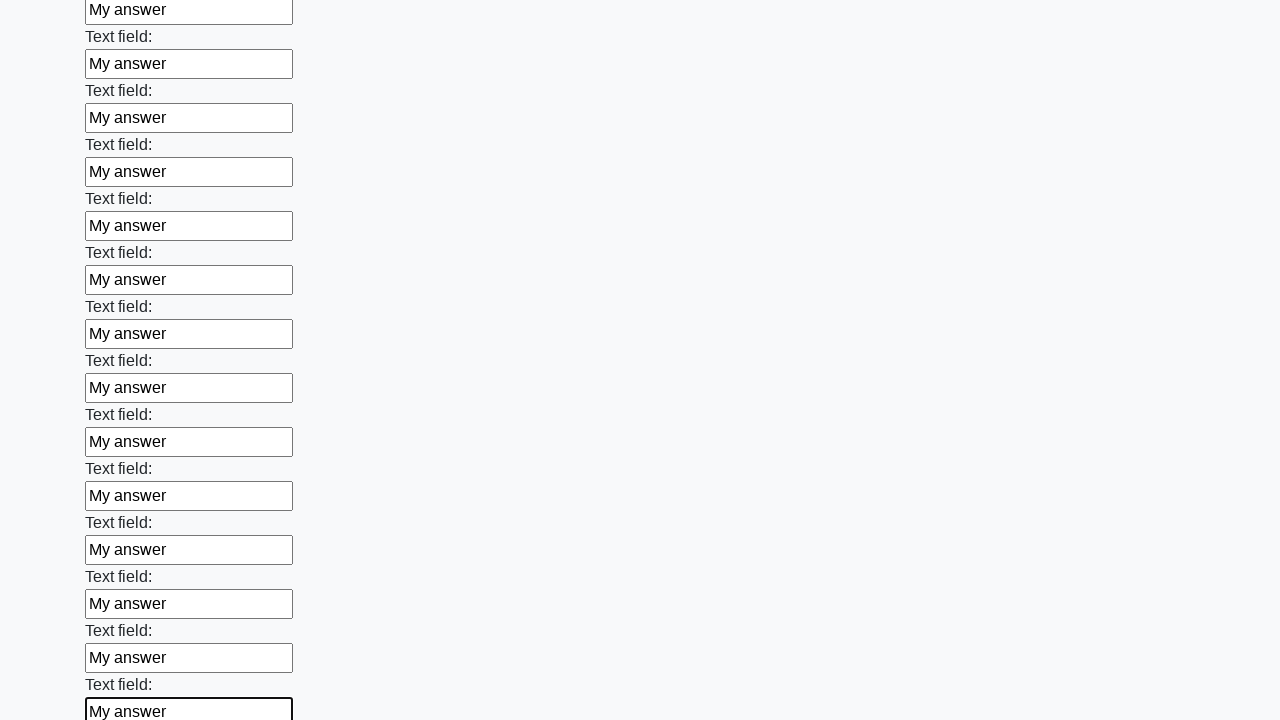

Filled text input field with 'My answer' on input[type=text] >> nth=71
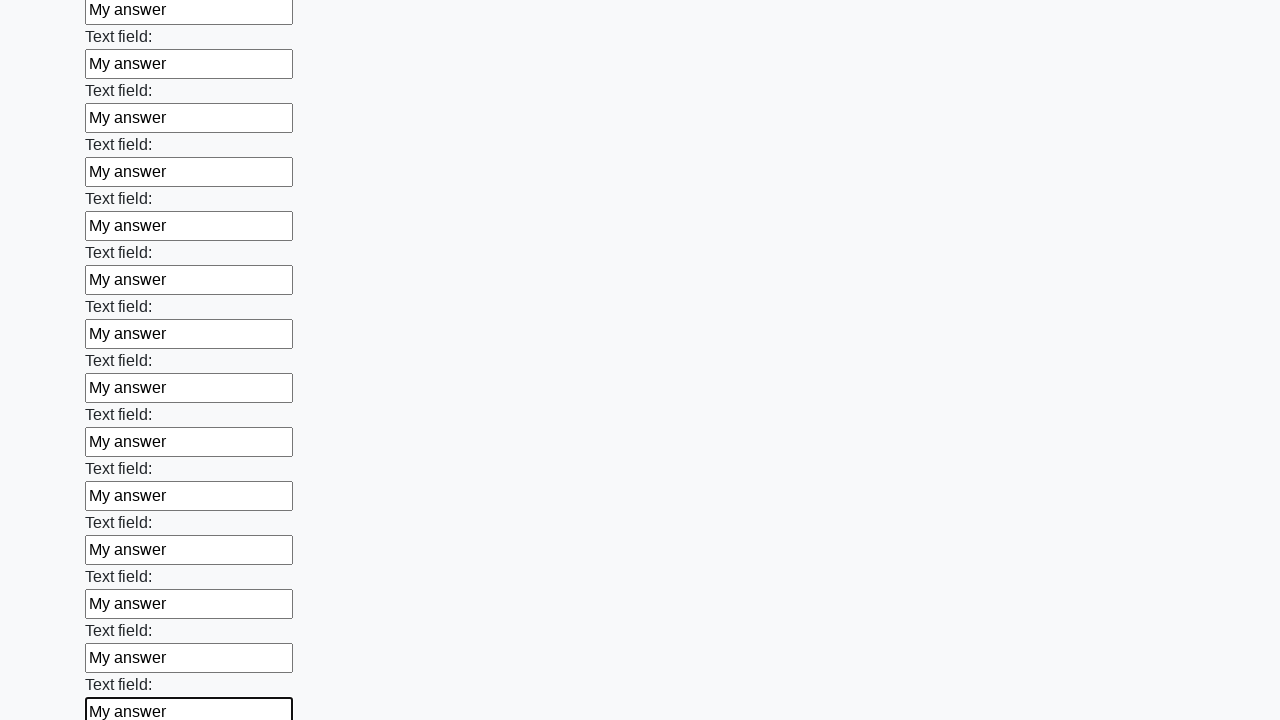

Filled text input field with 'My answer' on input[type=text] >> nth=72
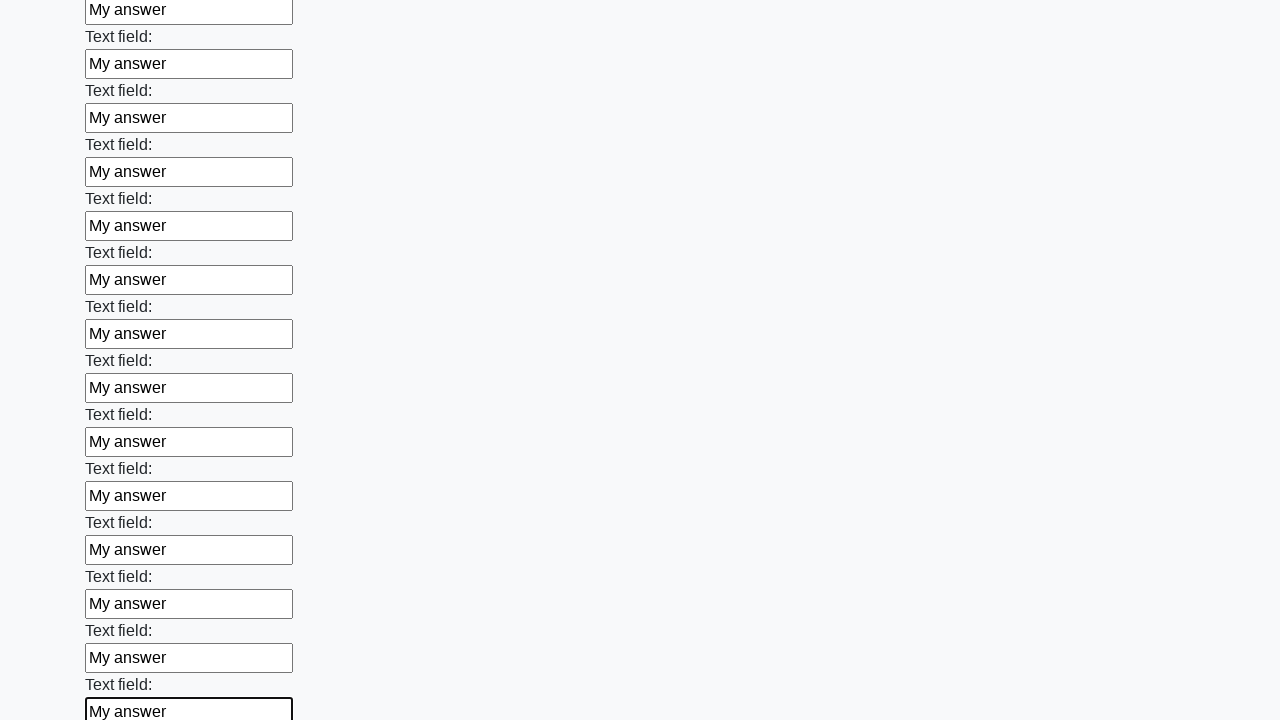

Filled text input field with 'My answer' on input[type=text] >> nth=73
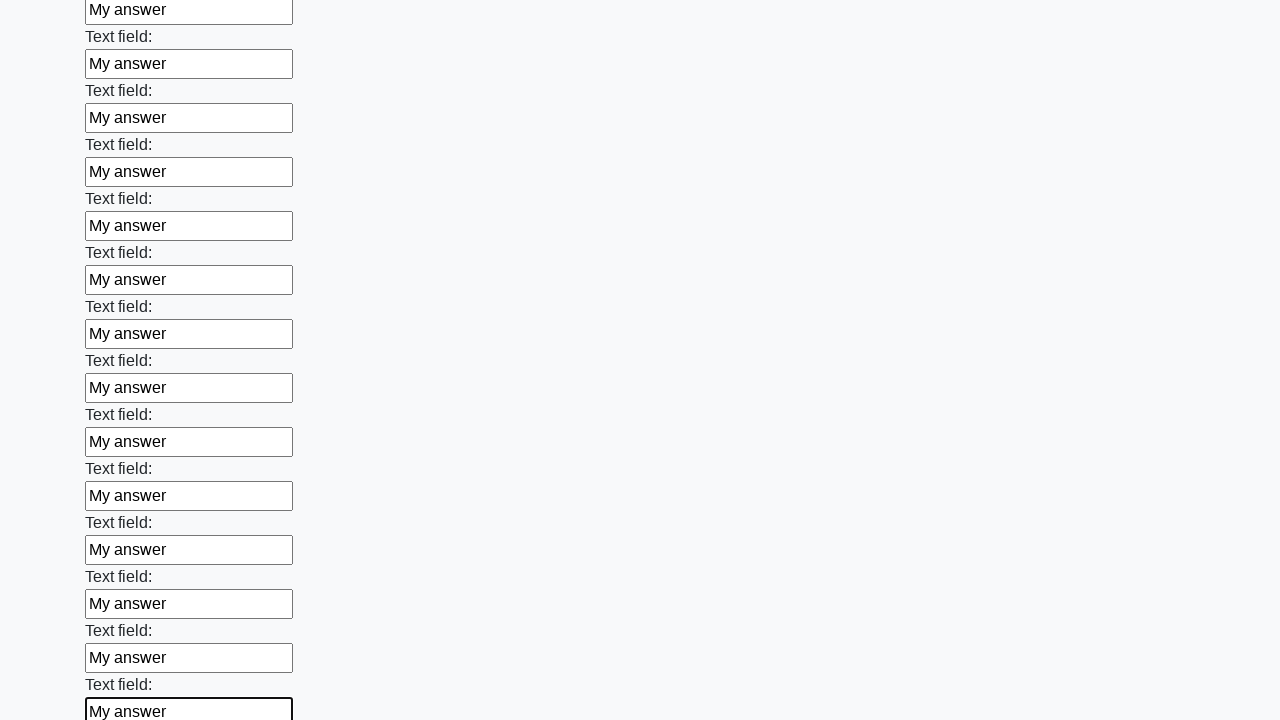

Filled text input field with 'My answer' on input[type=text] >> nth=74
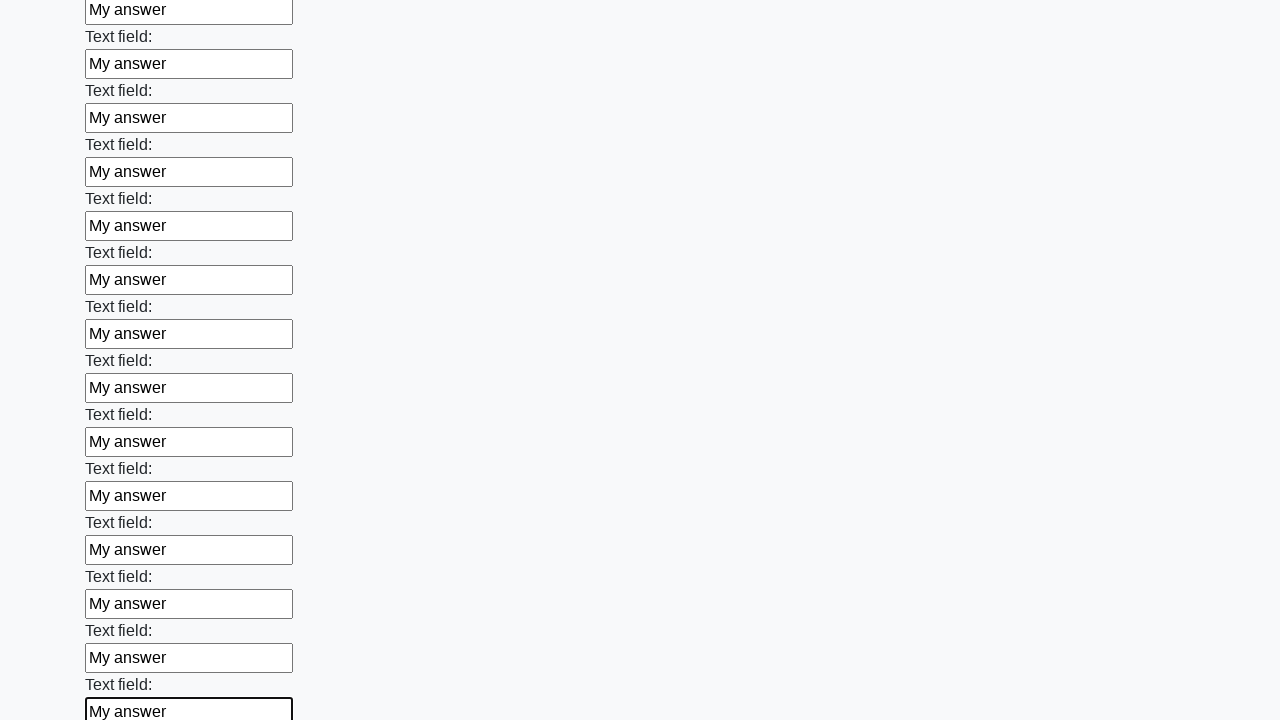

Filled text input field with 'My answer' on input[type=text] >> nth=75
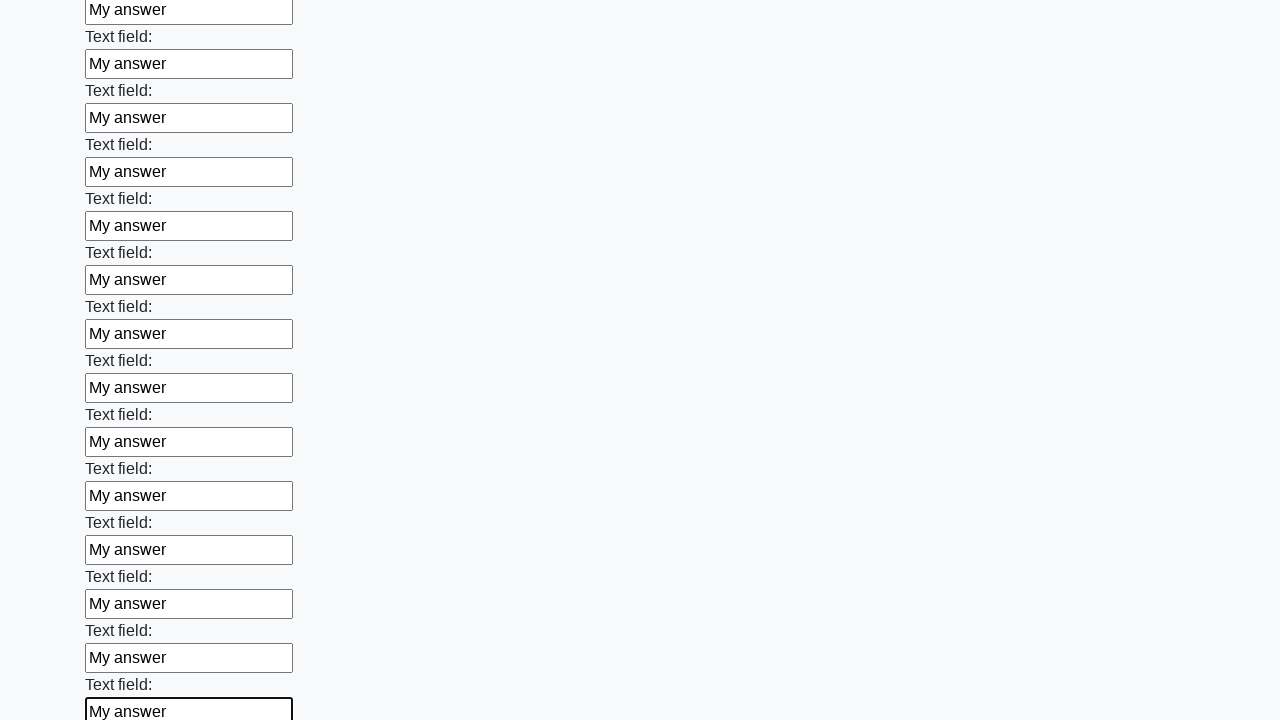

Filled text input field with 'My answer' on input[type=text] >> nth=76
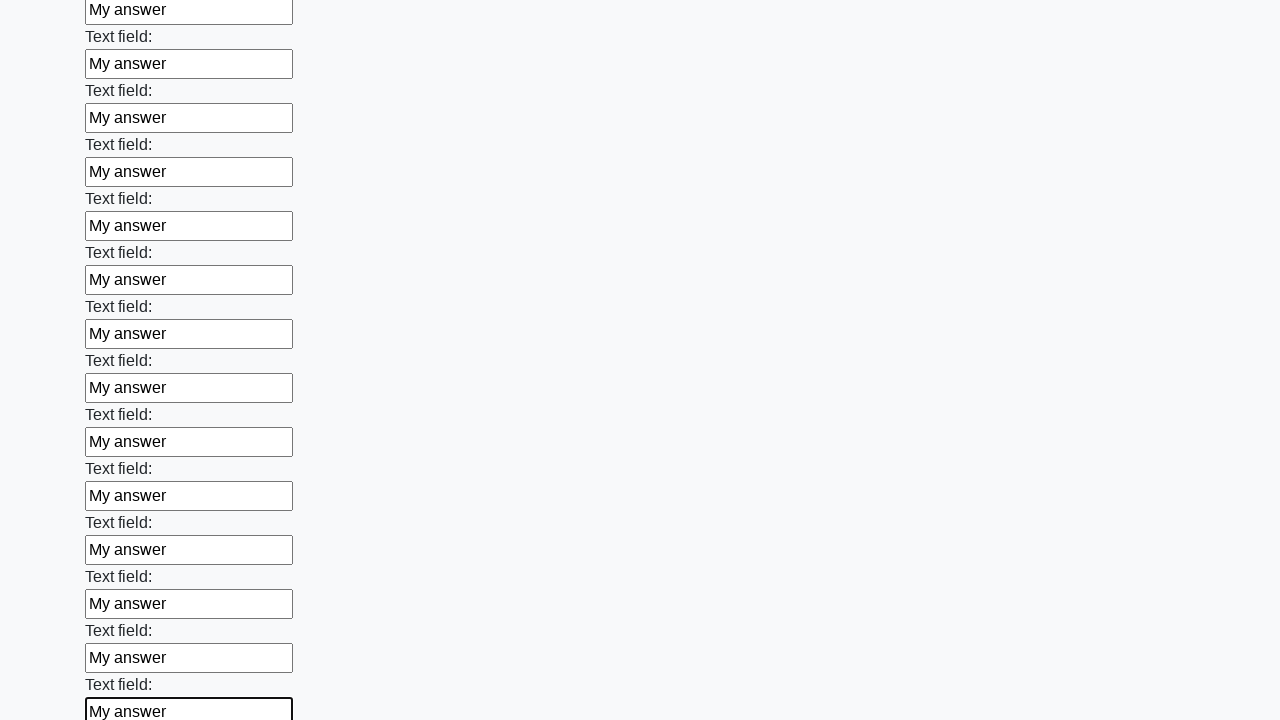

Filled text input field with 'My answer' on input[type=text] >> nth=77
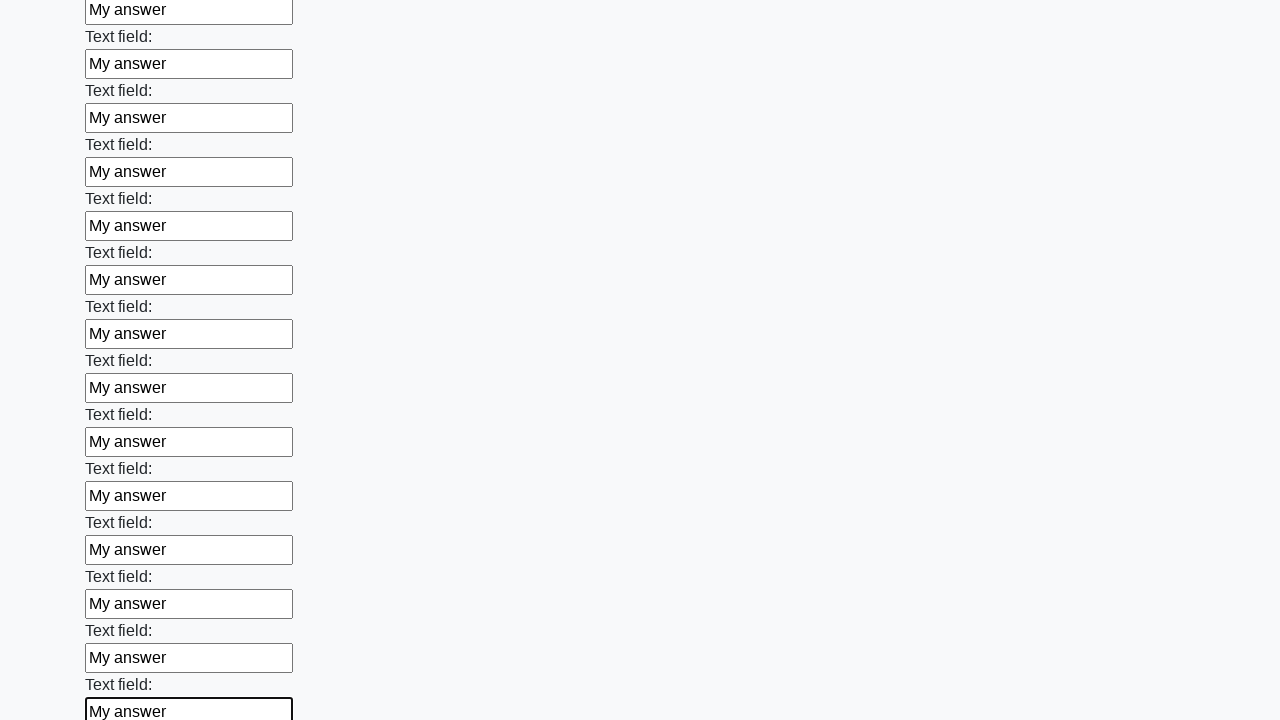

Filled text input field with 'My answer' on input[type=text] >> nth=78
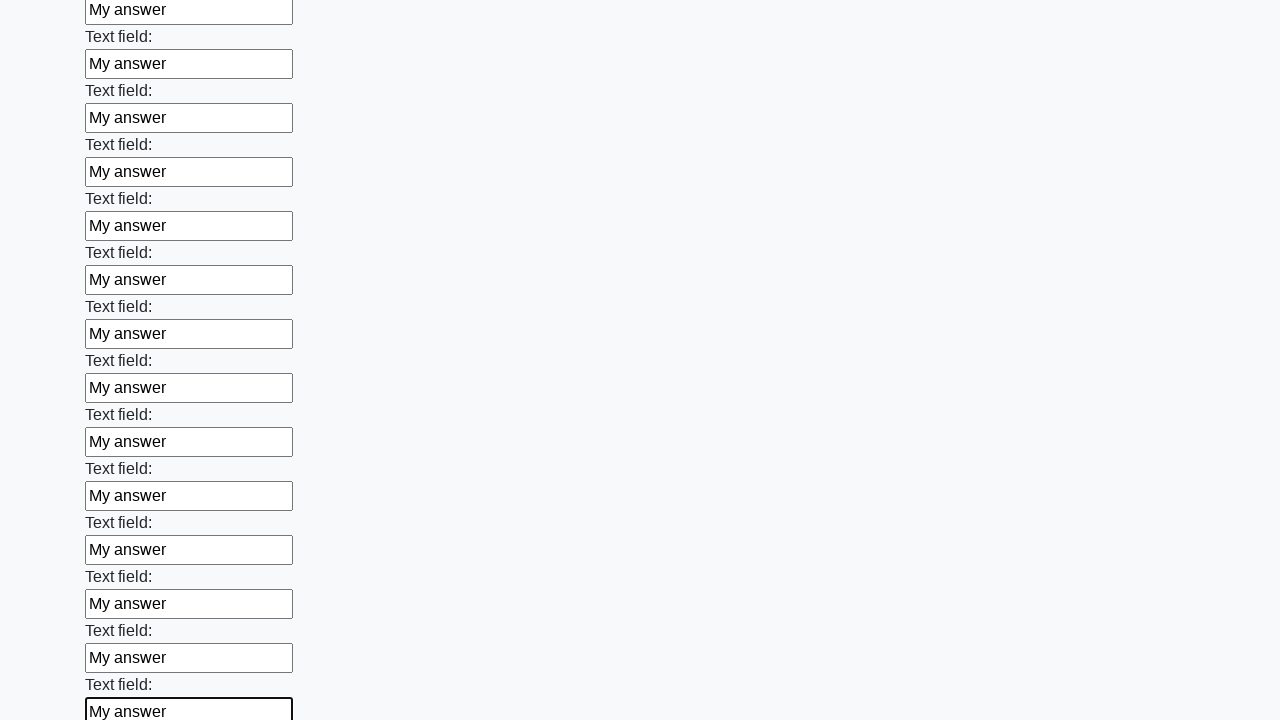

Filled text input field with 'My answer' on input[type=text] >> nth=79
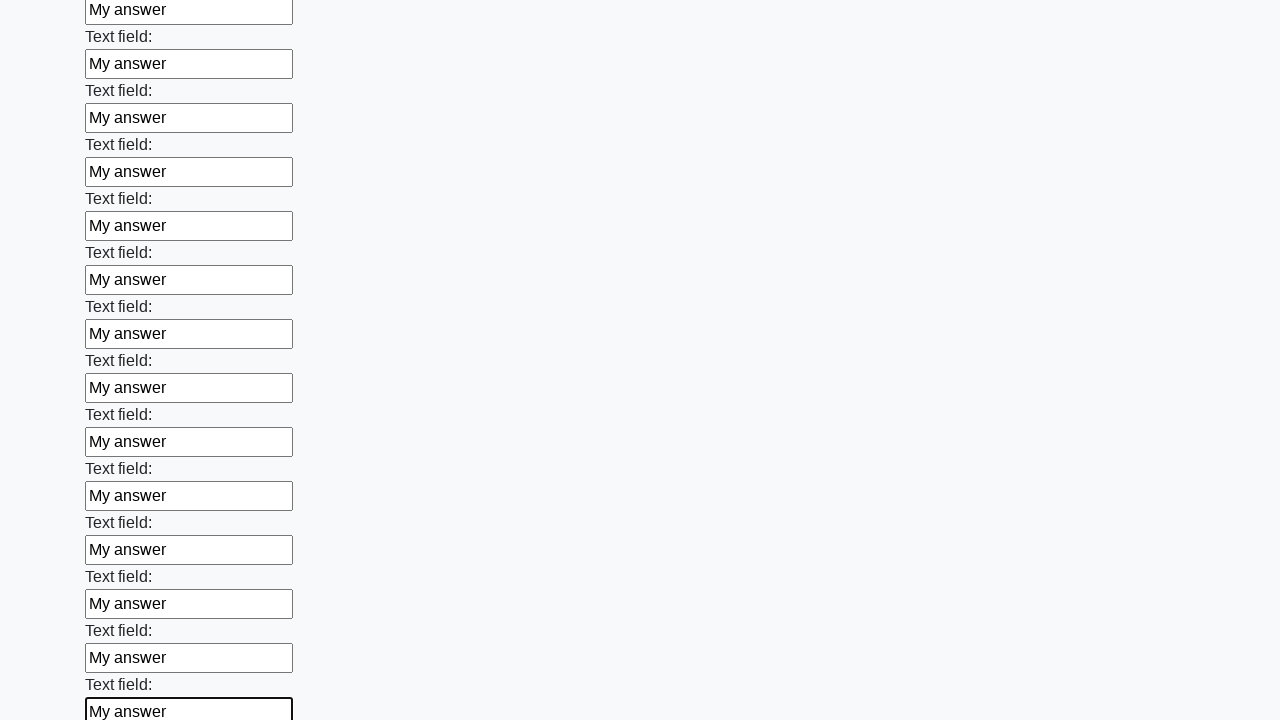

Filled text input field with 'My answer' on input[type=text] >> nth=80
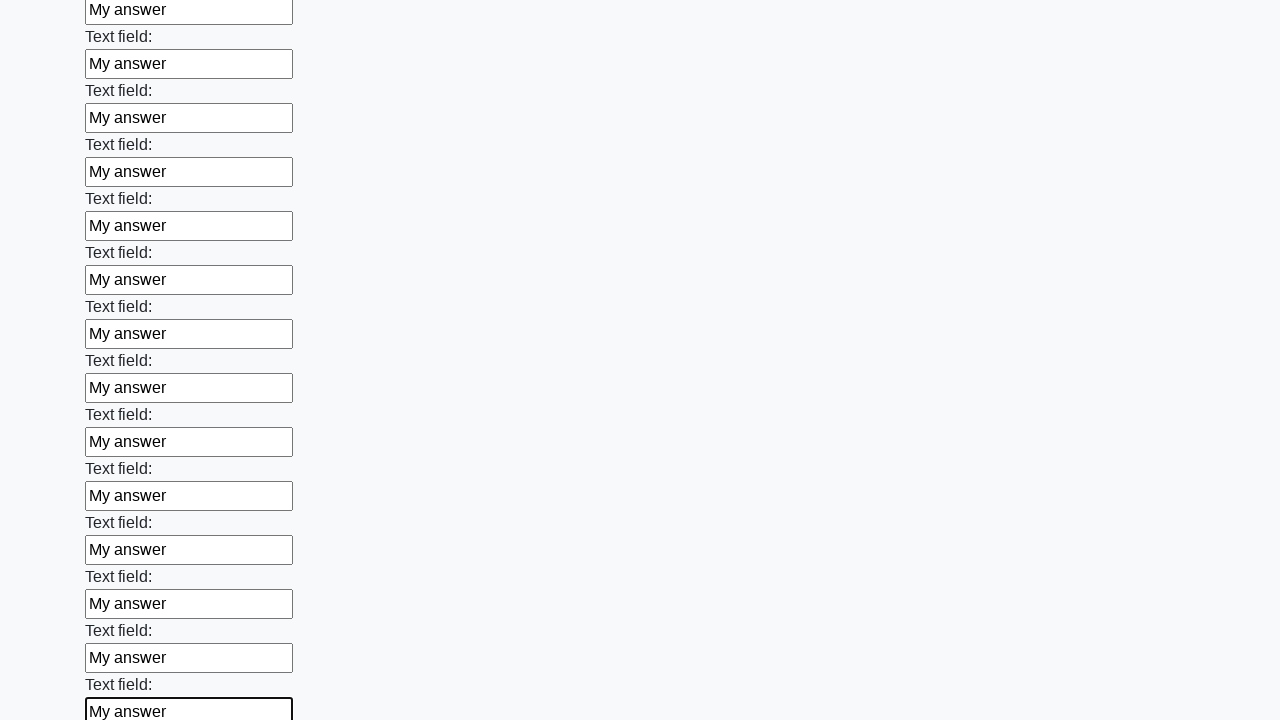

Filled text input field with 'My answer' on input[type=text] >> nth=81
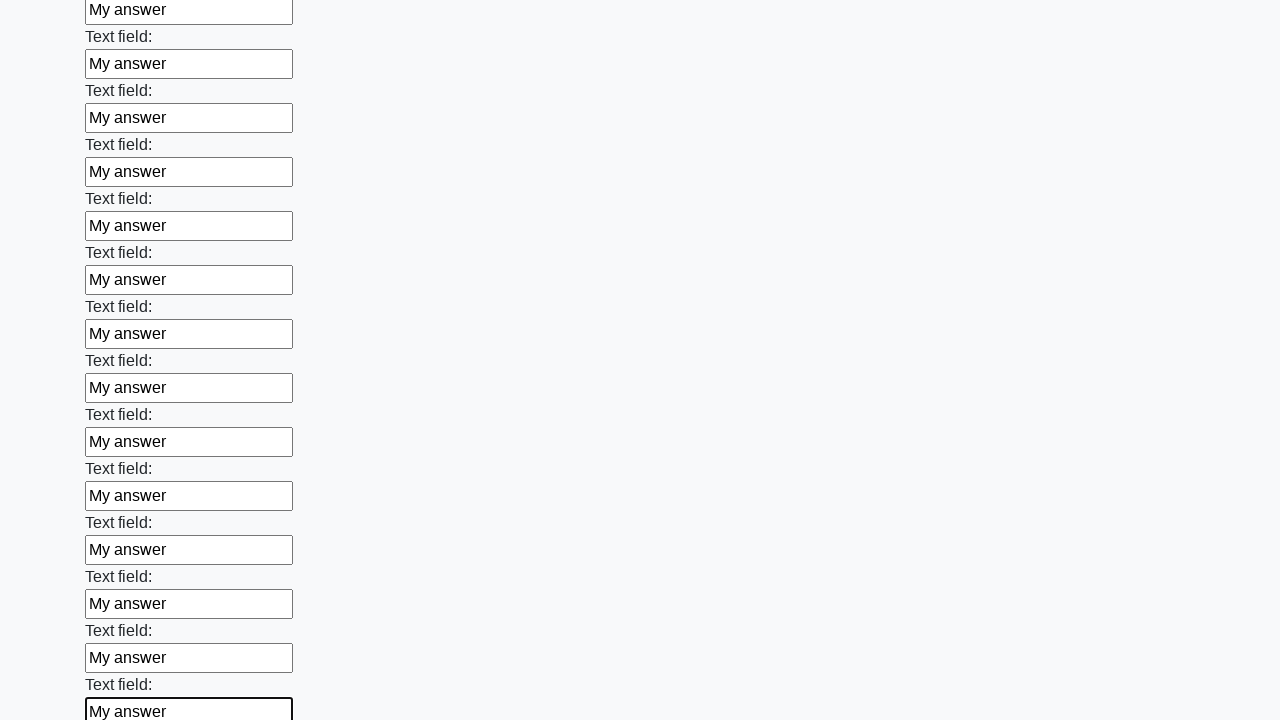

Filled text input field with 'My answer' on input[type=text] >> nth=82
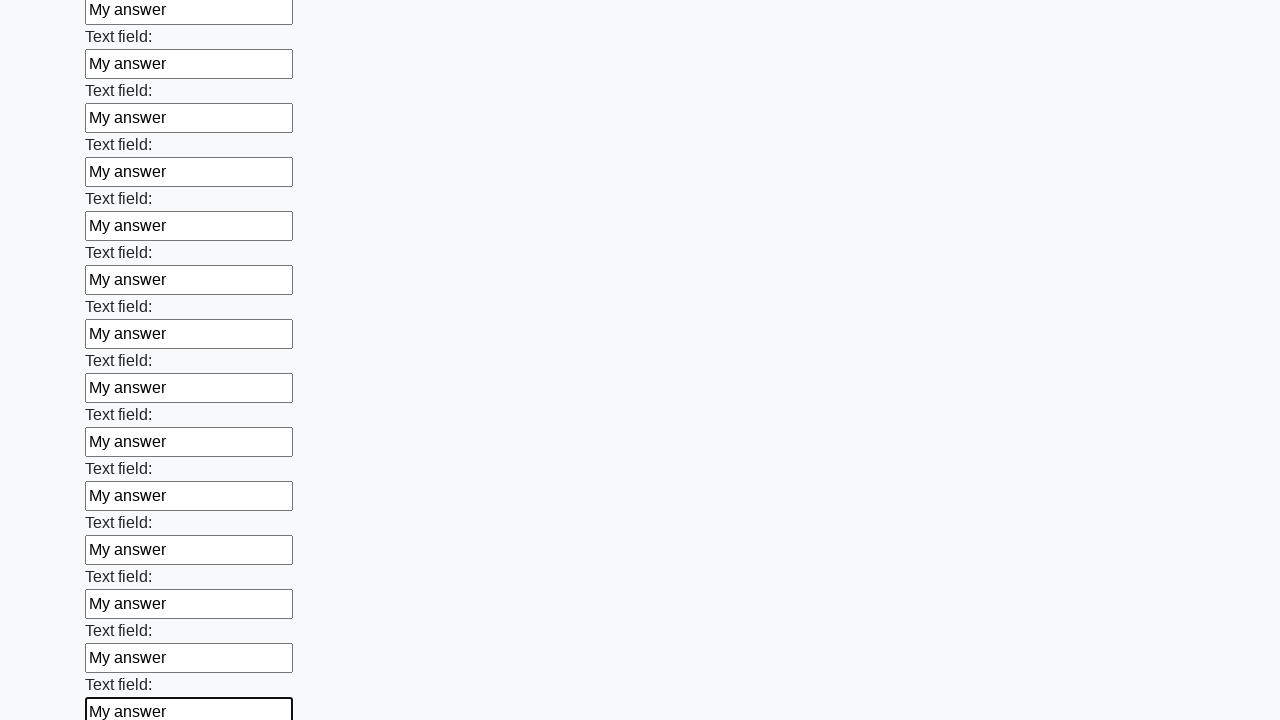

Filled text input field with 'My answer' on input[type=text] >> nth=83
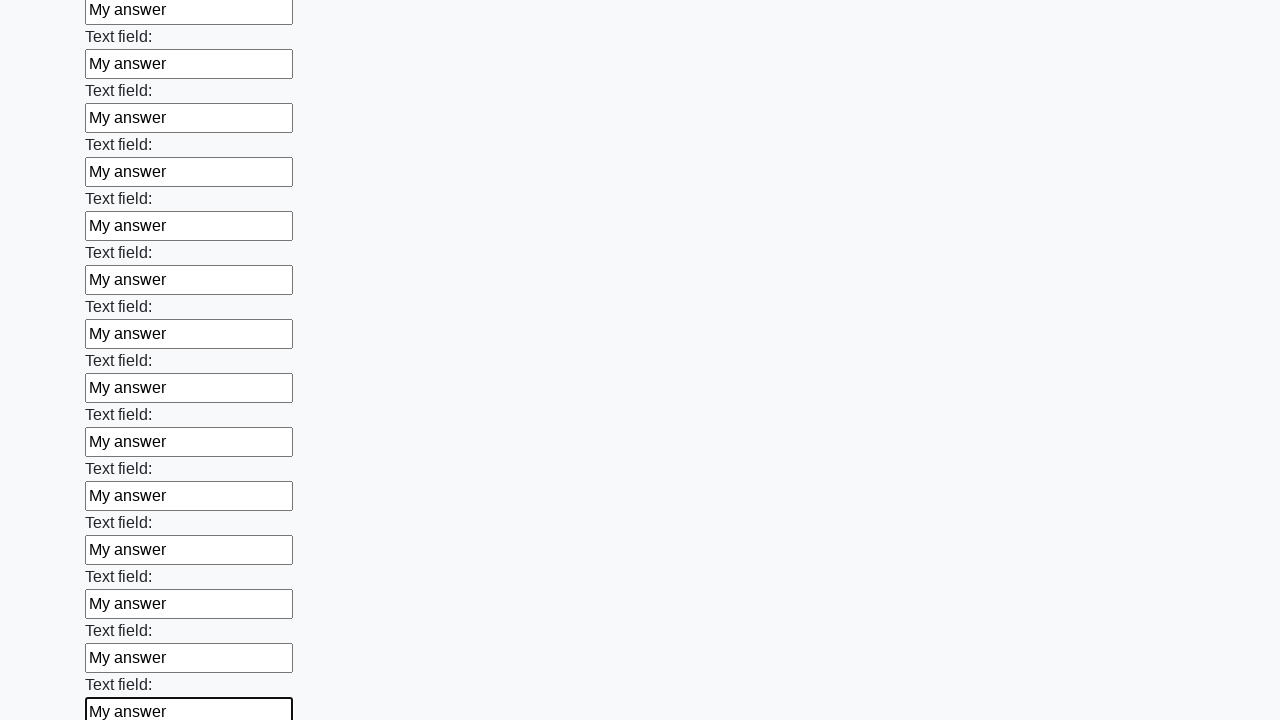

Filled text input field with 'My answer' on input[type=text] >> nth=84
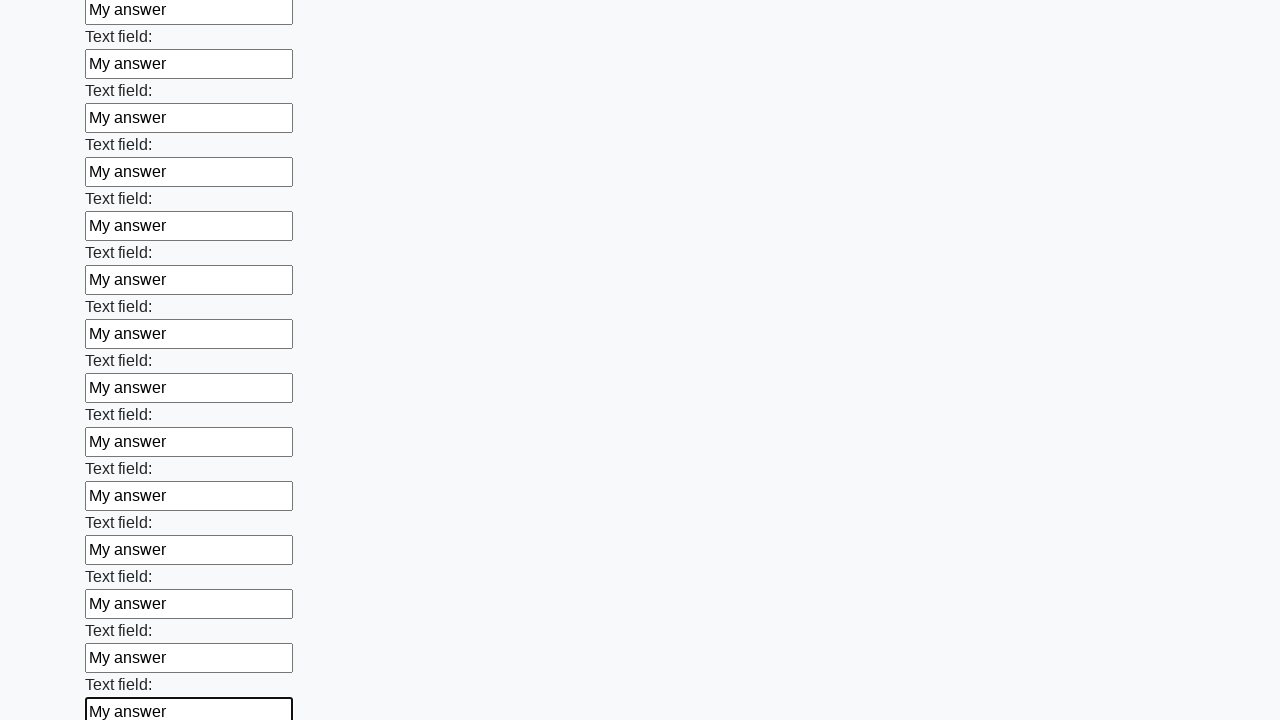

Filled text input field with 'My answer' on input[type=text] >> nth=85
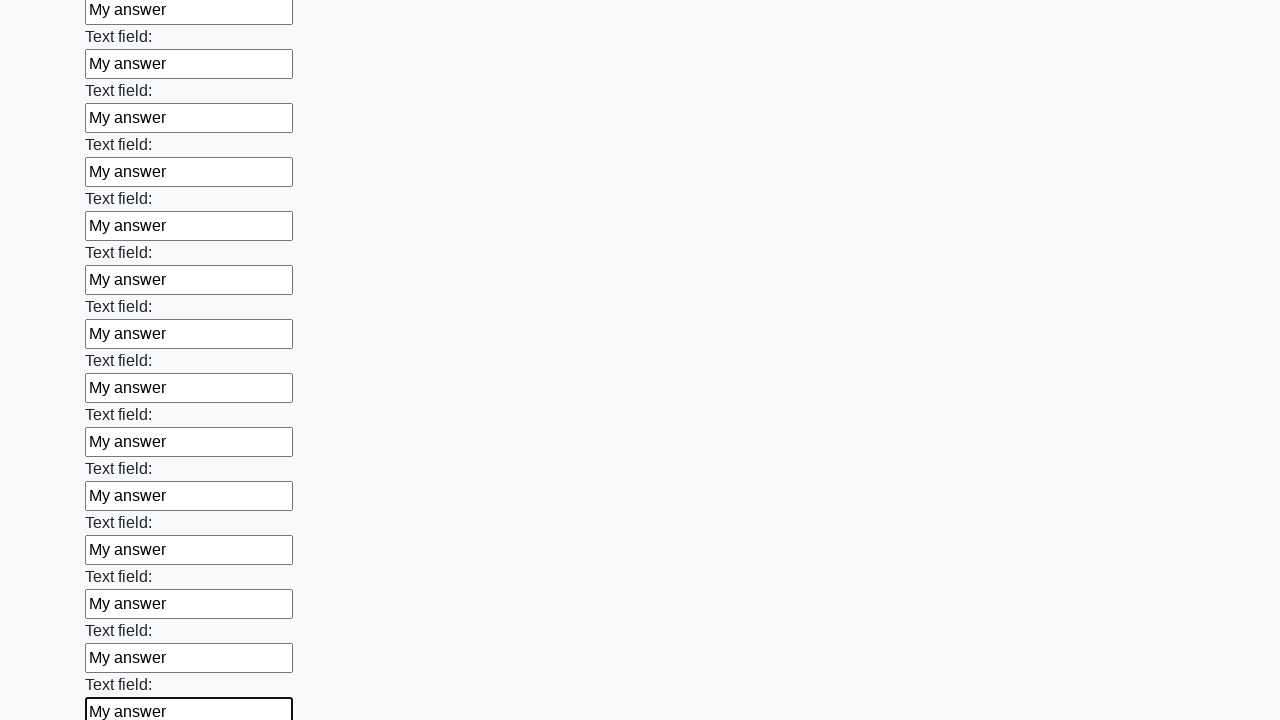

Filled text input field with 'My answer' on input[type=text] >> nth=86
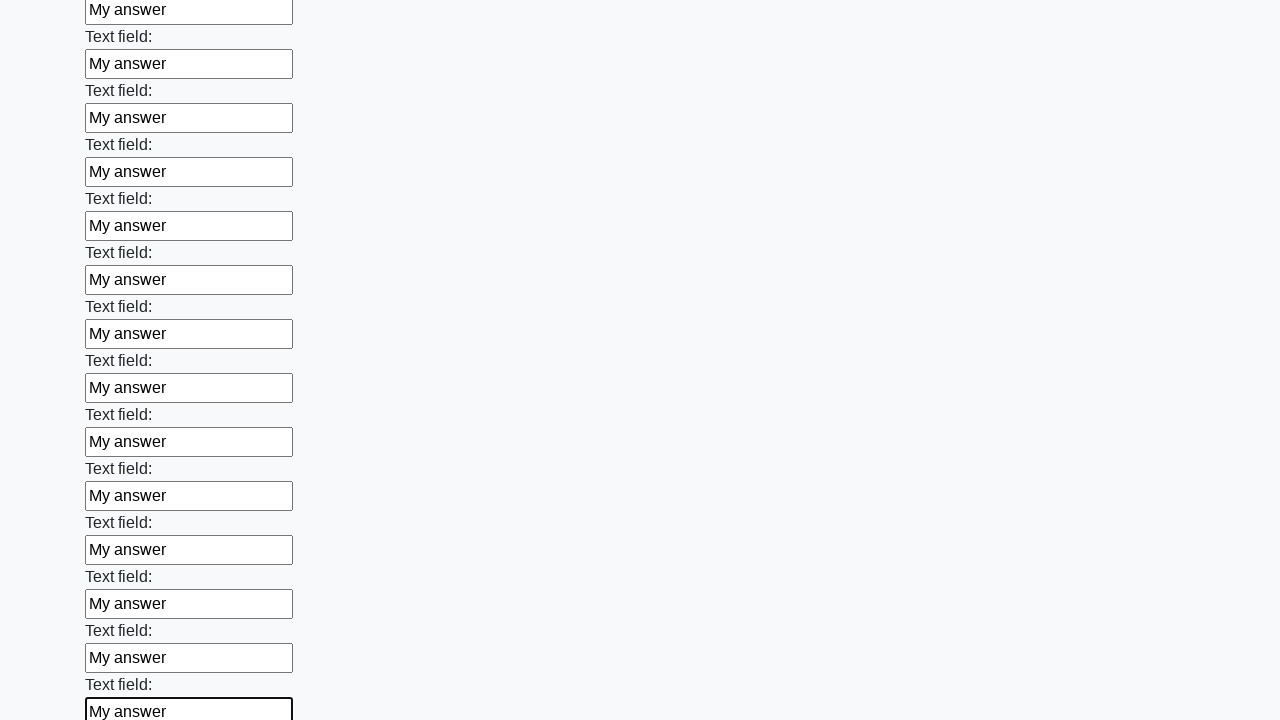

Filled text input field with 'My answer' on input[type=text] >> nth=87
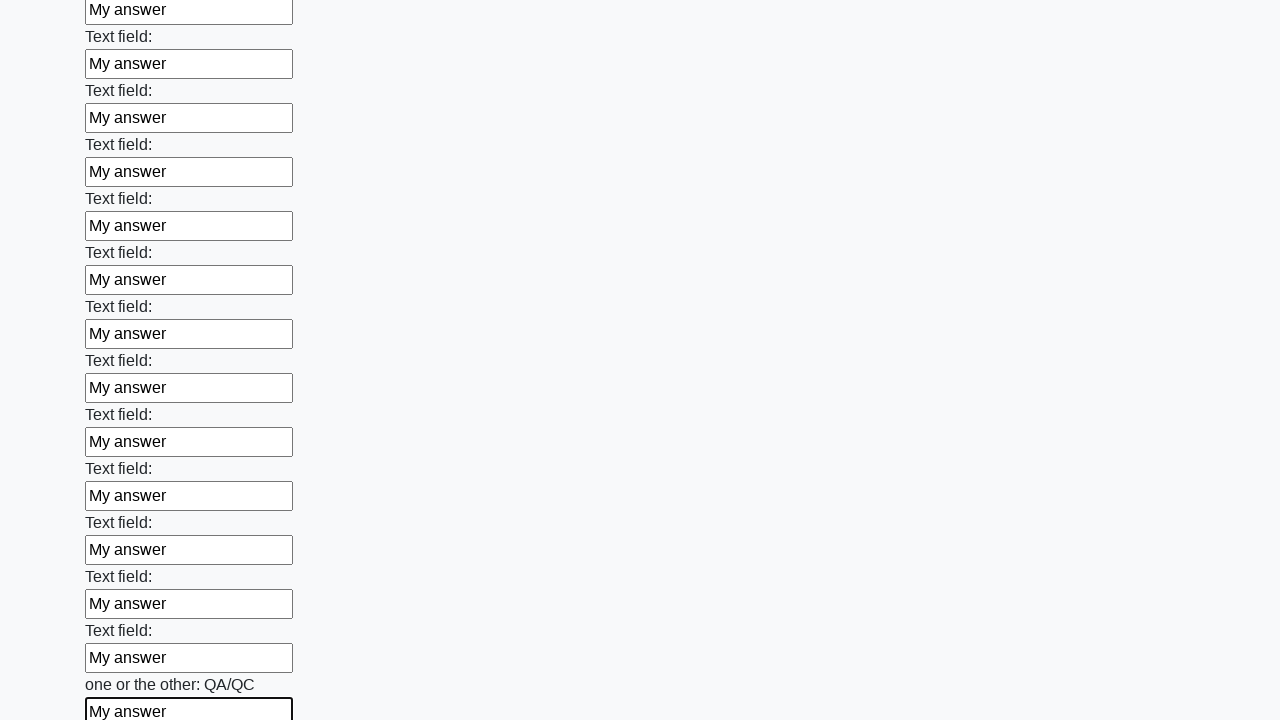

Filled text input field with 'My answer' on input[type=text] >> nth=88
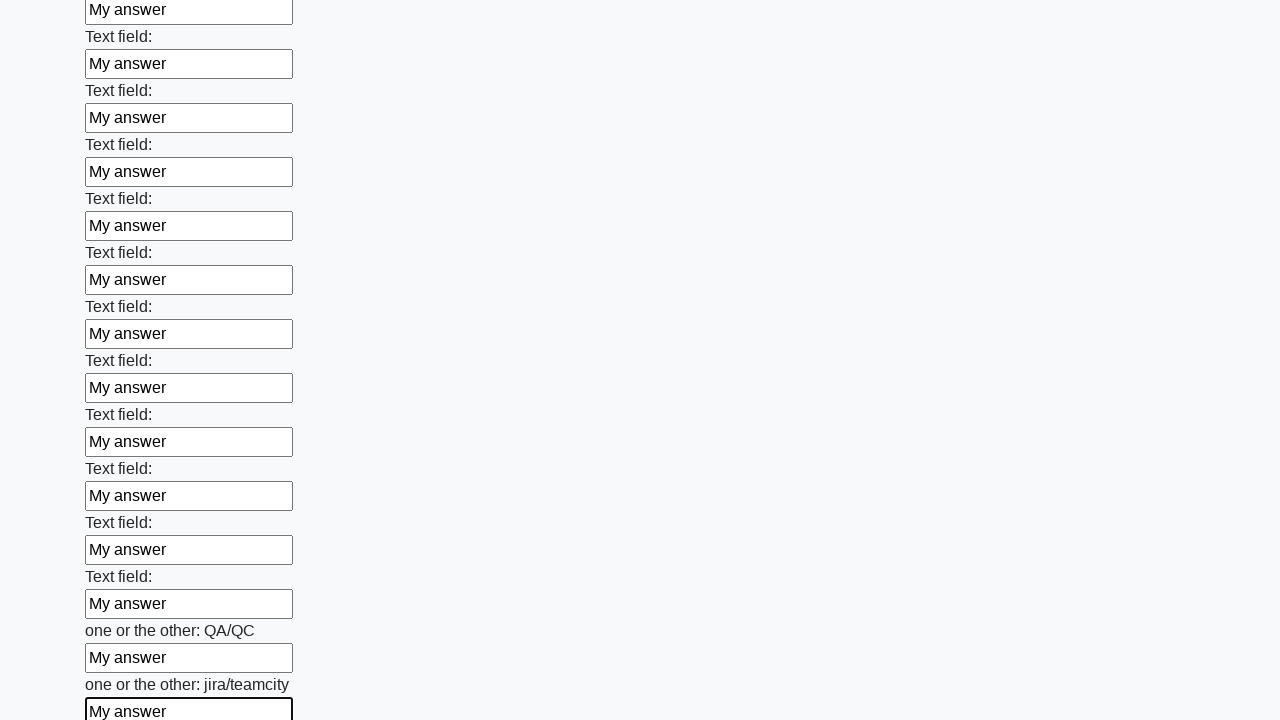

Filled text input field with 'My answer' on input[type=text] >> nth=89
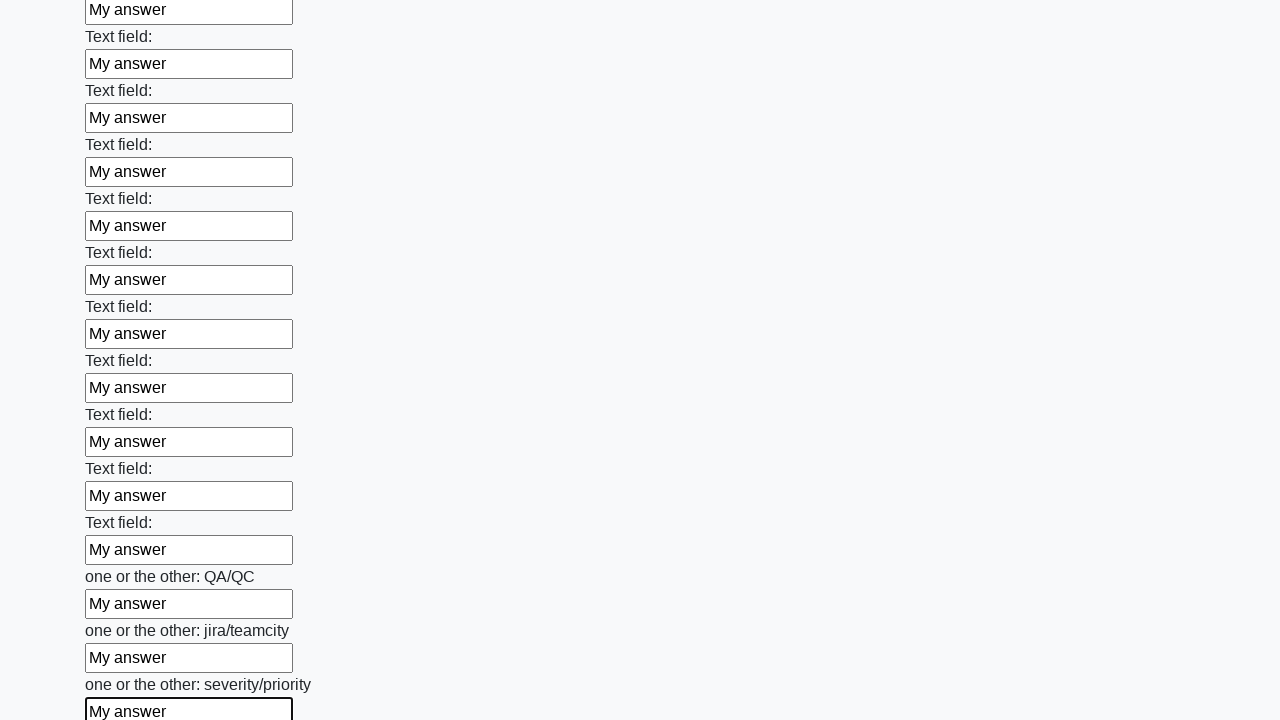

Filled text input field with 'My answer' on input[type=text] >> nth=90
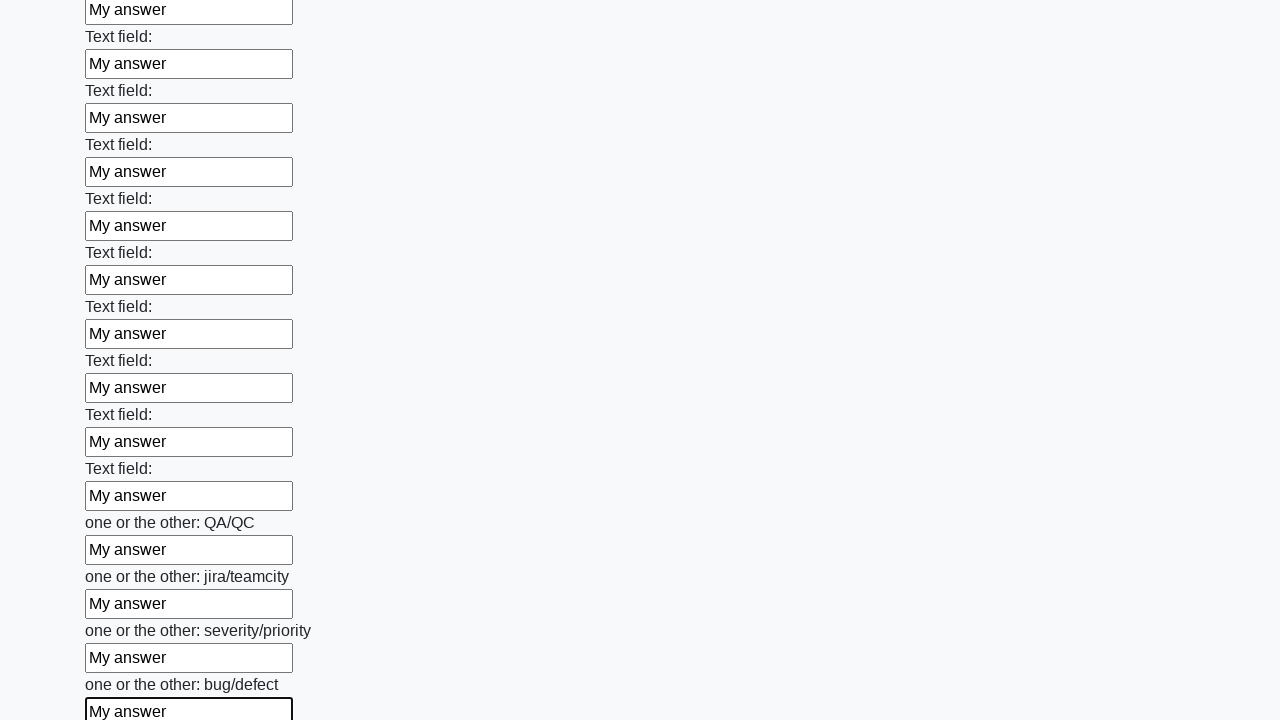

Filled text input field with 'My answer' on input[type=text] >> nth=91
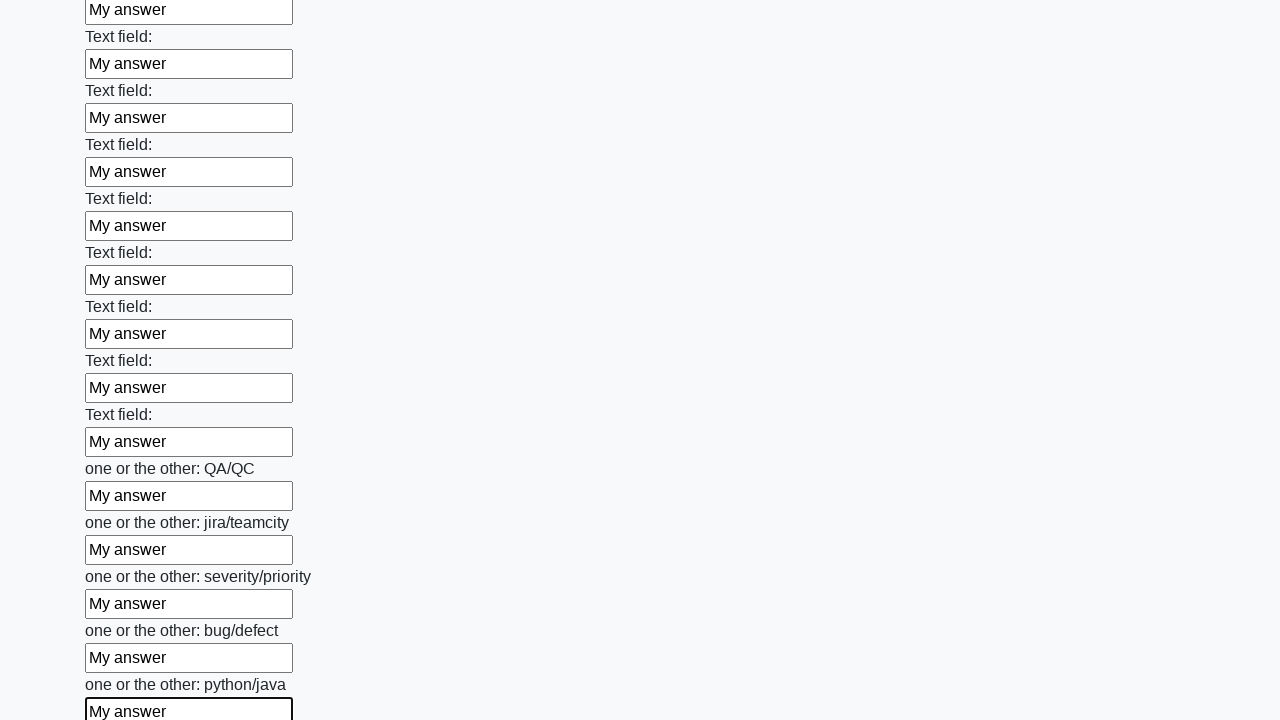

Filled text input field with 'My answer' on input[type=text] >> nth=92
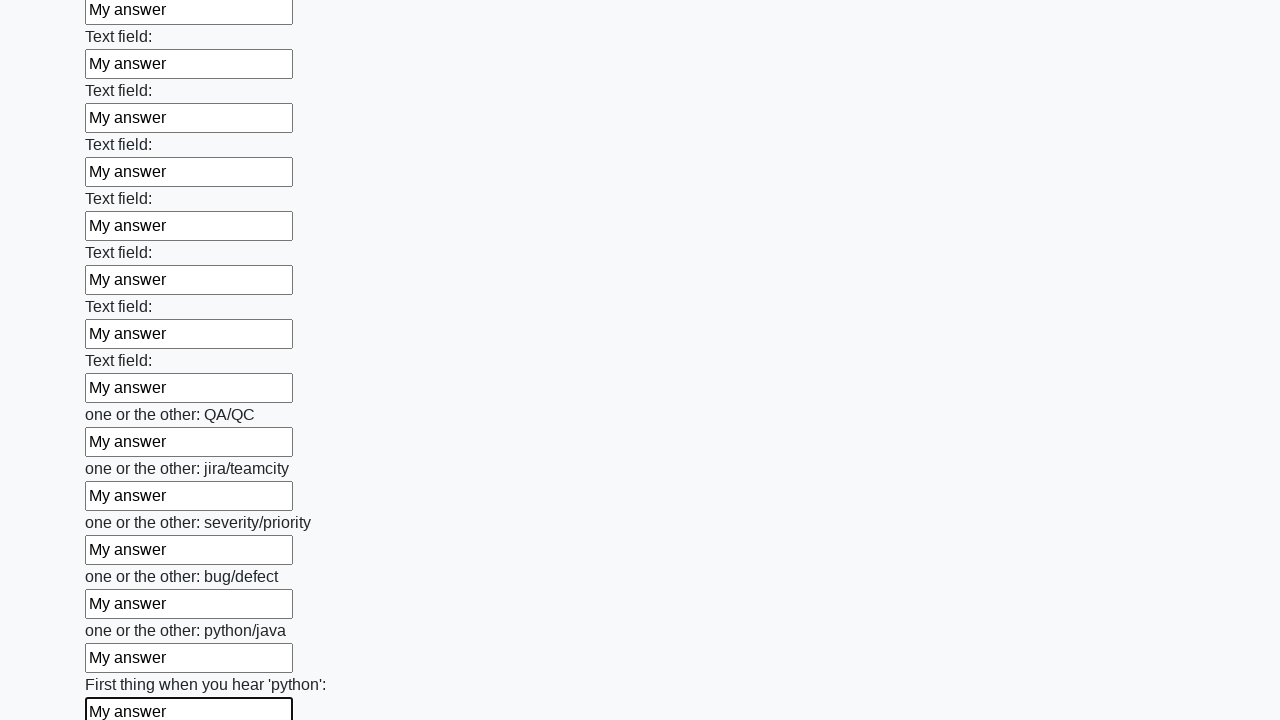

Filled text input field with 'My answer' on input[type=text] >> nth=93
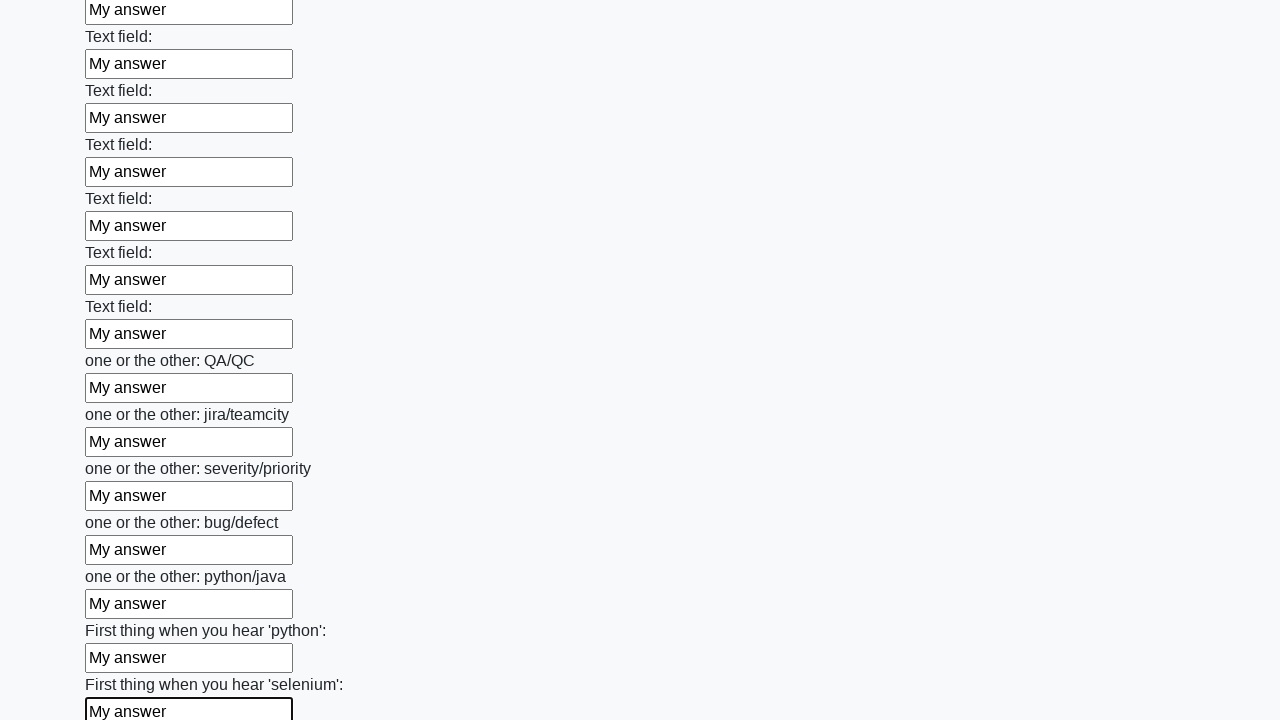

Filled text input field with 'My answer' on input[type=text] >> nth=94
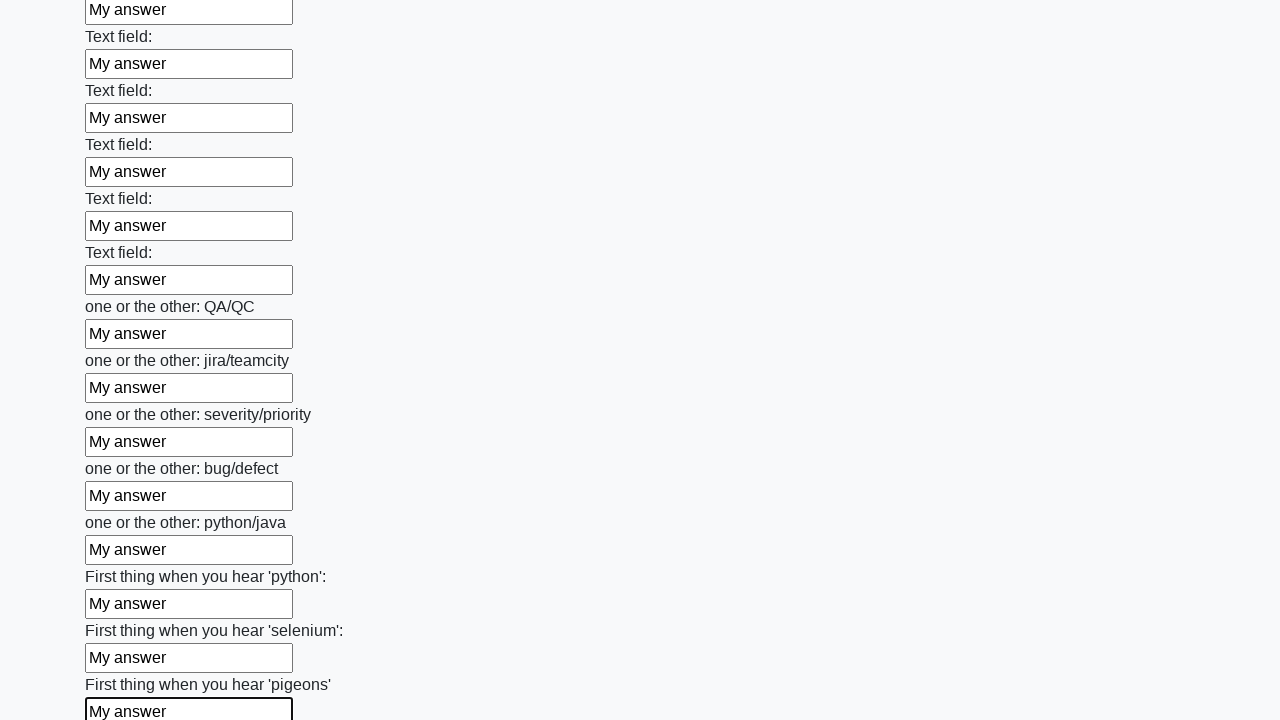

Filled text input field with 'My answer' on input[type=text] >> nth=95
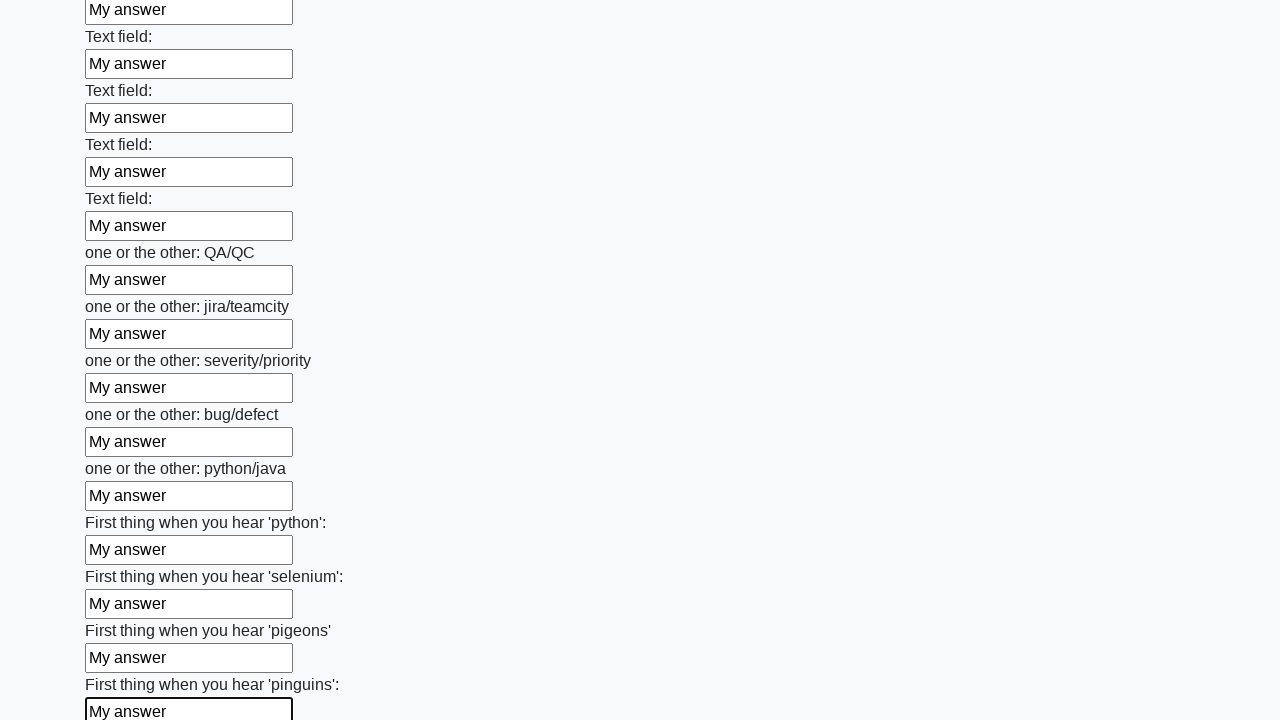

Filled text input field with 'My answer' on input[type=text] >> nth=96
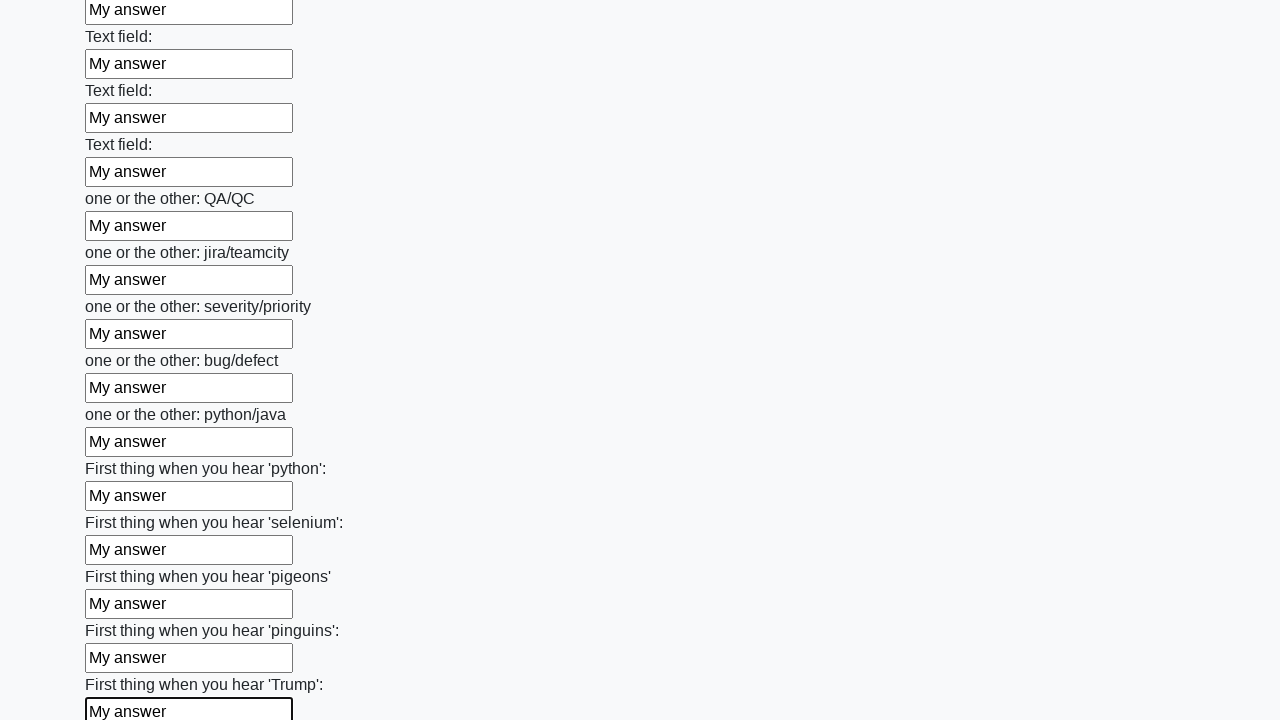

Filled text input field with 'My answer' on input[type=text] >> nth=97
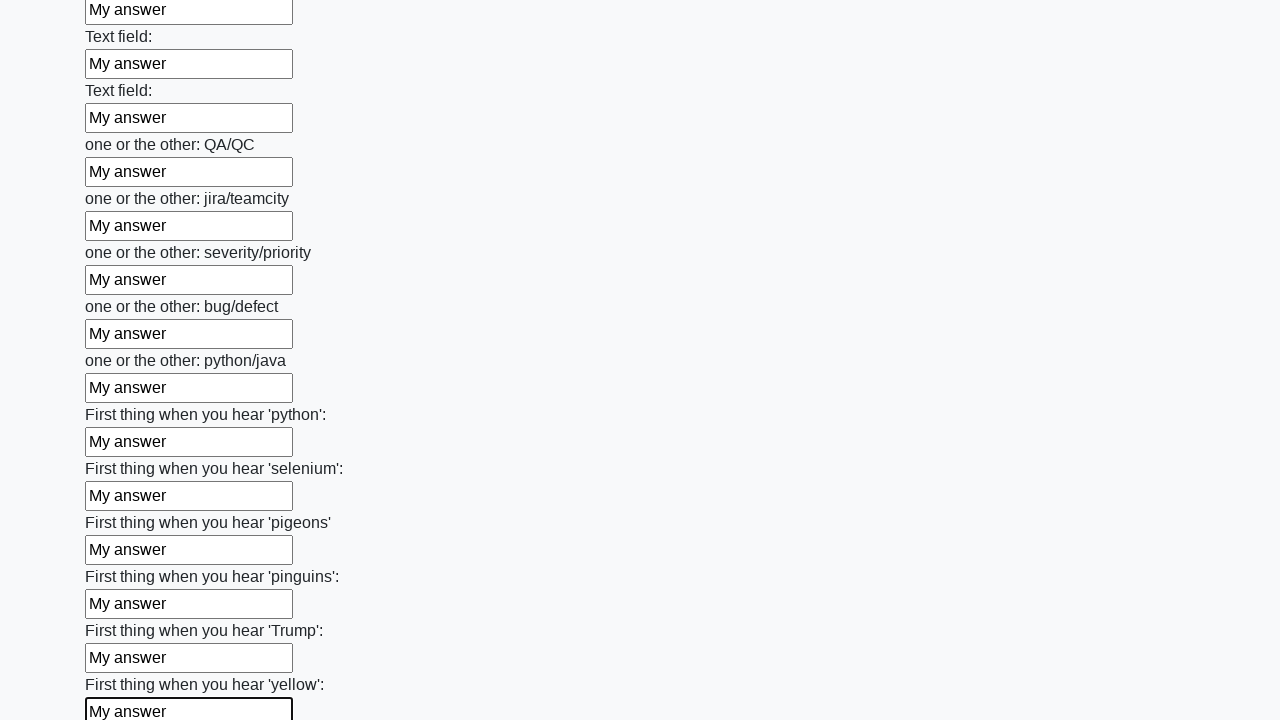

Filled text input field with 'My answer' on input[type=text] >> nth=98
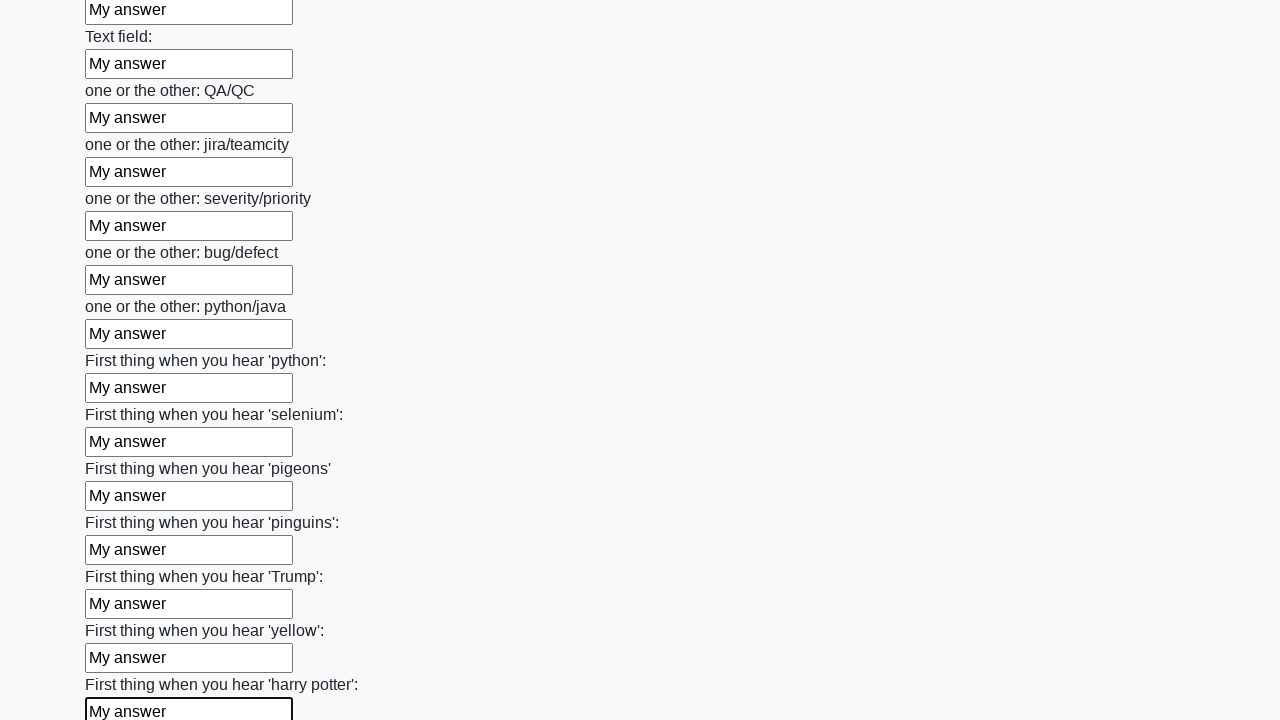

Filled text input field with 'My answer' on input[type=text] >> nth=99
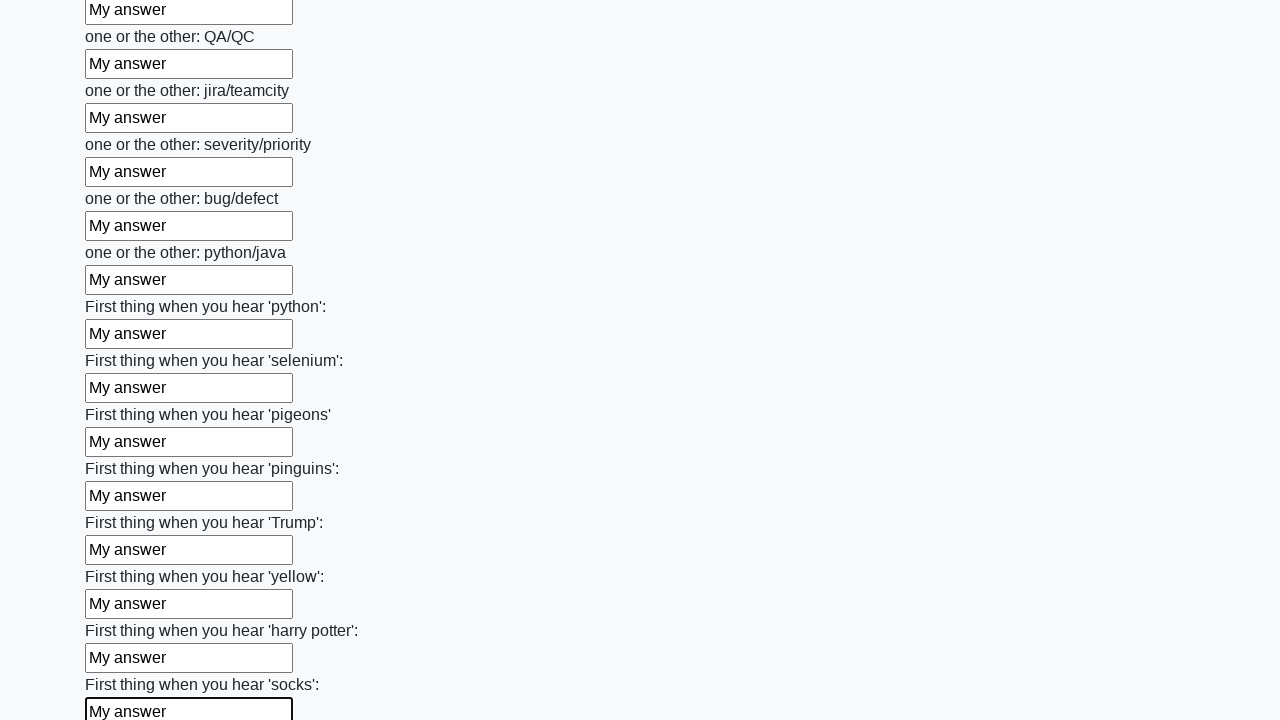

Clicked the submit button to submit the form at (123, 611) on button.btn
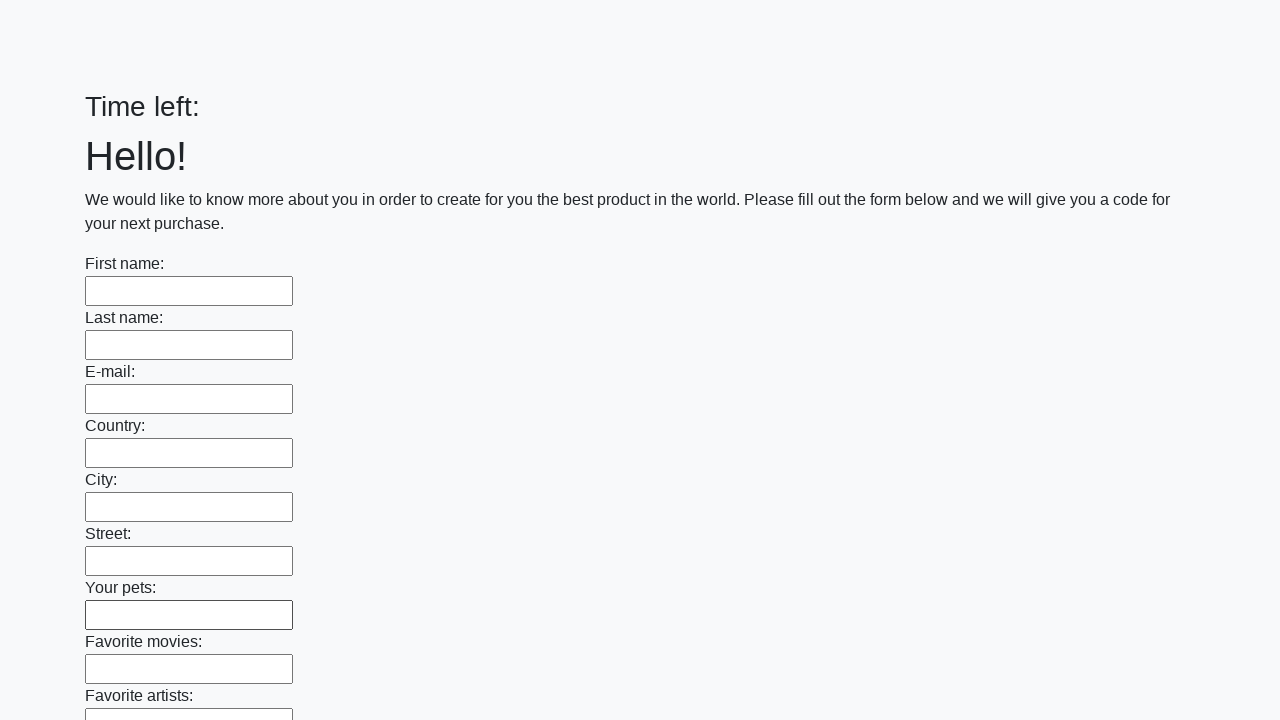

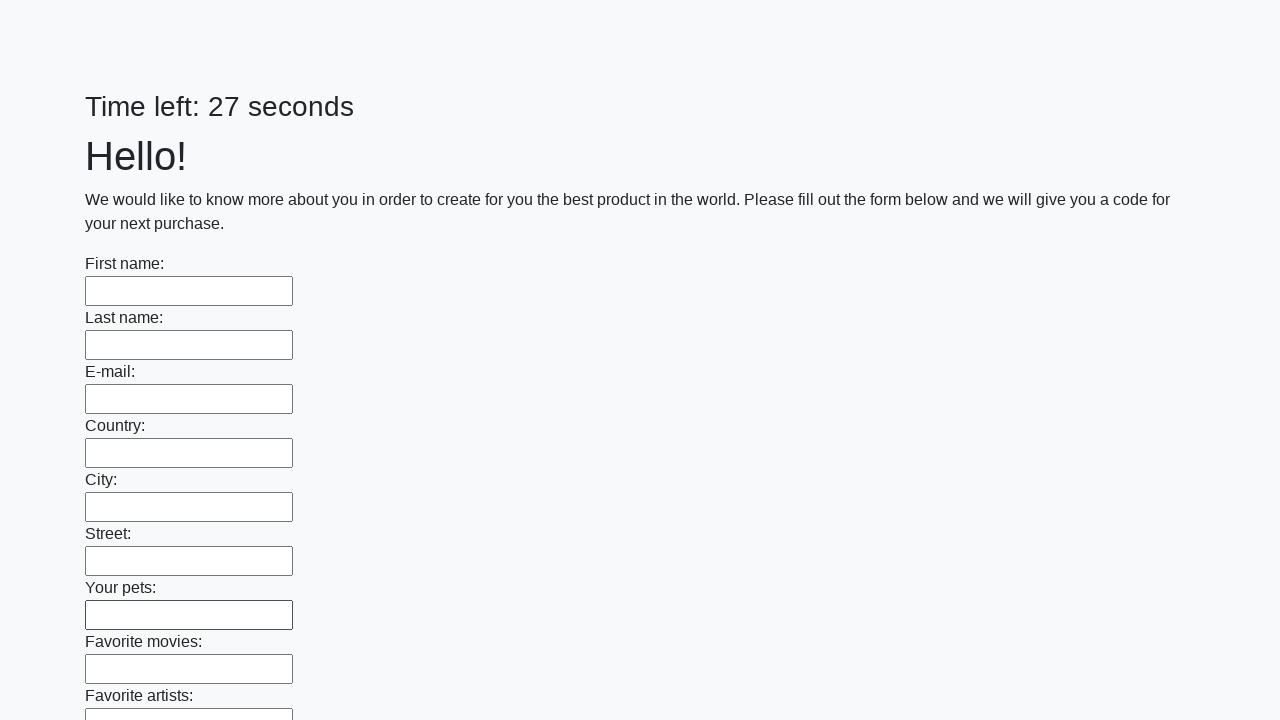